Tests jQuery UI datepicker functionality by entering a date directly, then navigating to a specific date using the calendar navigation

Starting URL: https://jqueryui.com/datepicker/

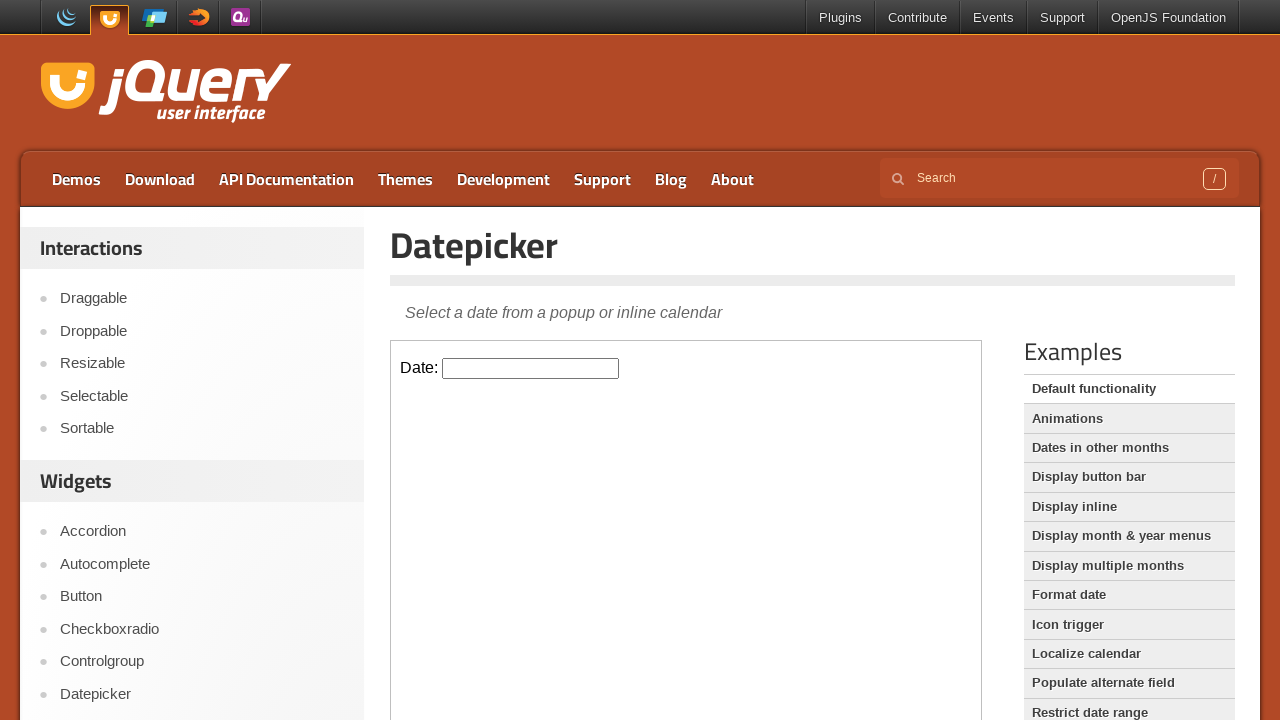

Located the iframe containing the datepicker demo
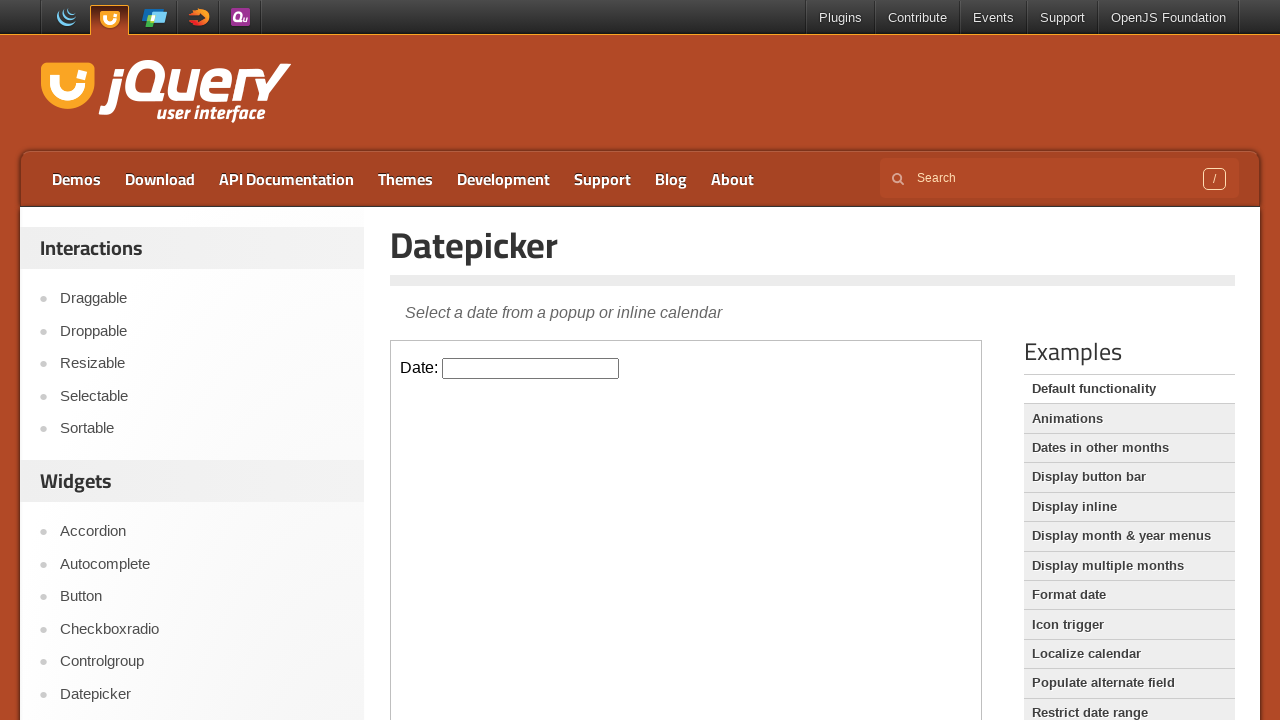

Located the datepicker input field
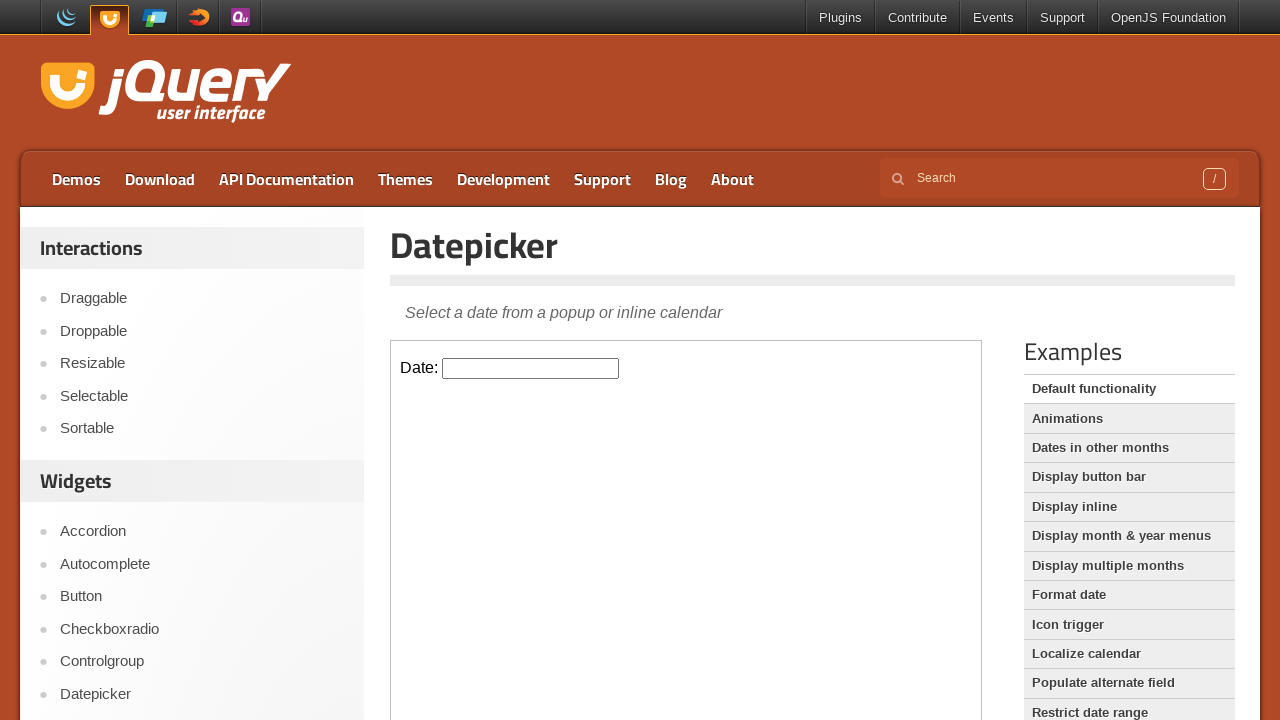

Filled datepicker input with date 05/30/2022 on iframe >> nth=0 >> internal:control=enter-frame >> #datepicker
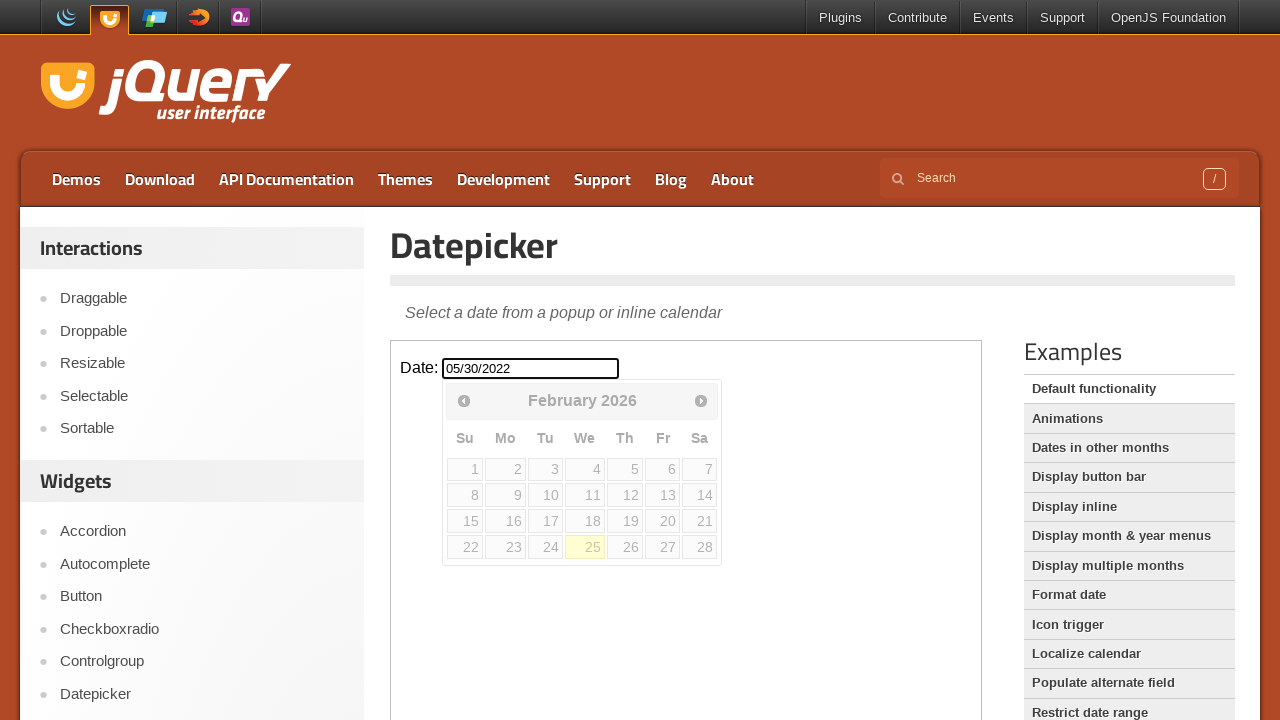

Clicked datepicker input to open calendar at (531, 368) on iframe >> nth=0 >> internal:control=enter-frame >> #datepicker
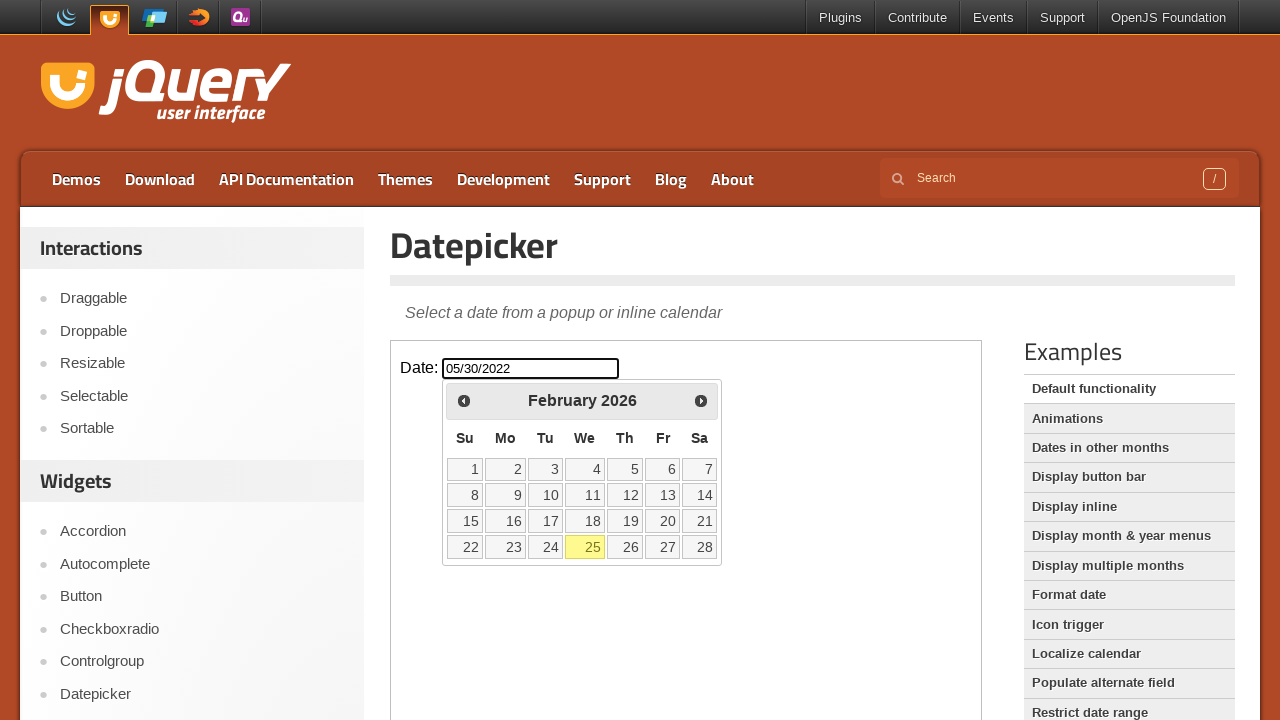

Checked current calendar month: February 2026
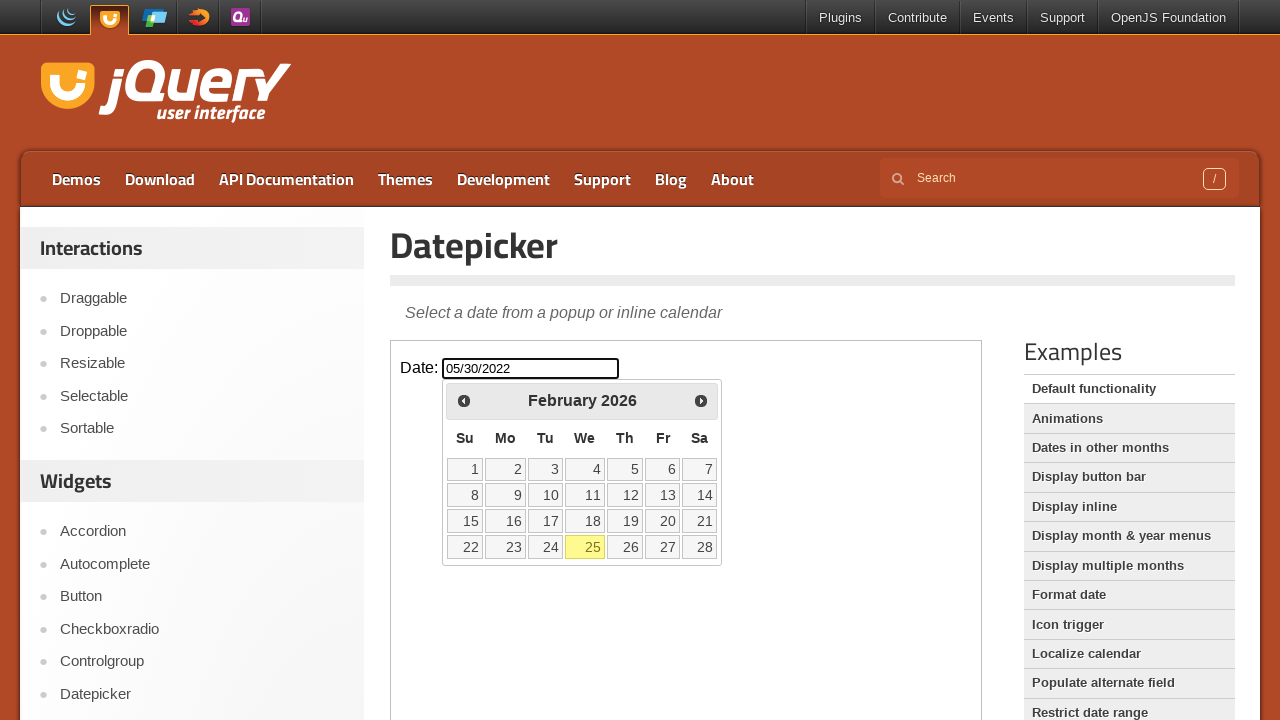

Clicked previous month arrow to navigate backwards at (464, 400) on iframe >> nth=0 >> internal:control=enter-frame >> a.ui-datepicker-prev
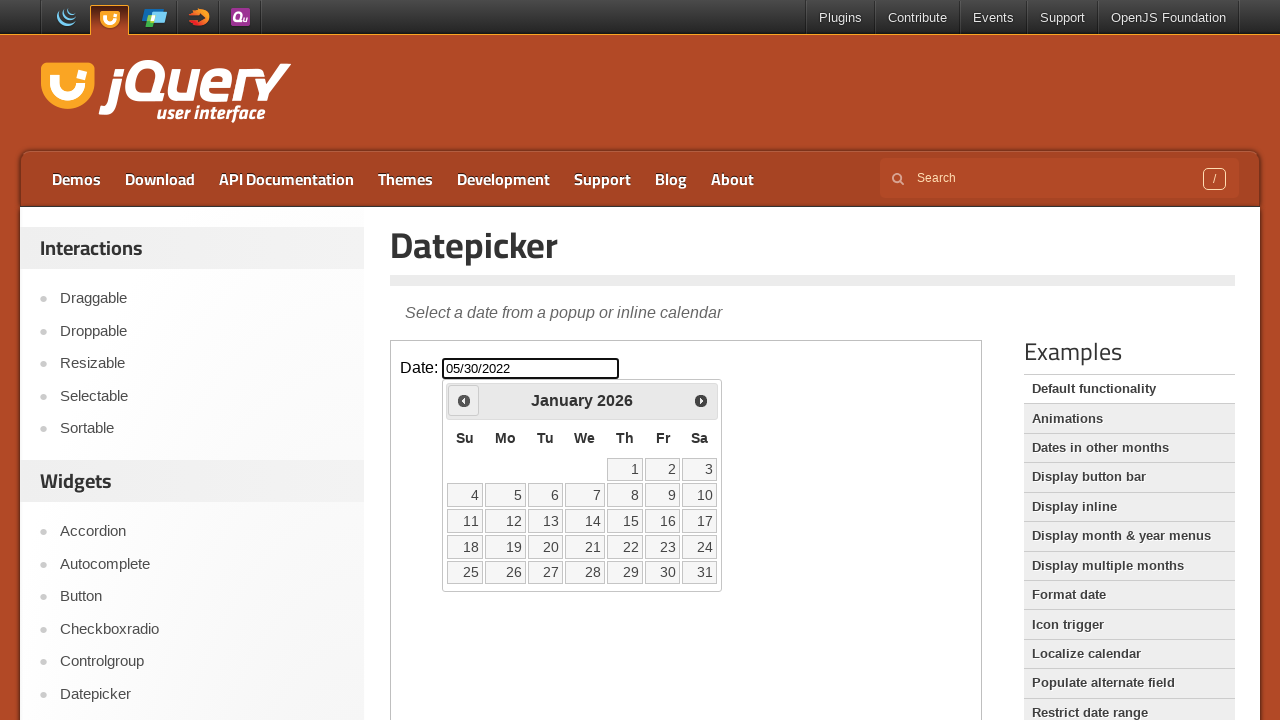

Checked current calendar month: January 2026
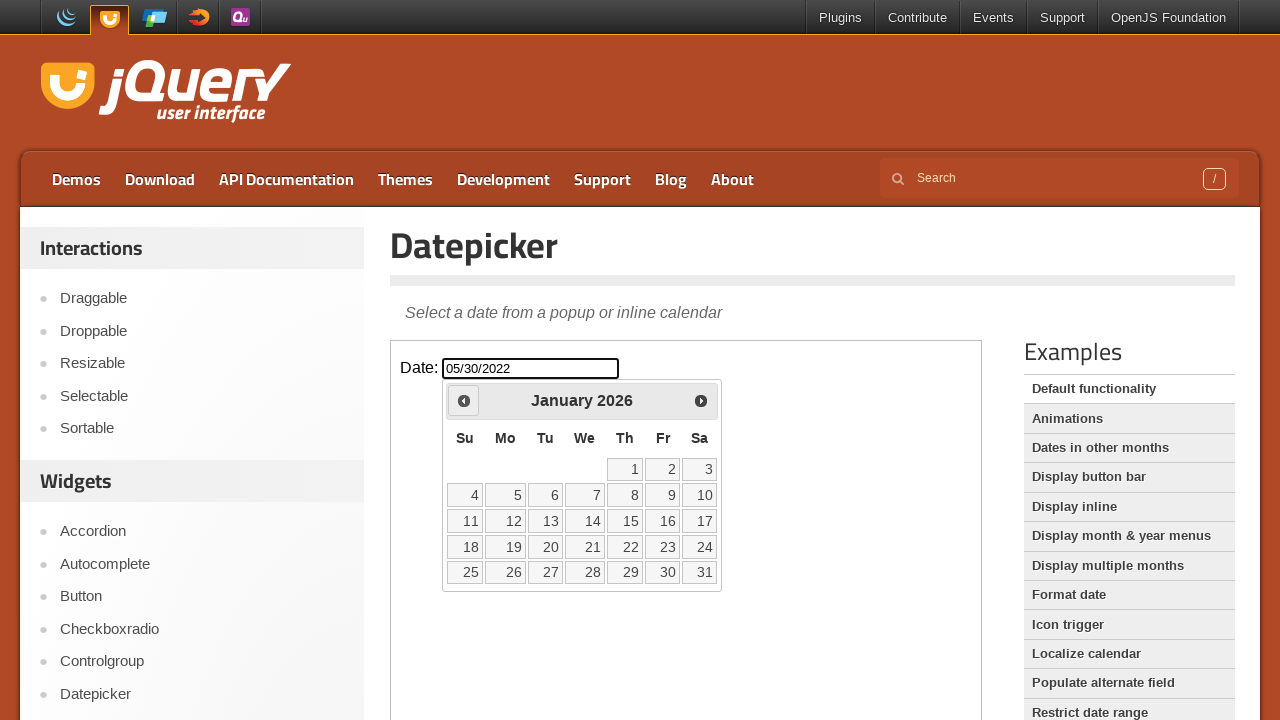

Clicked previous month arrow to navigate backwards at (464, 400) on iframe >> nth=0 >> internal:control=enter-frame >> a.ui-datepicker-prev
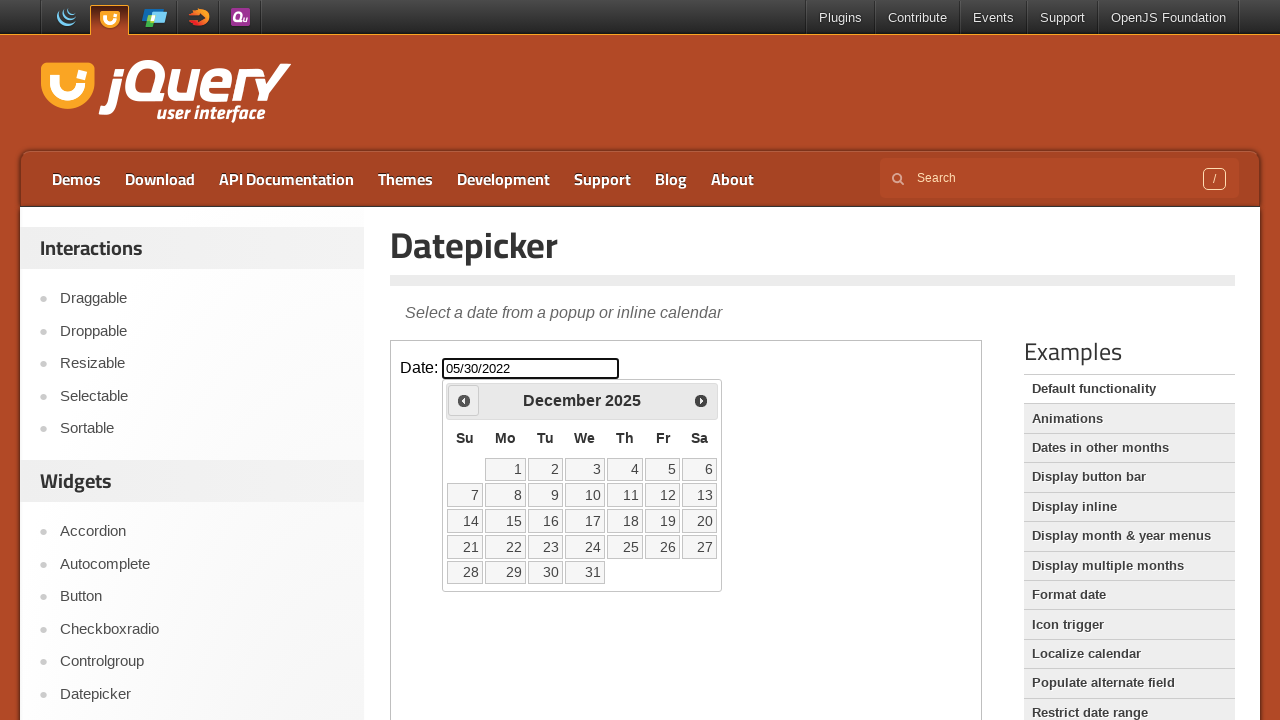

Checked current calendar month: December 2025
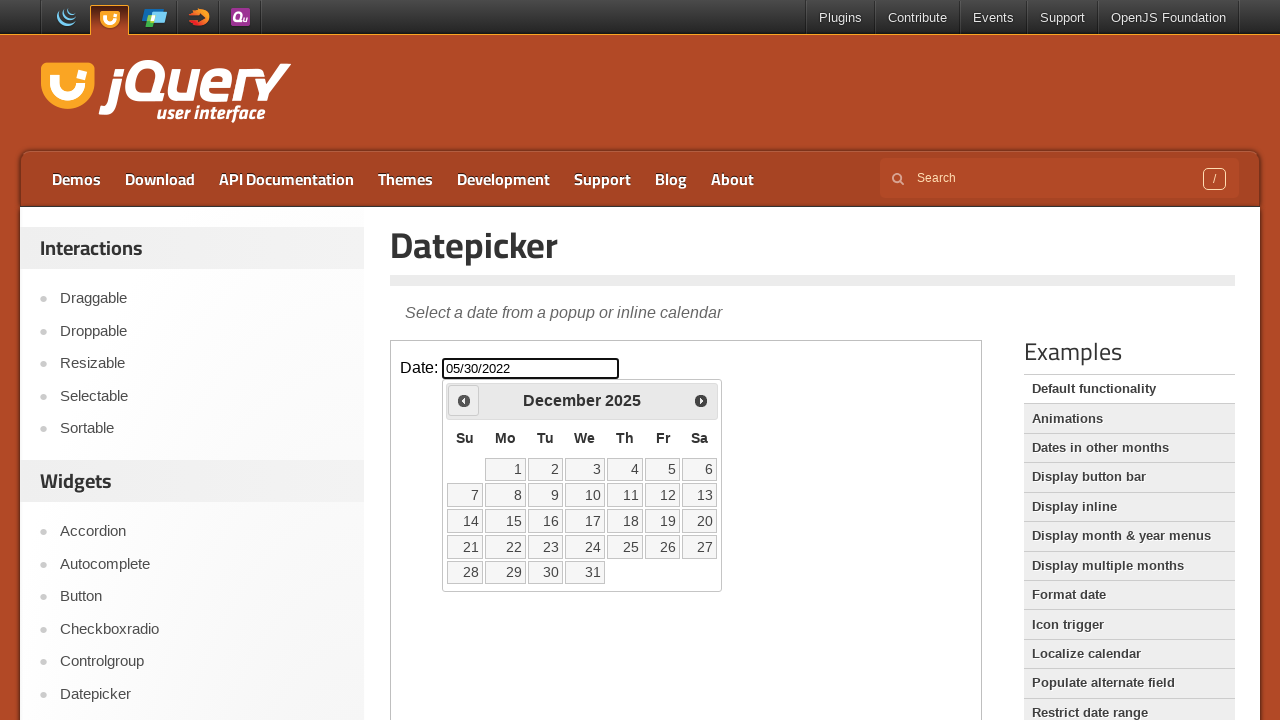

Clicked previous month arrow to navigate backwards at (464, 400) on iframe >> nth=0 >> internal:control=enter-frame >> a.ui-datepicker-prev
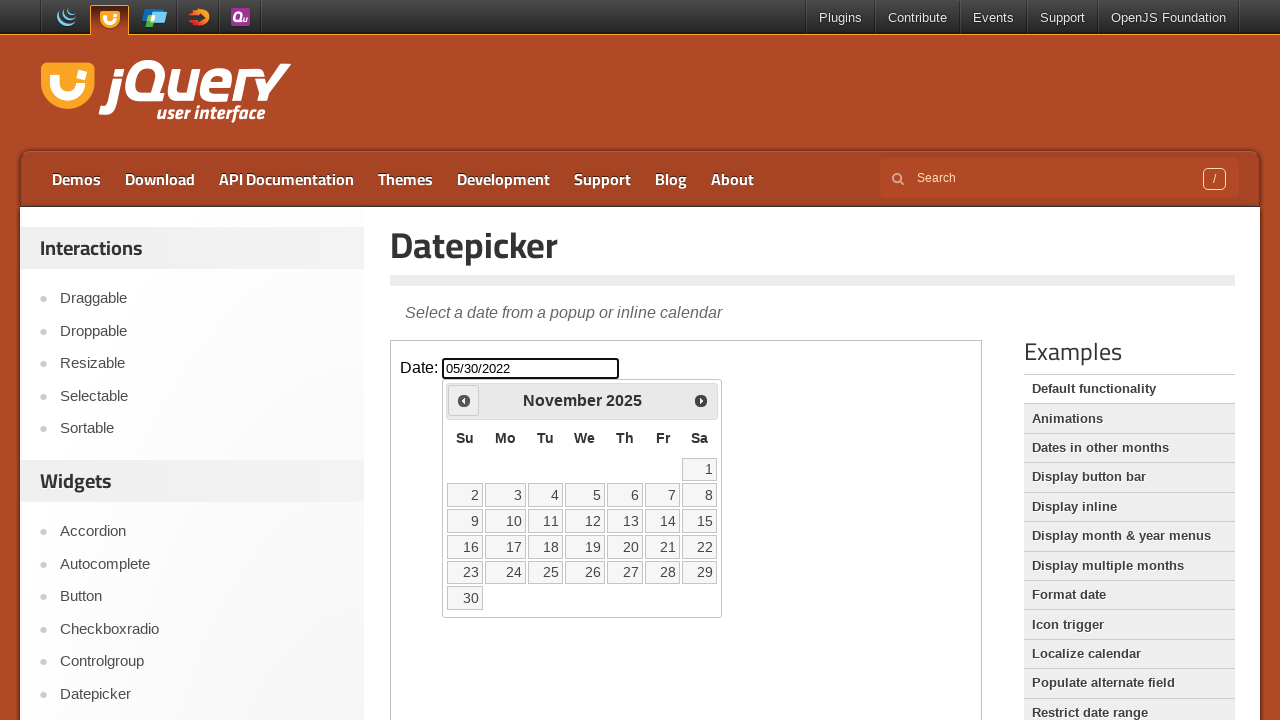

Checked current calendar month: November 2025
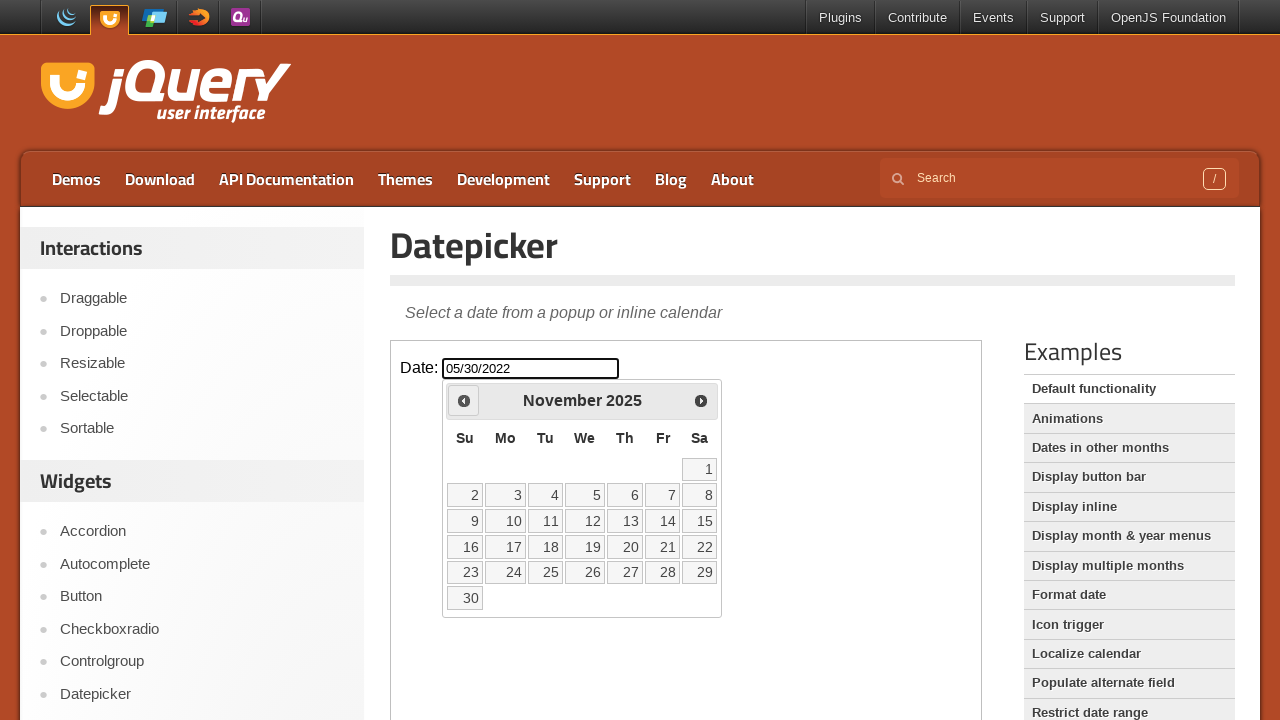

Clicked previous month arrow to navigate backwards at (464, 400) on iframe >> nth=0 >> internal:control=enter-frame >> a.ui-datepicker-prev
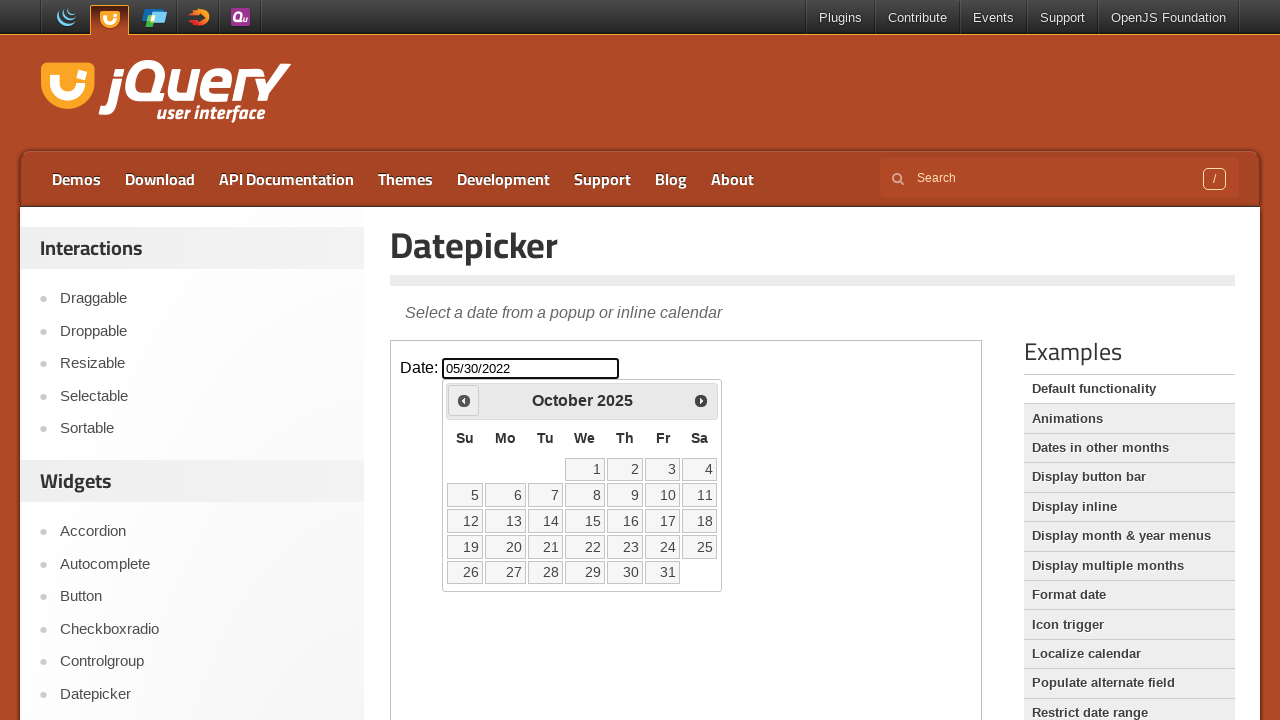

Checked current calendar month: October 2025
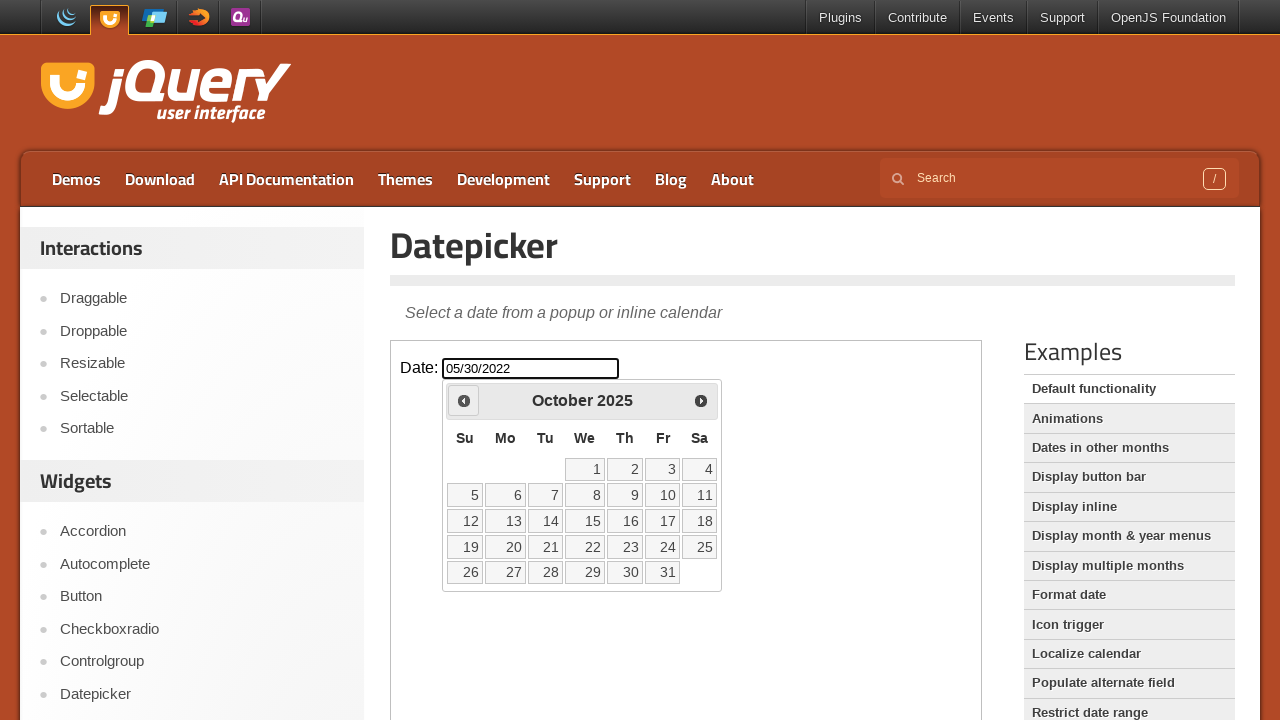

Clicked previous month arrow to navigate backwards at (464, 400) on iframe >> nth=0 >> internal:control=enter-frame >> a.ui-datepicker-prev
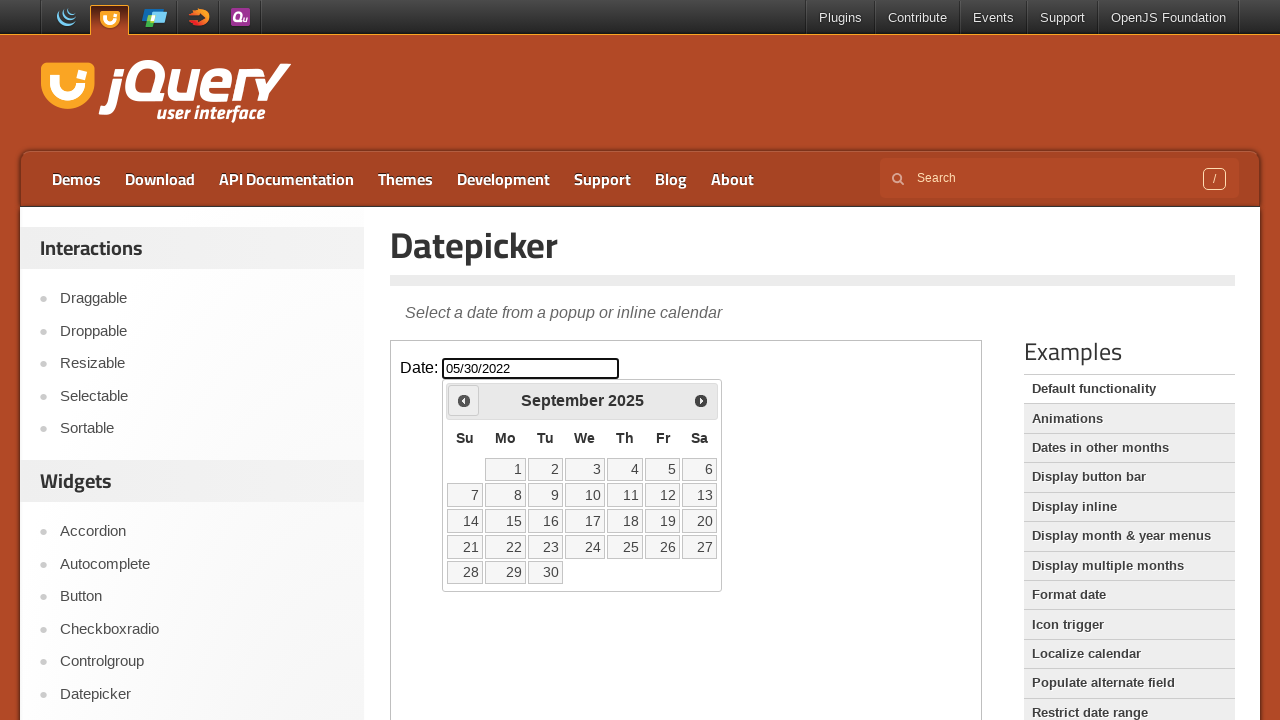

Checked current calendar month: September 2025
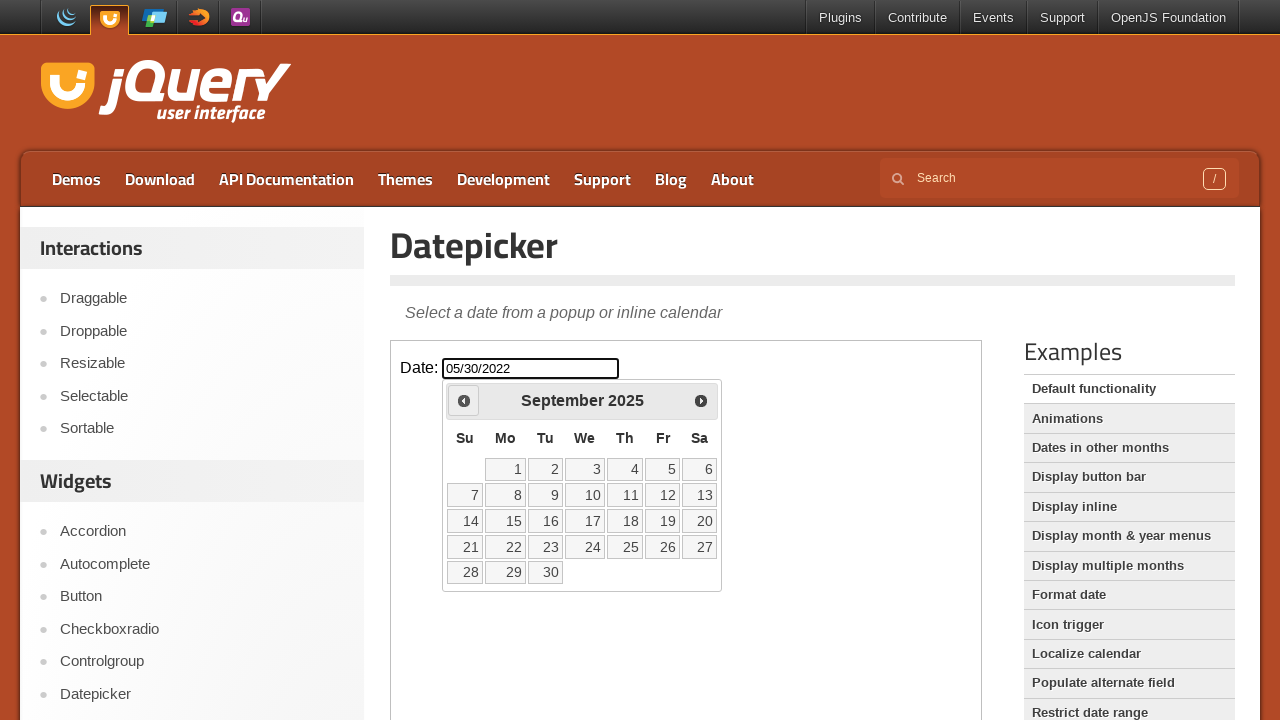

Clicked previous month arrow to navigate backwards at (464, 400) on iframe >> nth=0 >> internal:control=enter-frame >> a.ui-datepicker-prev
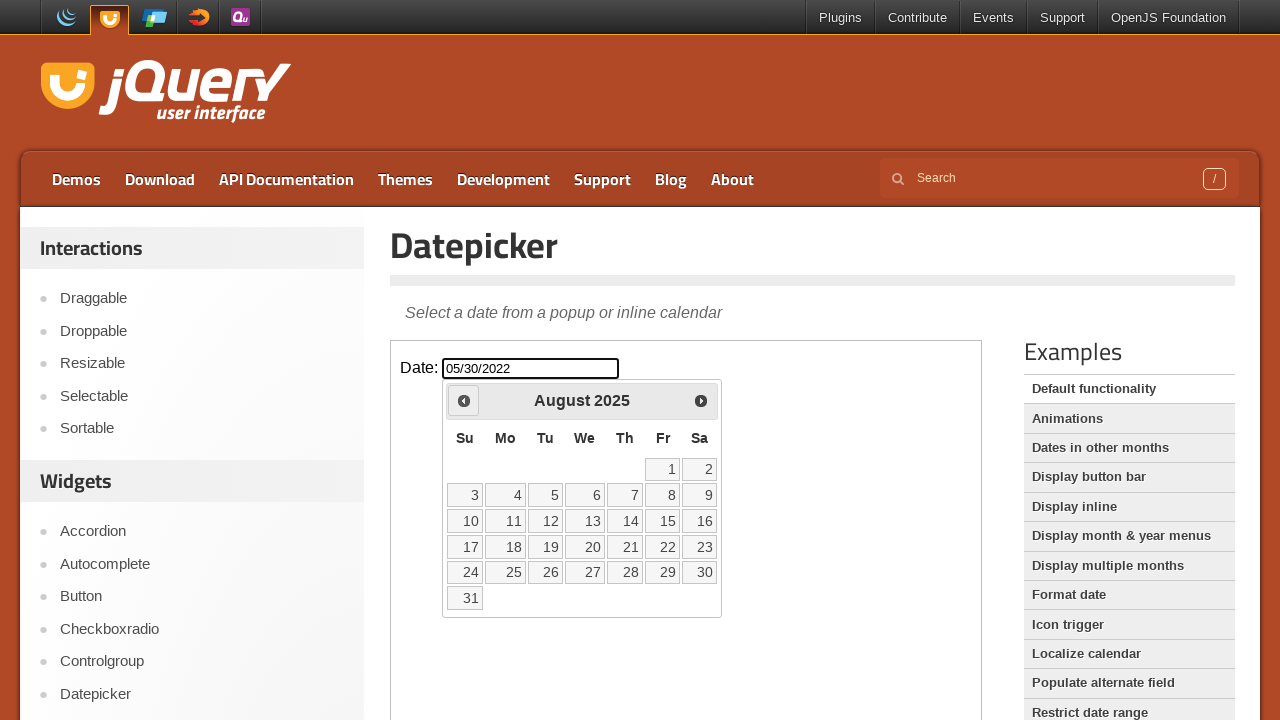

Checked current calendar month: August 2025
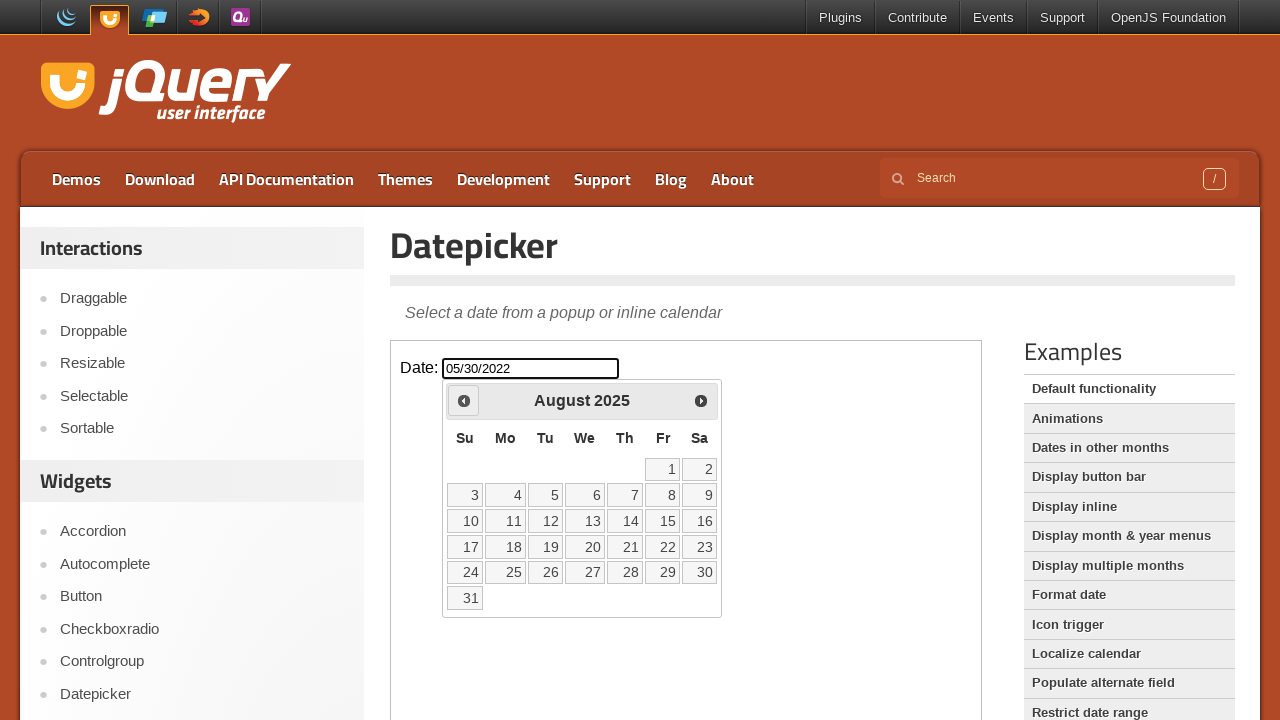

Clicked previous month arrow to navigate backwards at (464, 400) on iframe >> nth=0 >> internal:control=enter-frame >> a.ui-datepicker-prev
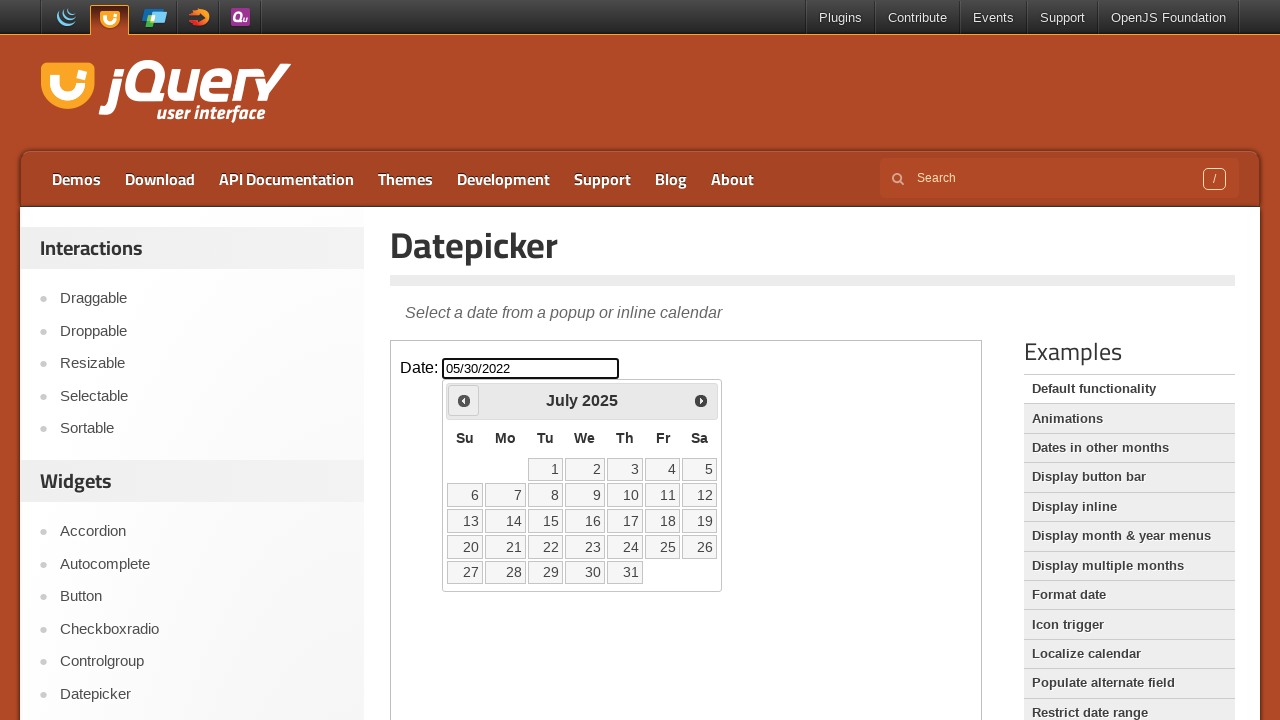

Checked current calendar month: July 2025
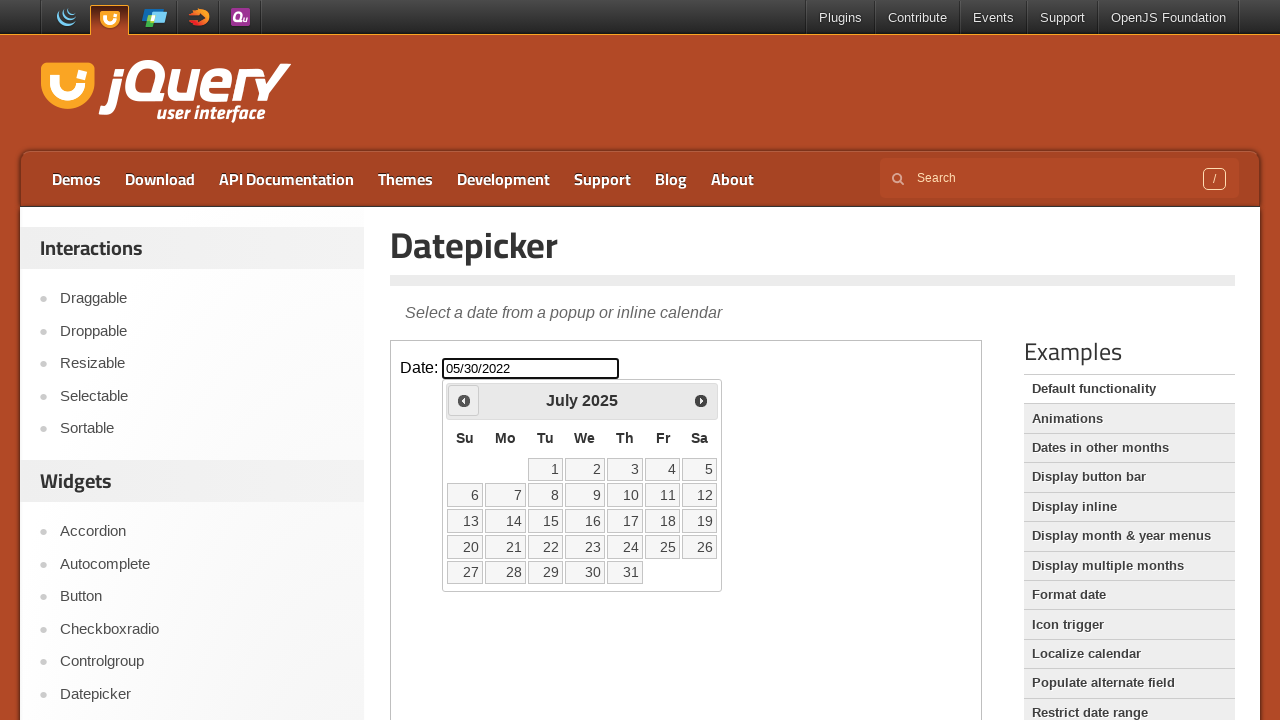

Clicked previous month arrow to navigate backwards at (464, 400) on iframe >> nth=0 >> internal:control=enter-frame >> a.ui-datepicker-prev
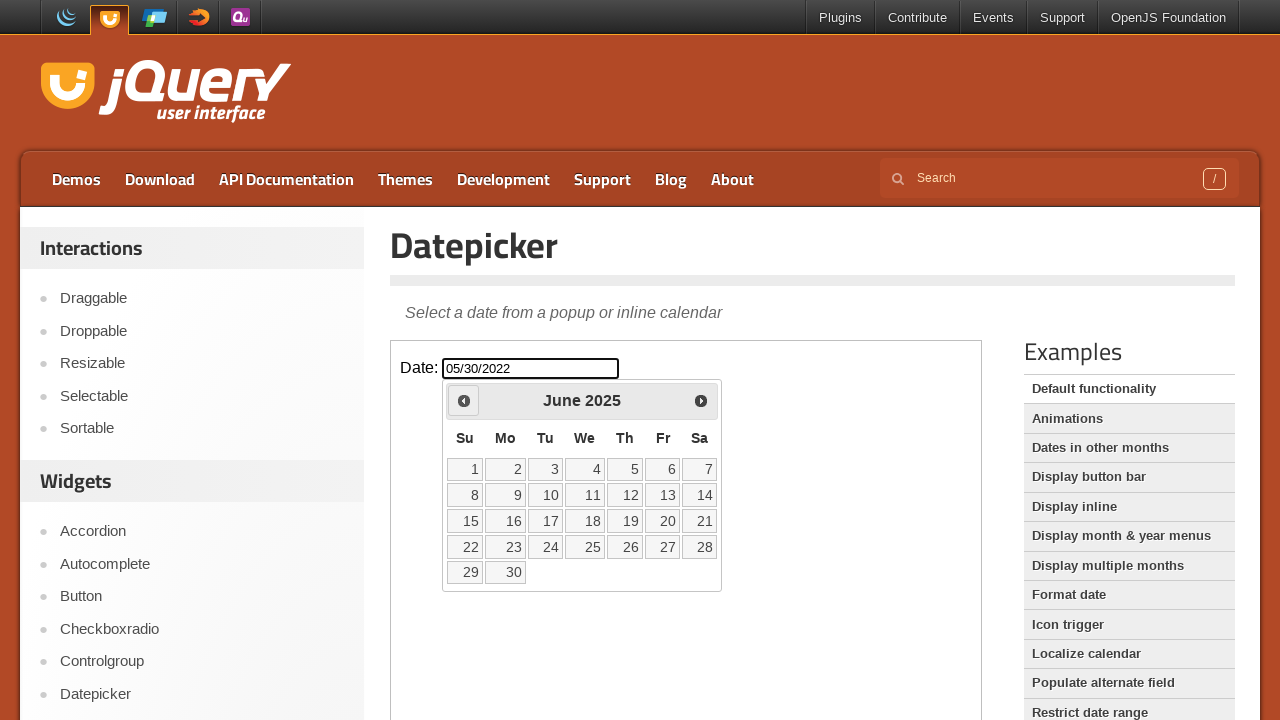

Checked current calendar month: June 2025
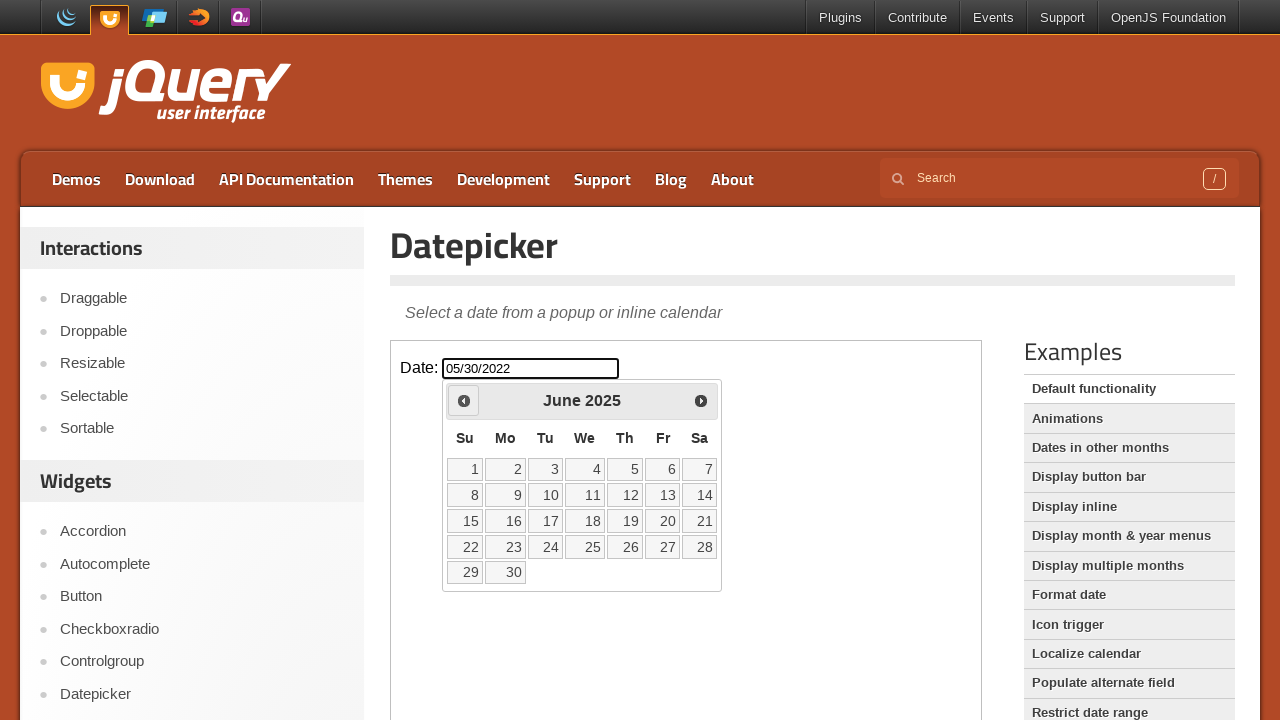

Clicked previous month arrow to navigate backwards at (464, 400) on iframe >> nth=0 >> internal:control=enter-frame >> a.ui-datepicker-prev
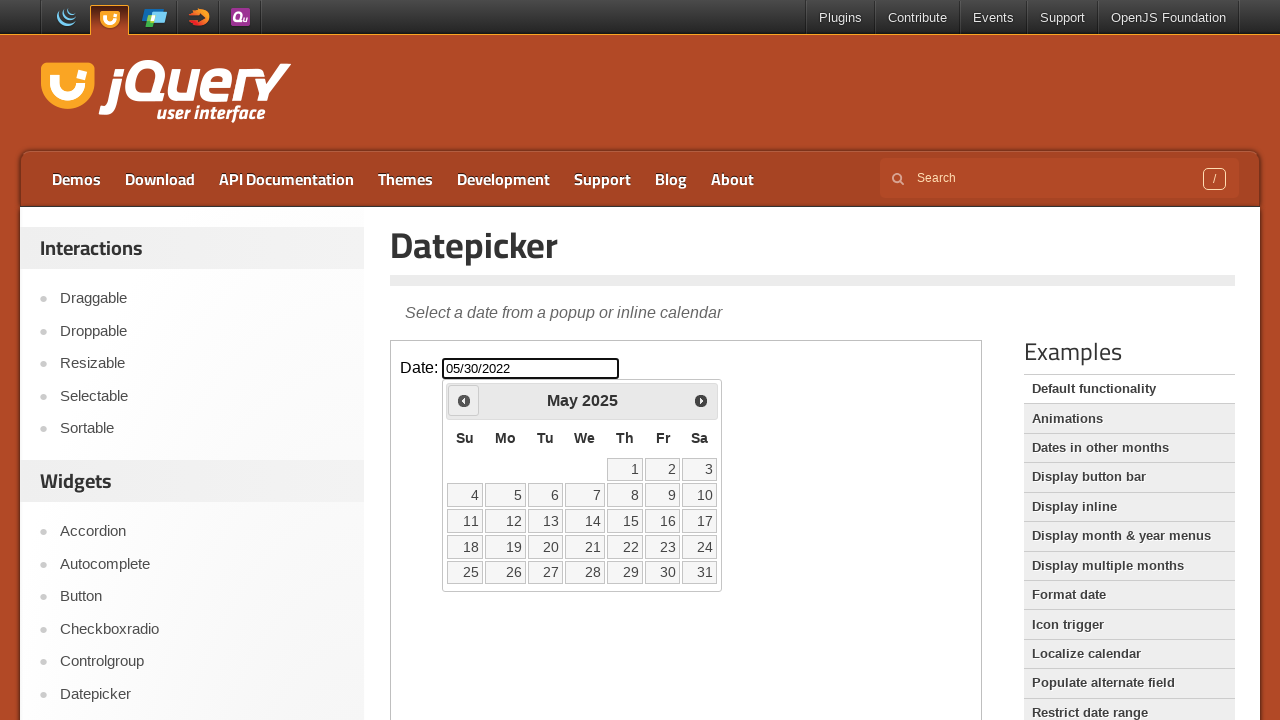

Checked current calendar month: May 2025
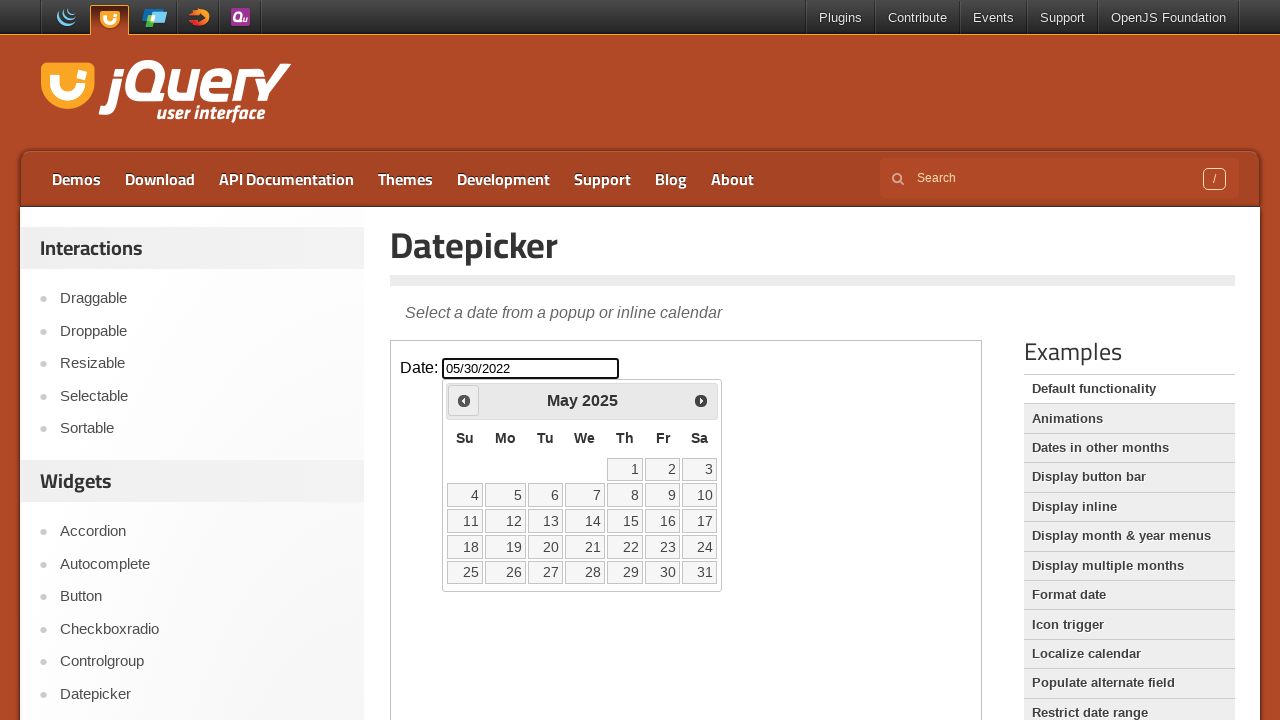

Clicked previous month arrow to navigate backwards at (464, 400) on iframe >> nth=0 >> internal:control=enter-frame >> a.ui-datepicker-prev
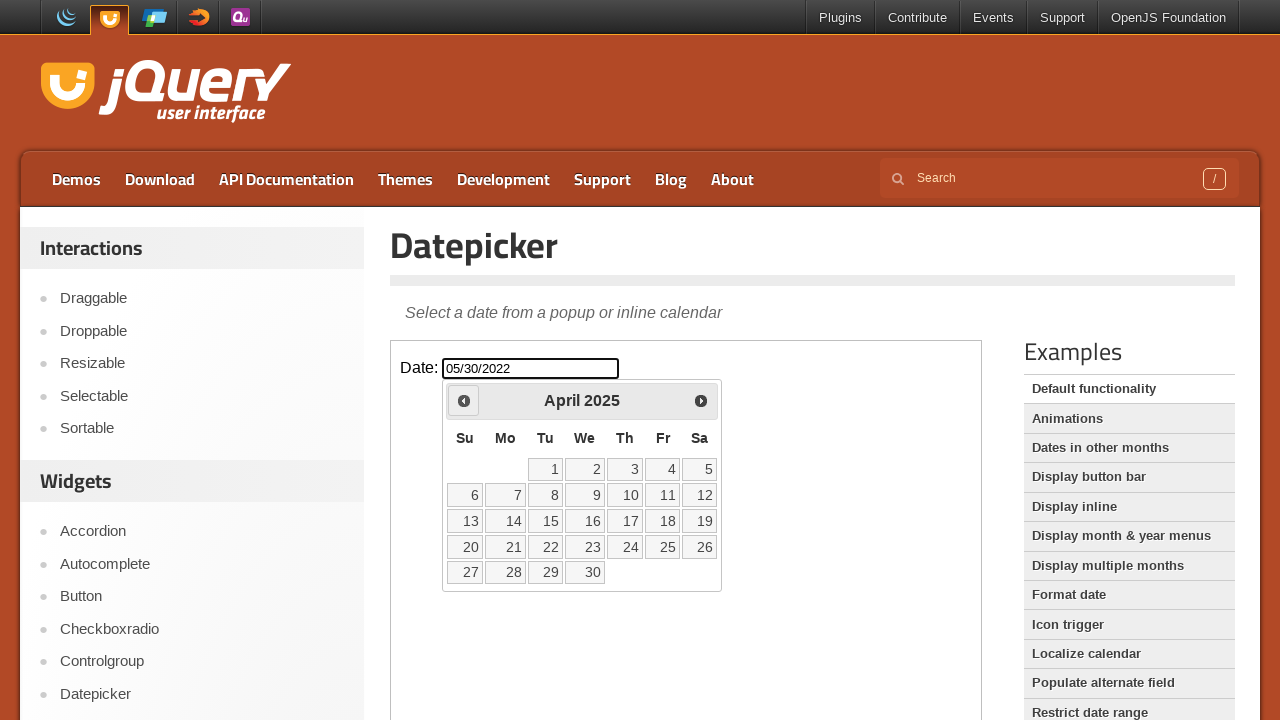

Checked current calendar month: April 2025
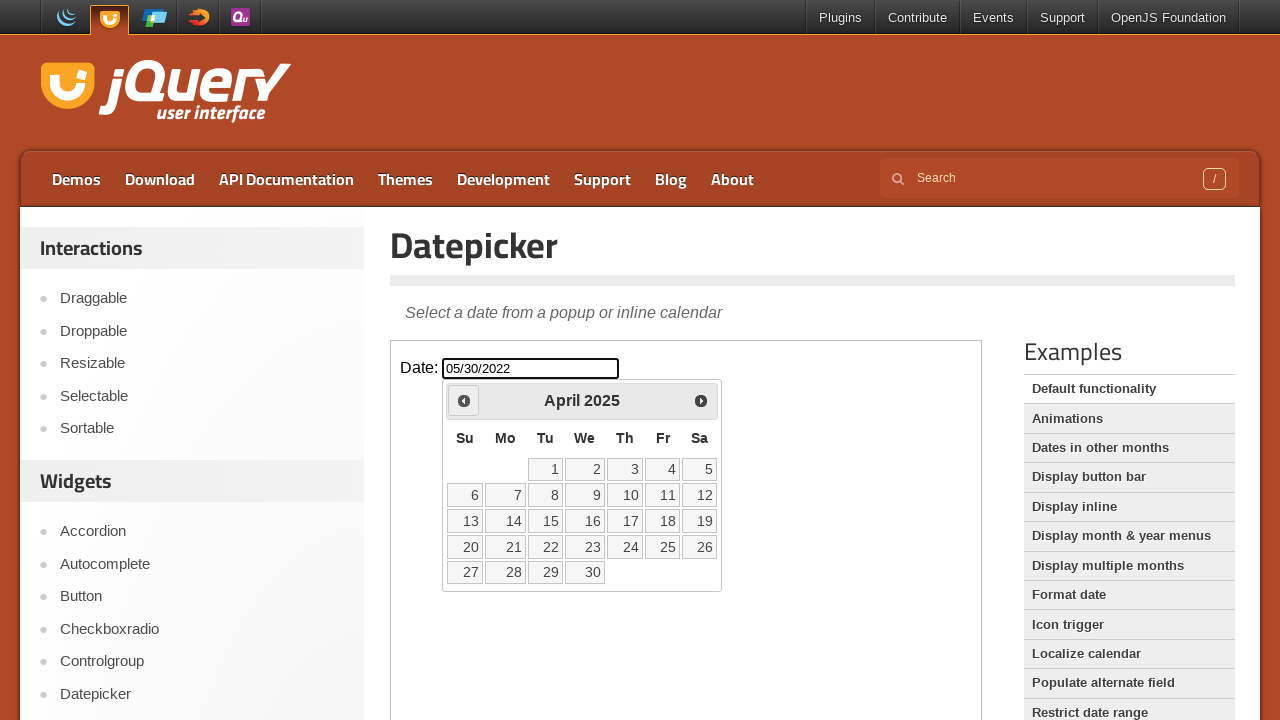

Clicked previous month arrow to navigate backwards at (464, 400) on iframe >> nth=0 >> internal:control=enter-frame >> a.ui-datepicker-prev
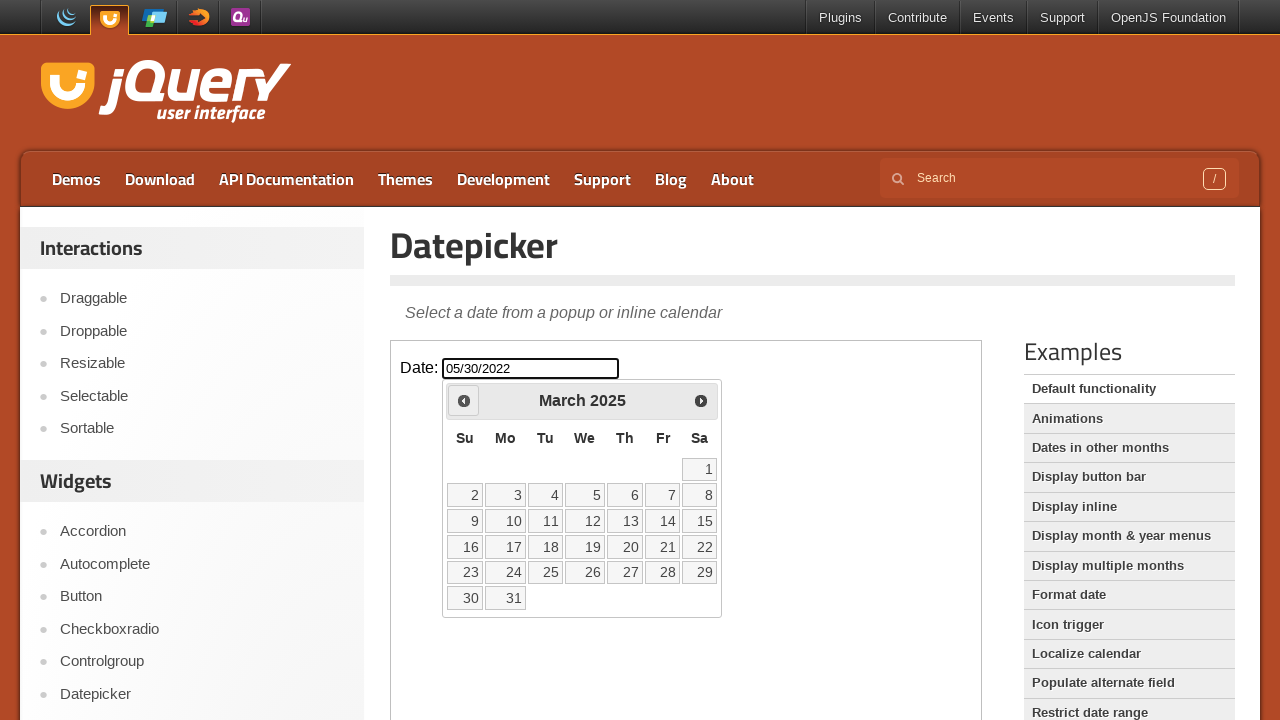

Checked current calendar month: March 2025
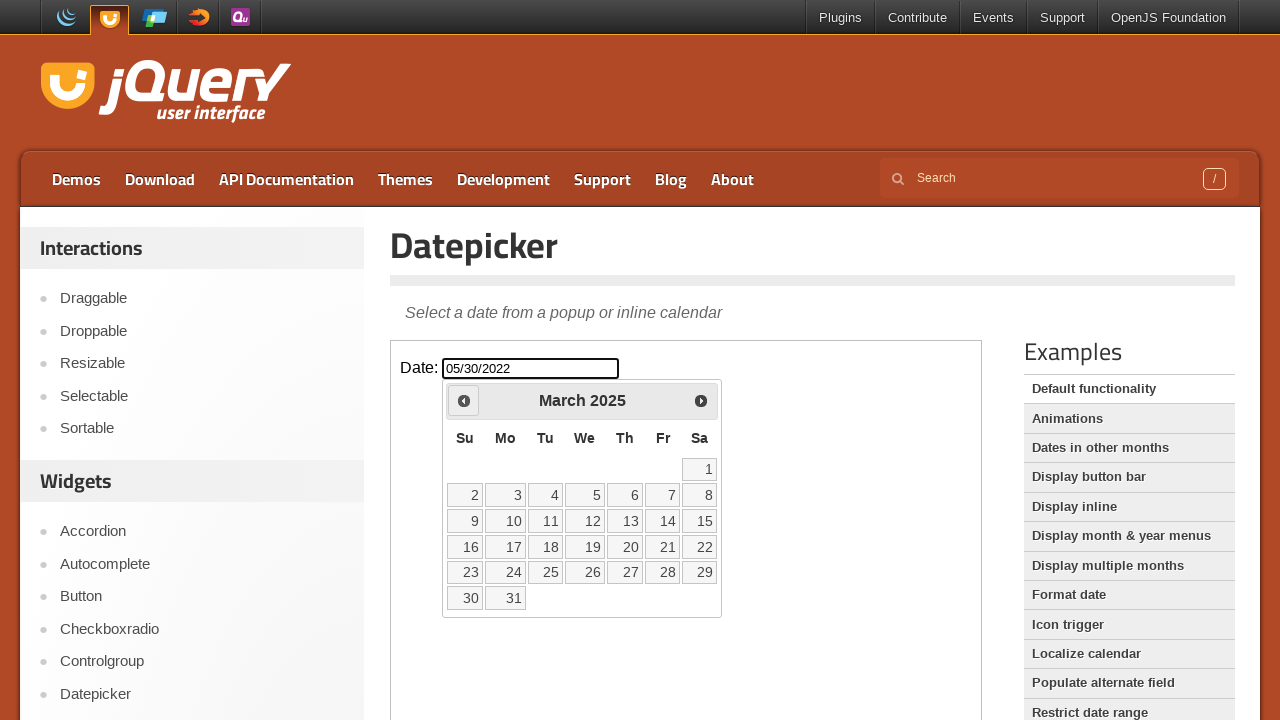

Clicked previous month arrow to navigate backwards at (464, 400) on iframe >> nth=0 >> internal:control=enter-frame >> a.ui-datepicker-prev
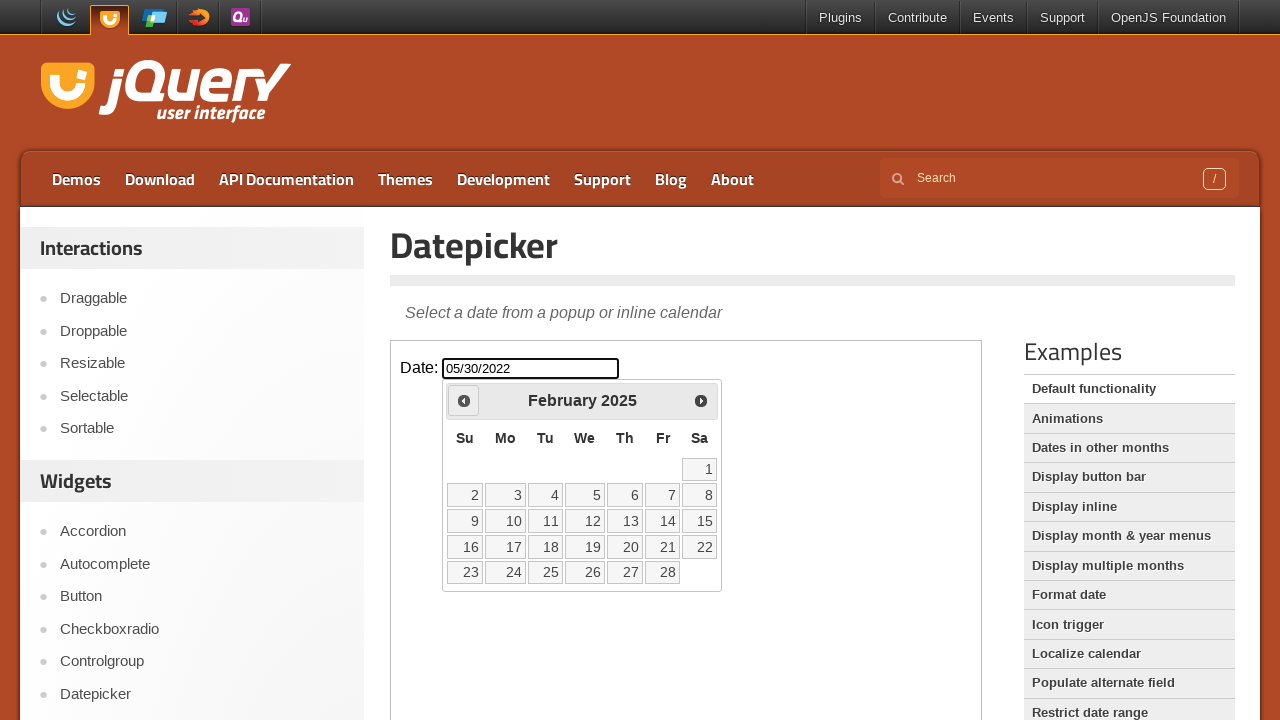

Checked current calendar month: February 2025
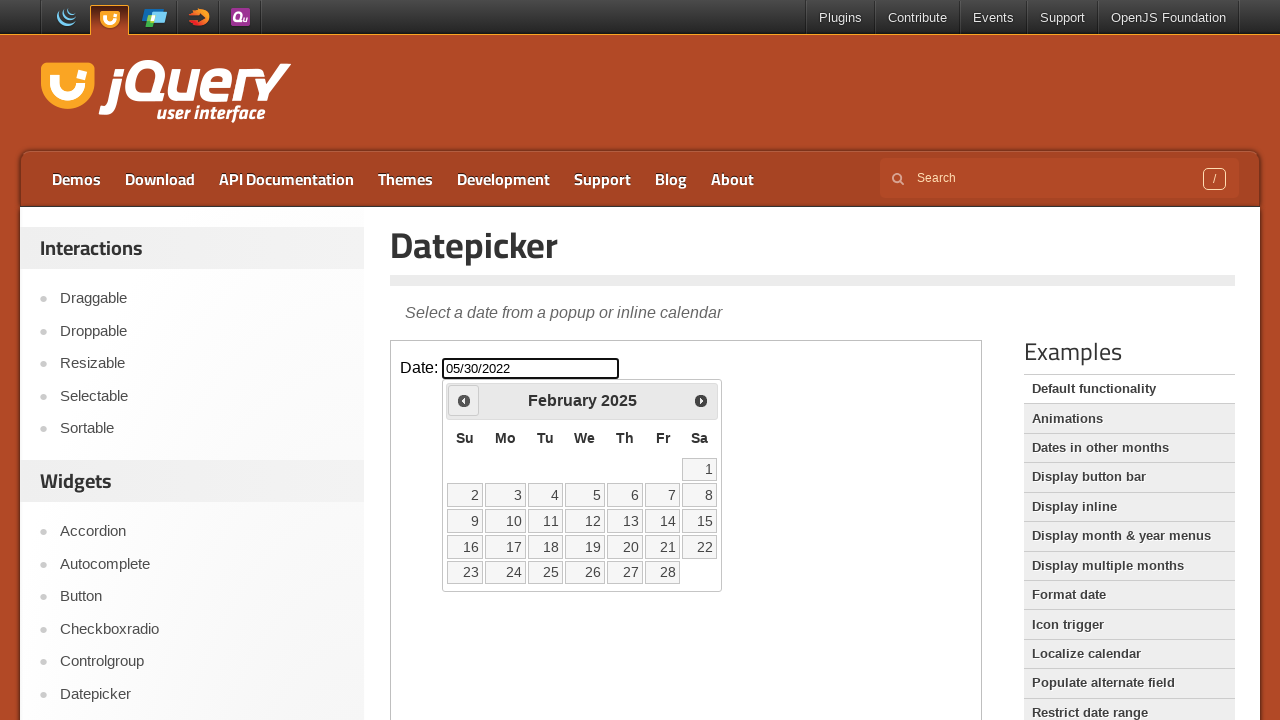

Clicked previous month arrow to navigate backwards at (464, 400) on iframe >> nth=0 >> internal:control=enter-frame >> a.ui-datepicker-prev
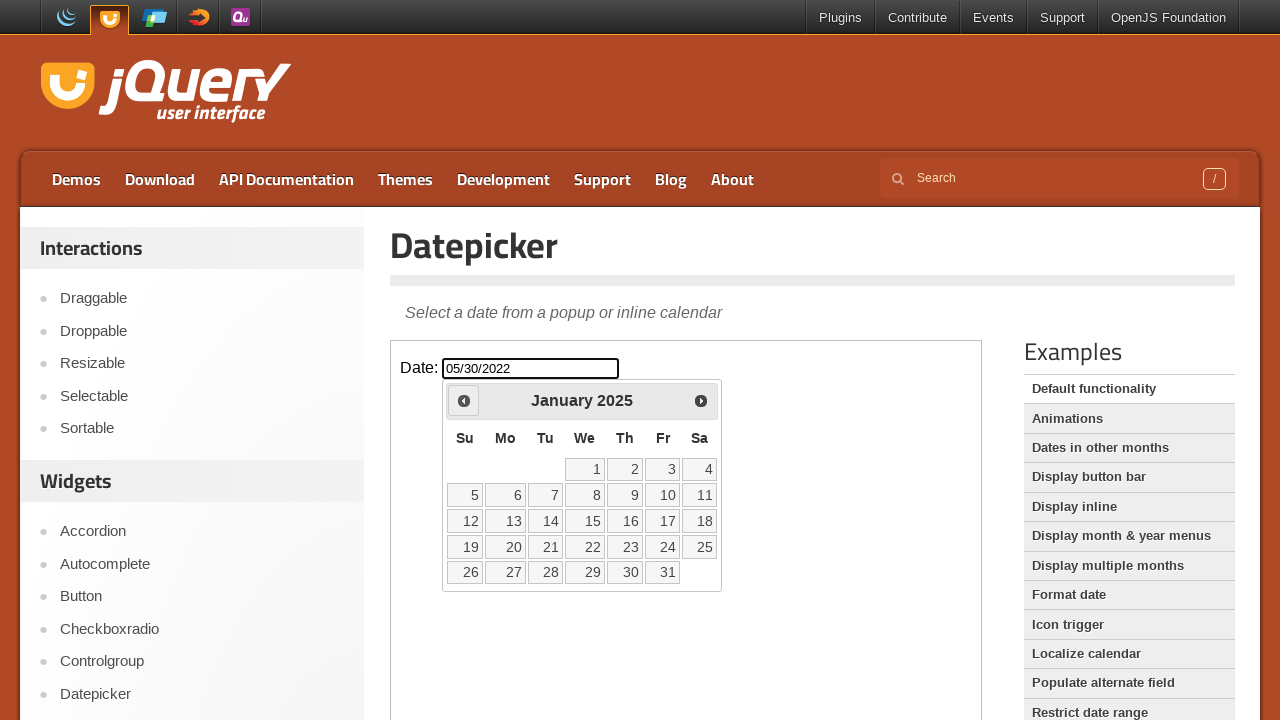

Checked current calendar month: January 2025
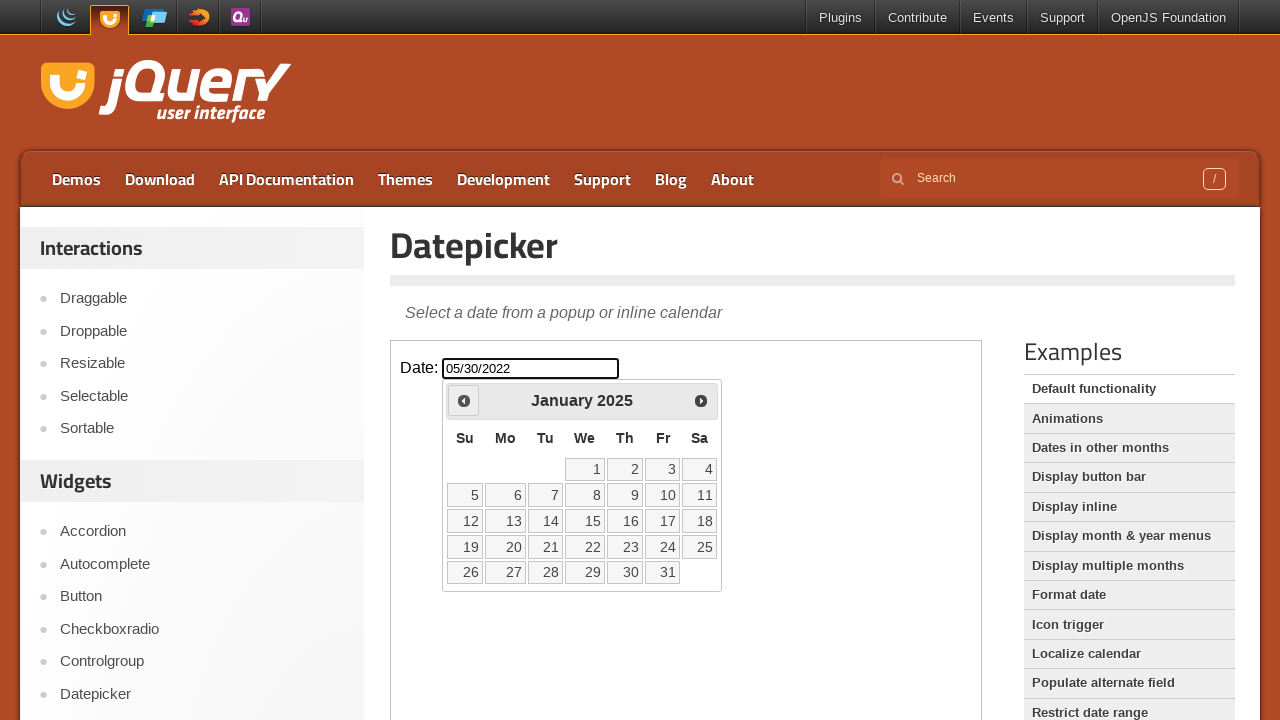

Clicked previous month arrow to navigate backwards at (464, 400) on iframe >> nth=0 >> internal:control=enter-frame >> a.ui-datepicker-prev
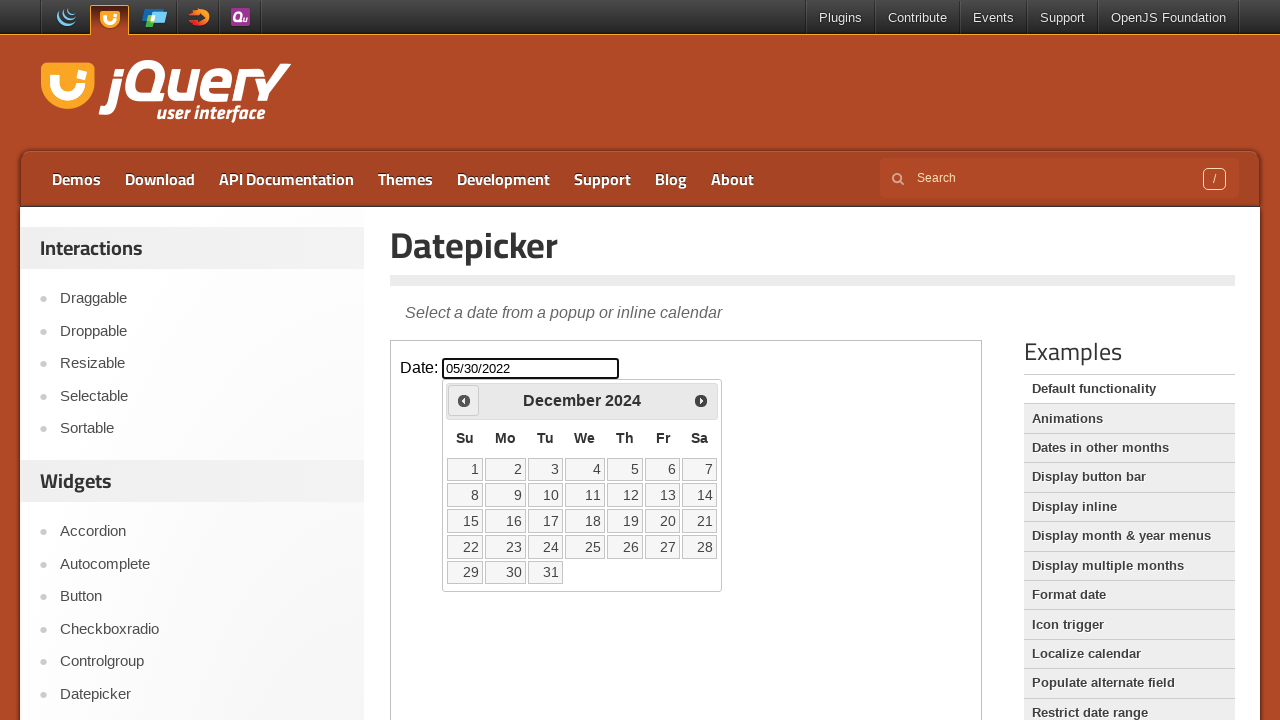

Checked current calendar month: December 2024
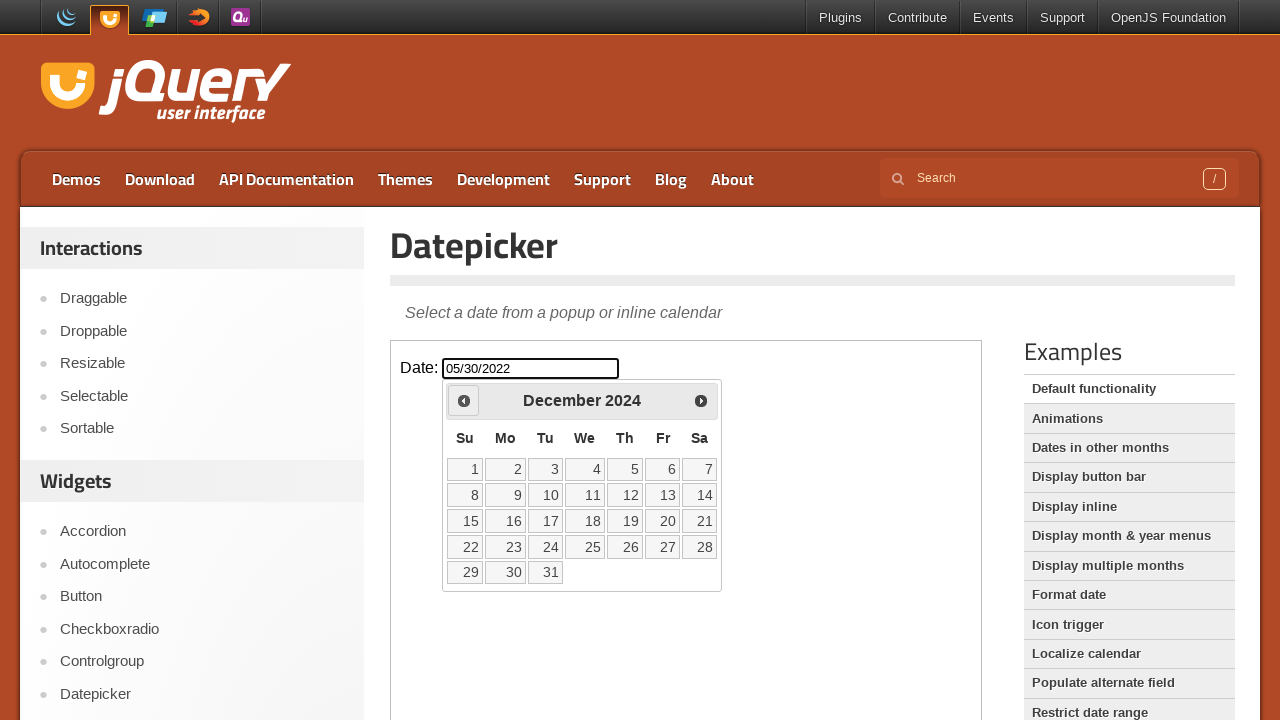

Clicked previous month arrow to navigate backwards at (464, 400) on iframe >> nth=0 >> internal:control=enter-frame >> a.ui-datepicker-prev
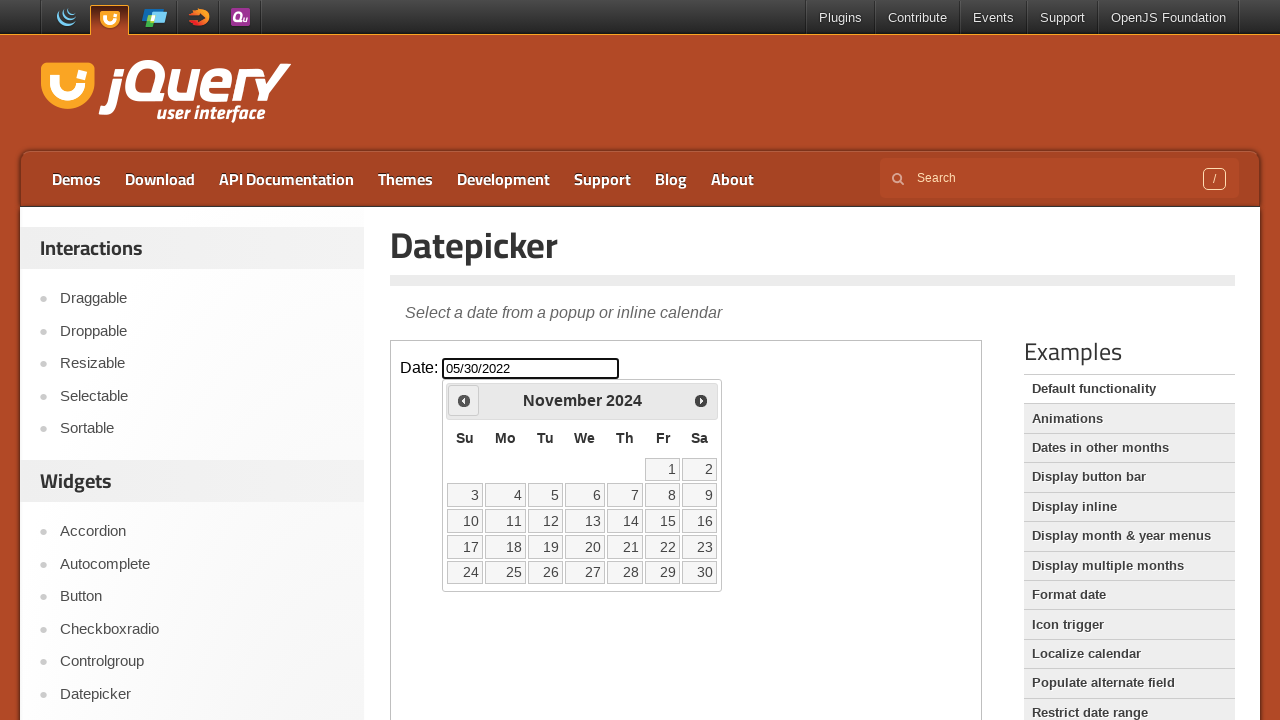

Checked current calendar month: November 2024
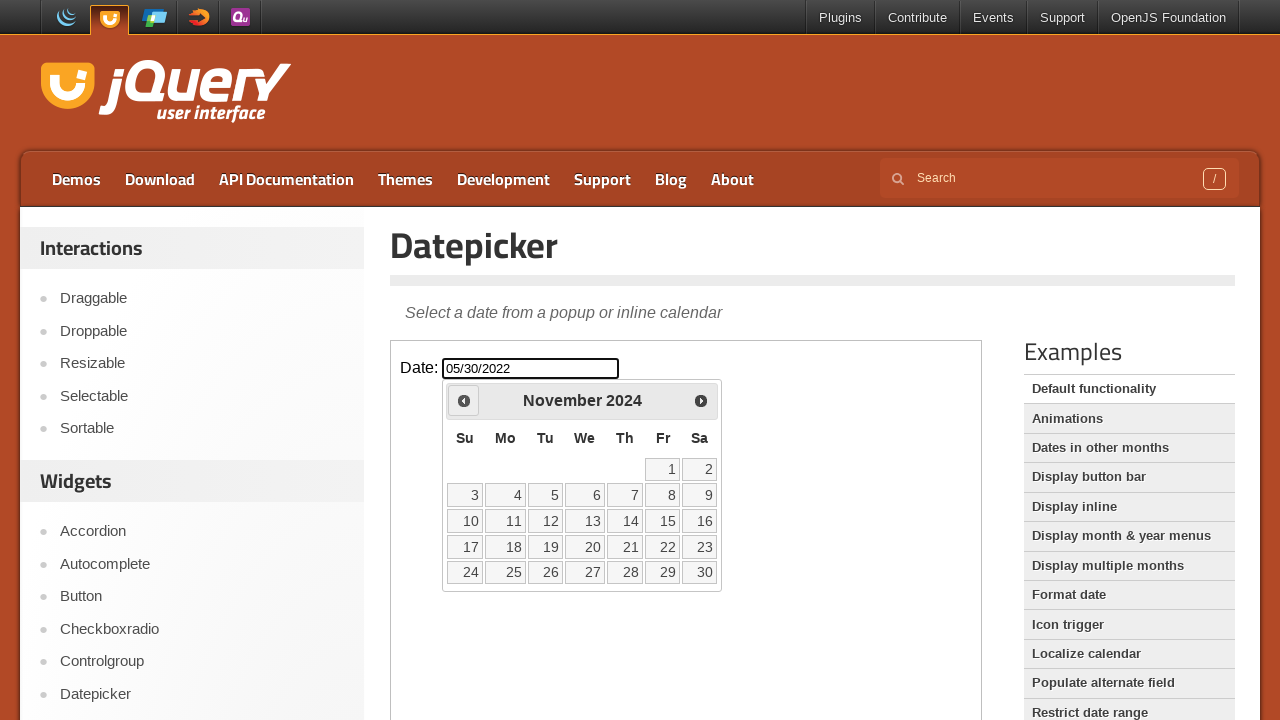

Clicked previous month arrow to navigate backwards at (464, 400) on iframe >> nth=0 >> internal:control=enter-frame >> a.ui-datepicker-prev
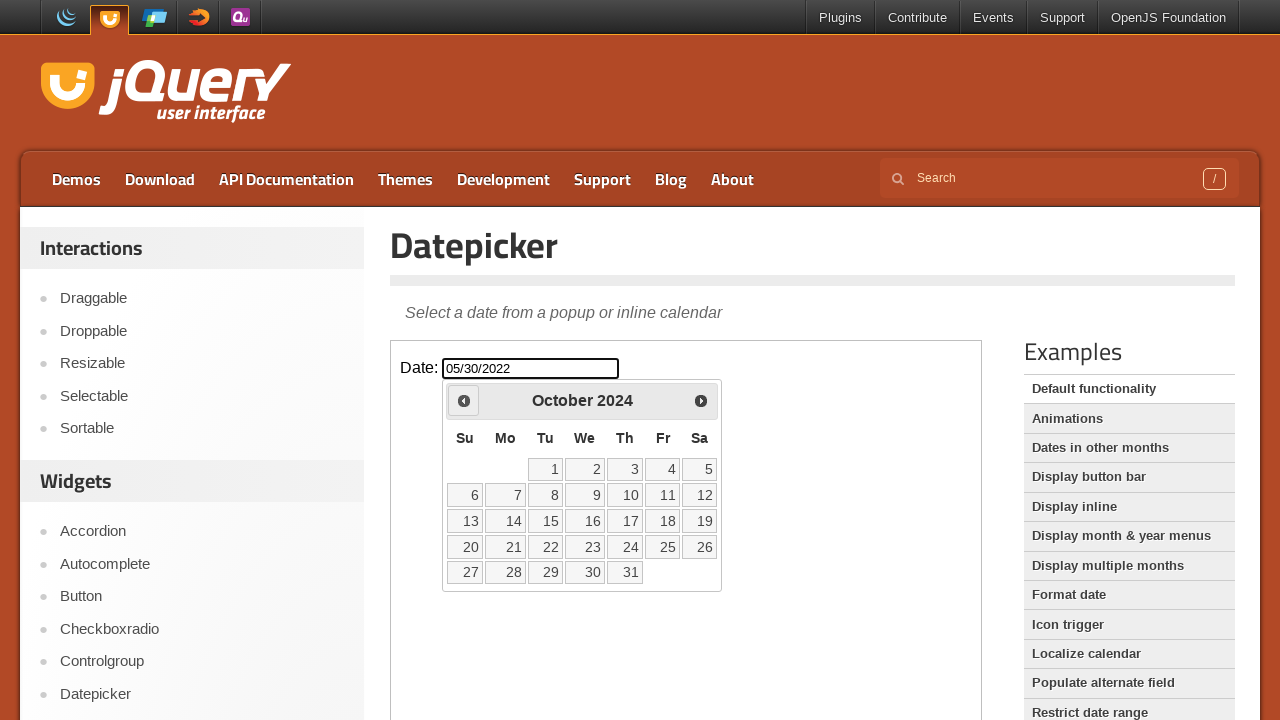

Checked current calendar month: October 2024
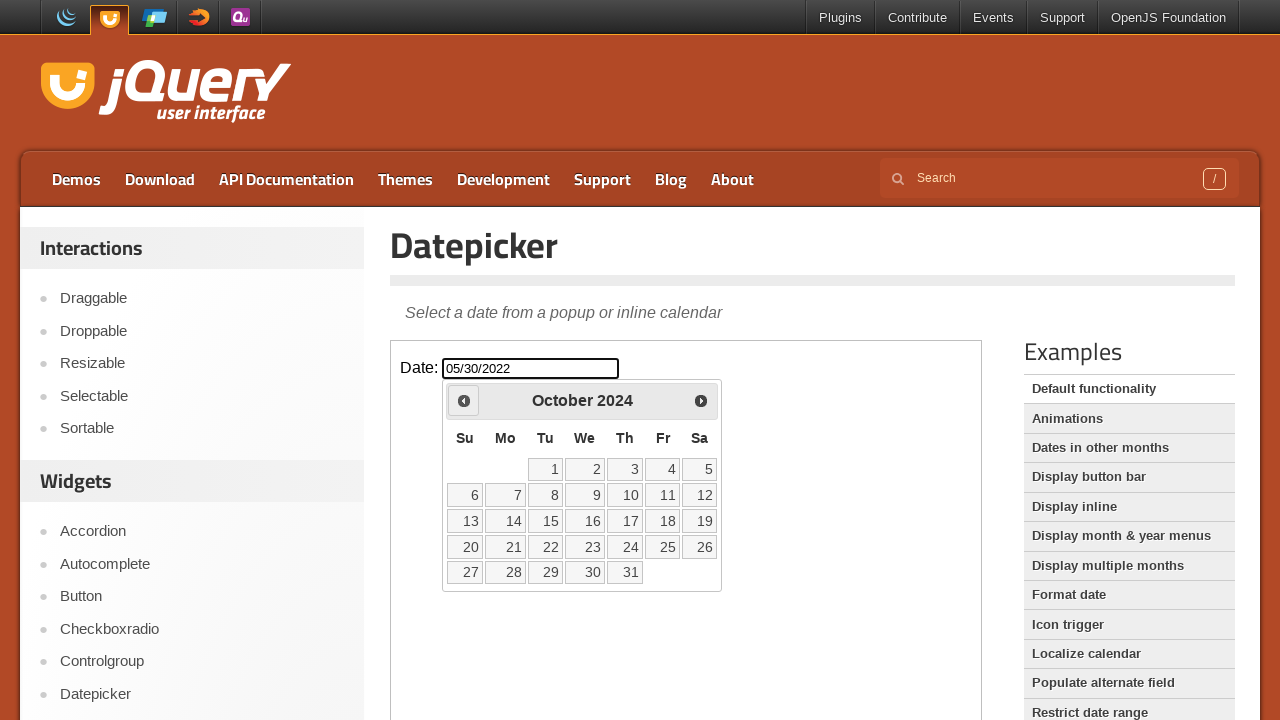

Clicked previous month arrow to navigate backwards at (464, 400) on iframe >> nth=0 >> internal:control=enter-frame >> a.ui-datepicker-prev
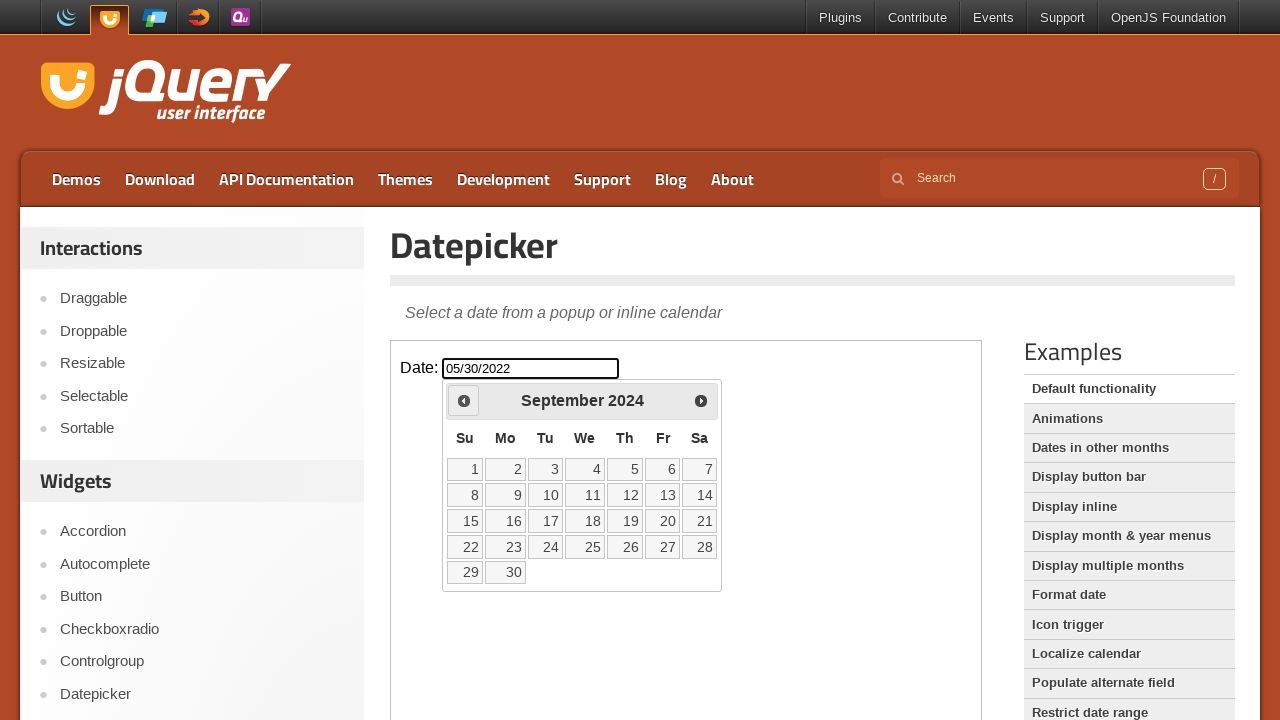

Checked current calendar month: September 2024
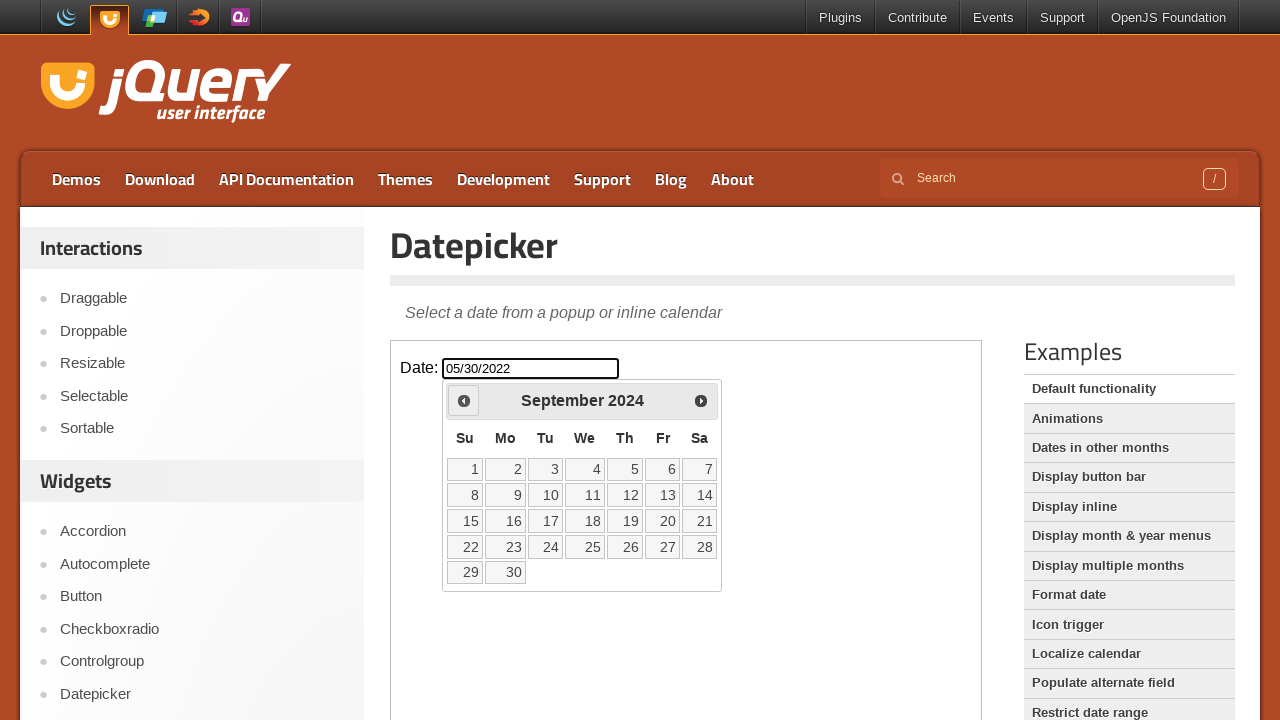

Clicked previous month arrow to navigate backwards at (464, 400) on iframe >> nth=0 >> internal:control=enter-frame >> a.ui-datepicker-prev
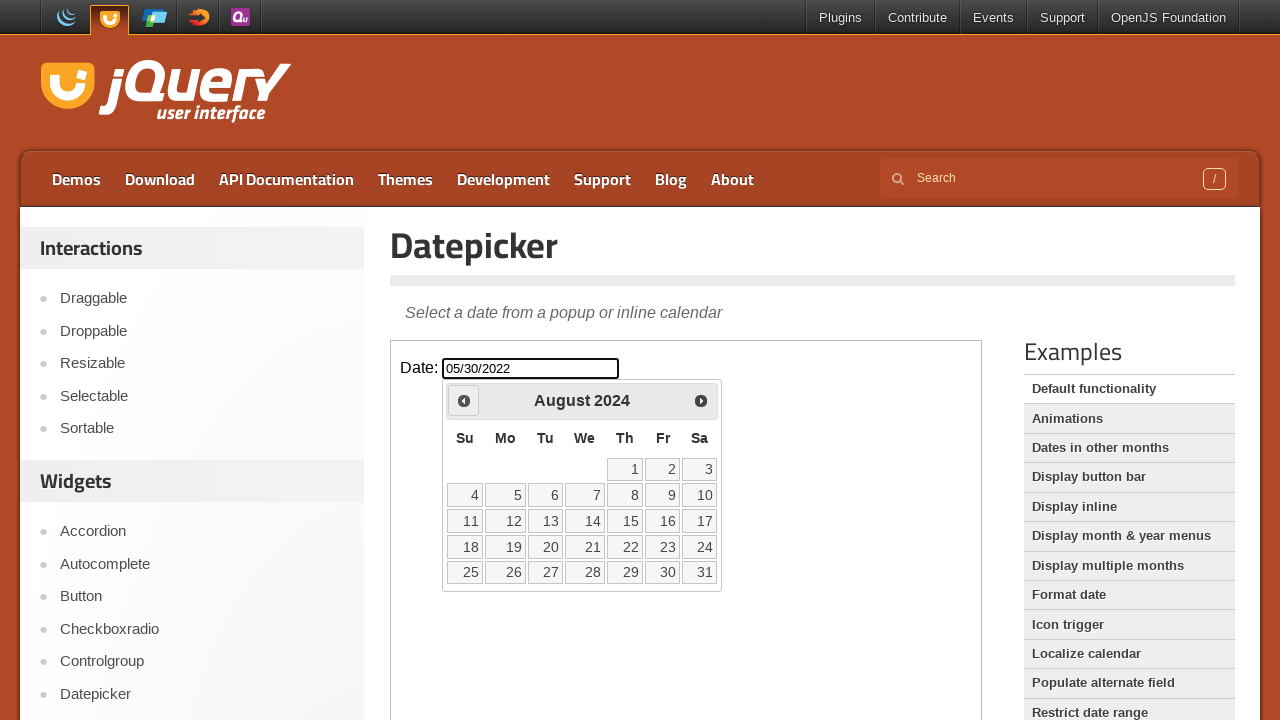

Checked current calendar month: August 2024
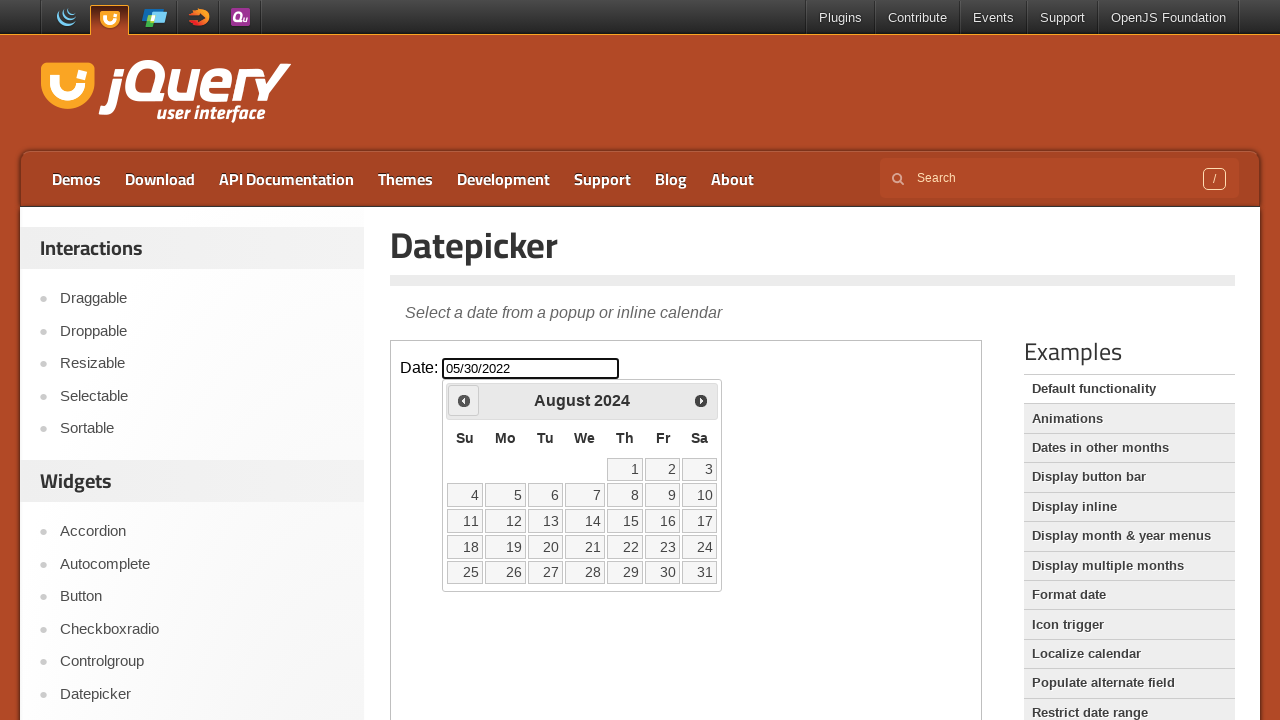

Clicked previous month arrow to navigate backwards at (464, 400) on iframe >> nth=0 >> internal:control=enter-frame >> a.ui-datepicker-prev
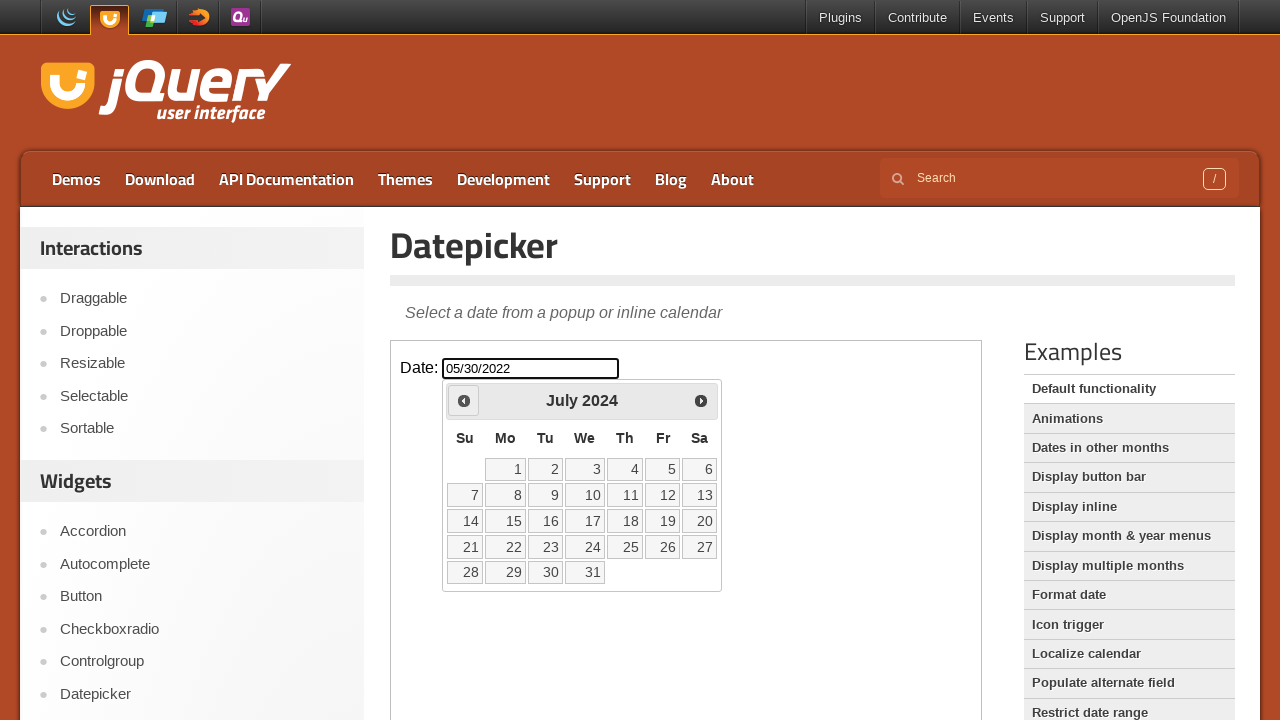

Checked current calendar month: July 2024
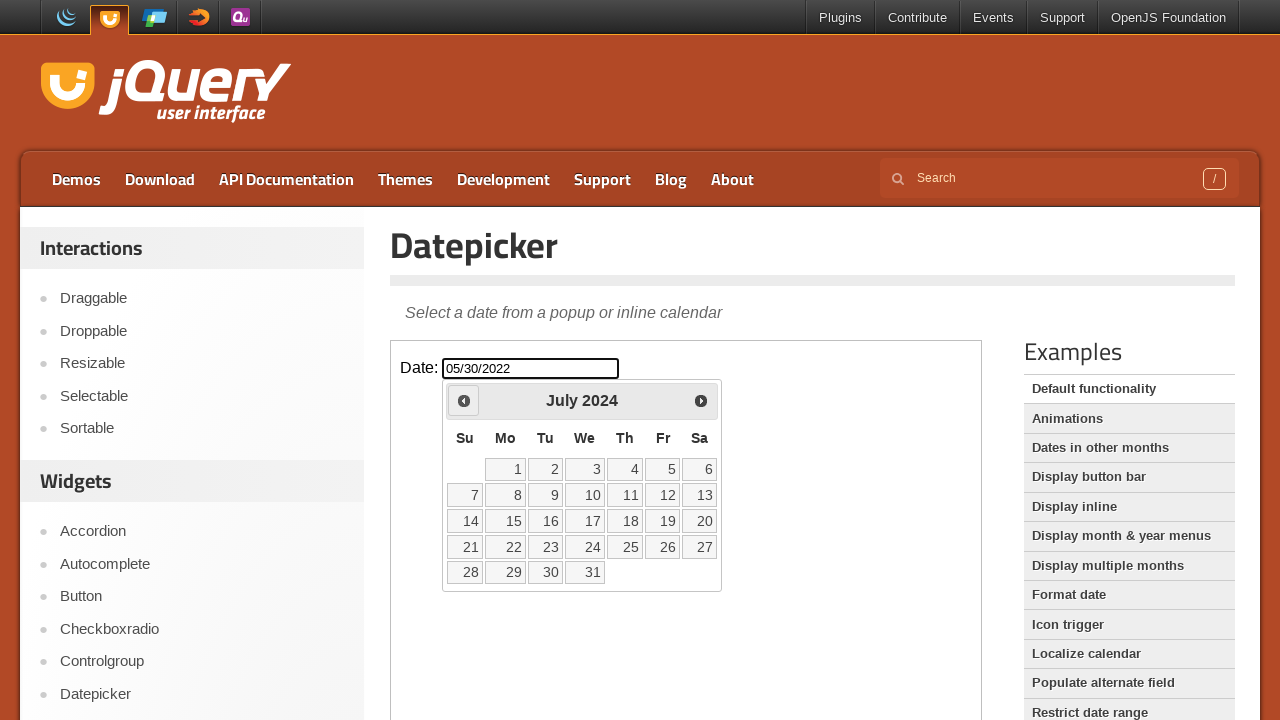

Clicked previous month arrow to navigate backwards at (464, 400) on iframe >> nth=0 >> internal:control=enter-frame >> a.ui-datepicker-prev
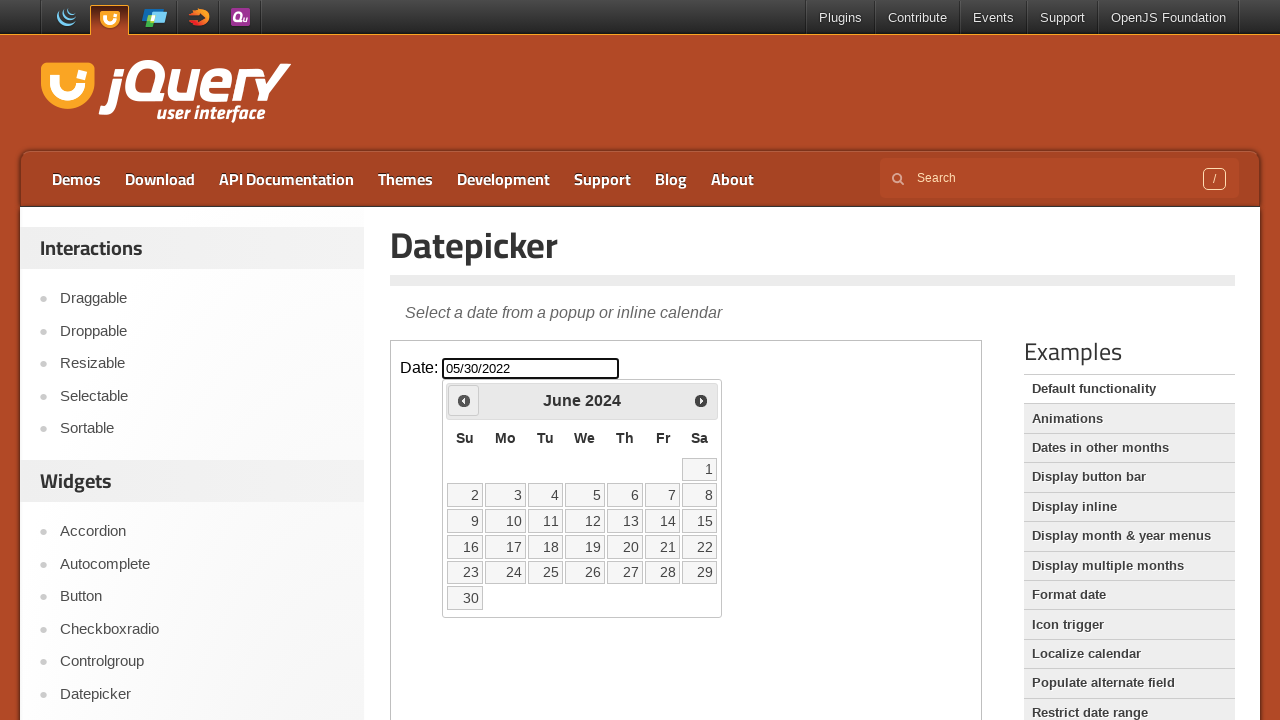

Checked current calendar month: June 2024
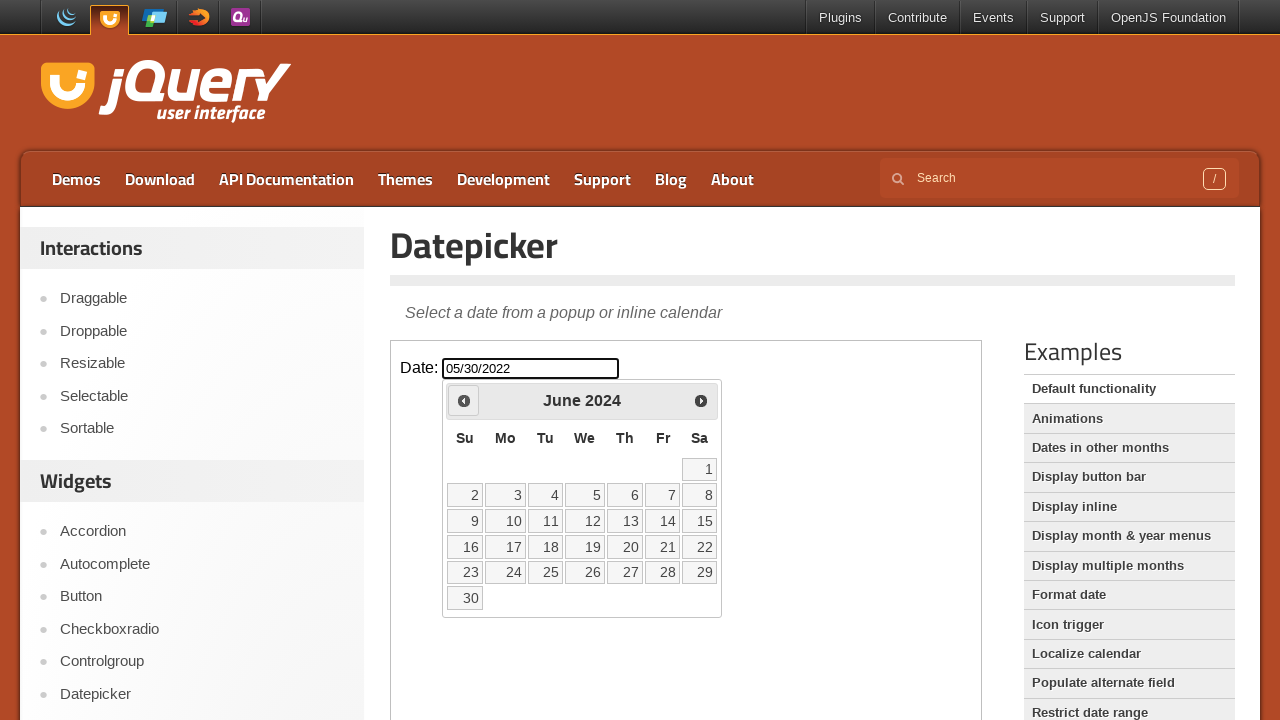

Clicked previous month arrow to navigate backwards at (464, 400) on iframe >> nth=0 >> internal:control=enter-frame >> a.ui-datepicker-prev
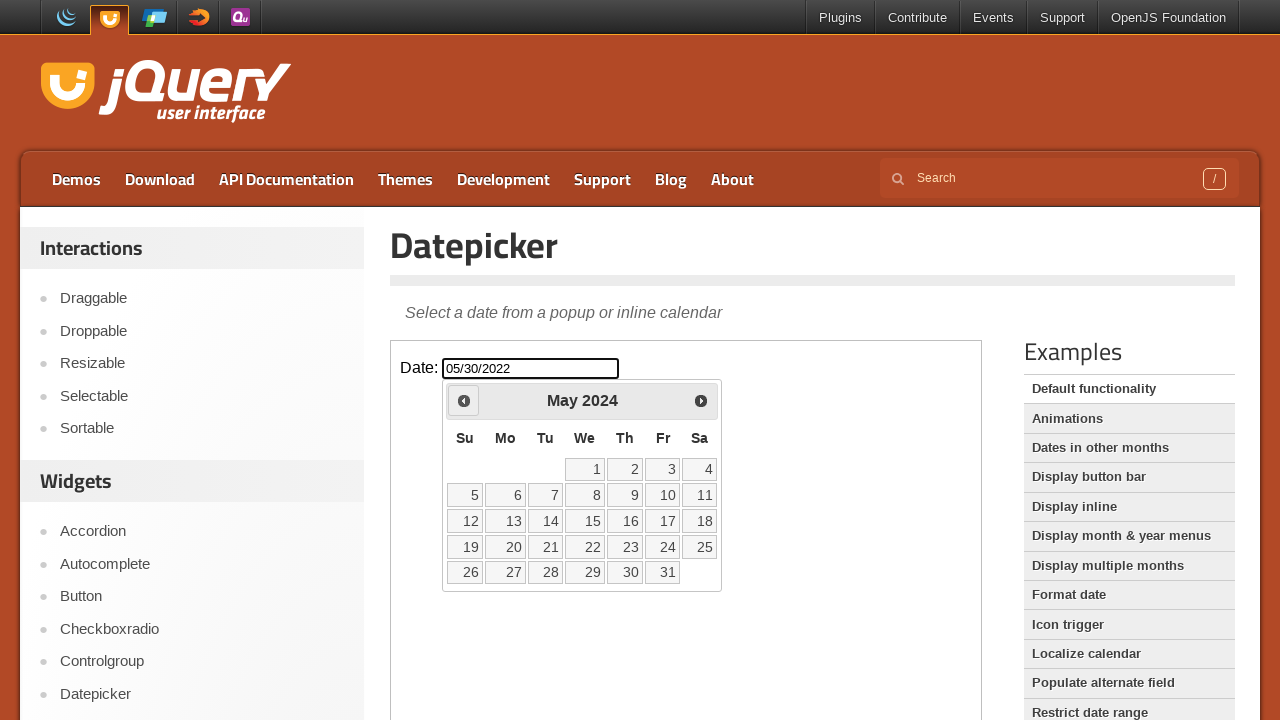

Checked current calendar month: May 2024
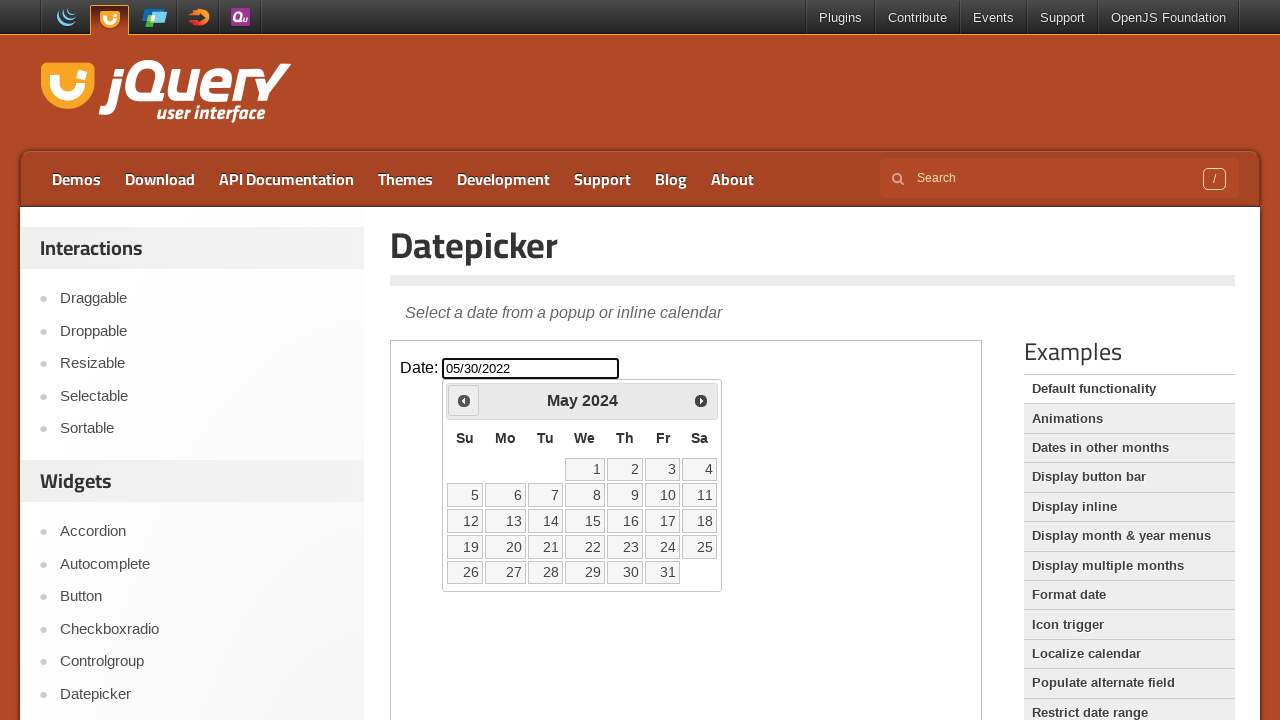

Clicked previous month arrow to navigate backwards at (464, 400) on iframe >> nth=0 >> internal:control=enter-frame >> a.ui-datepicker-prev
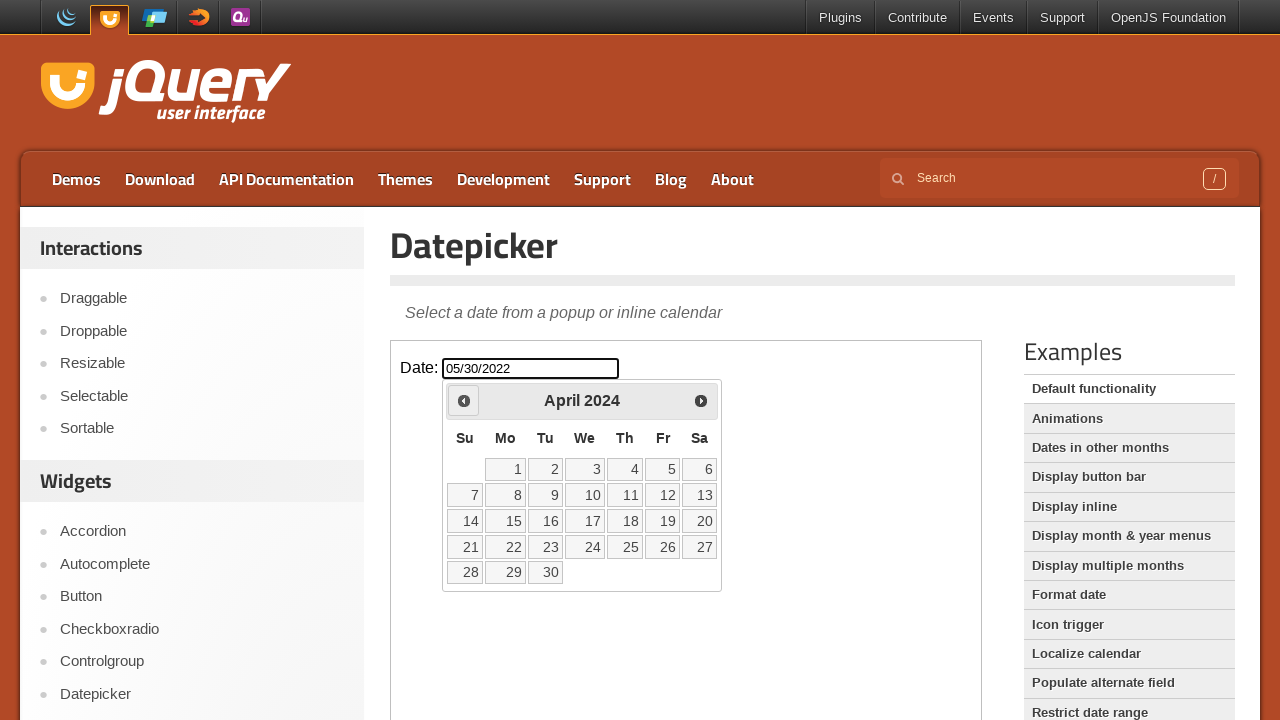

Checked current calendar month: April 2024
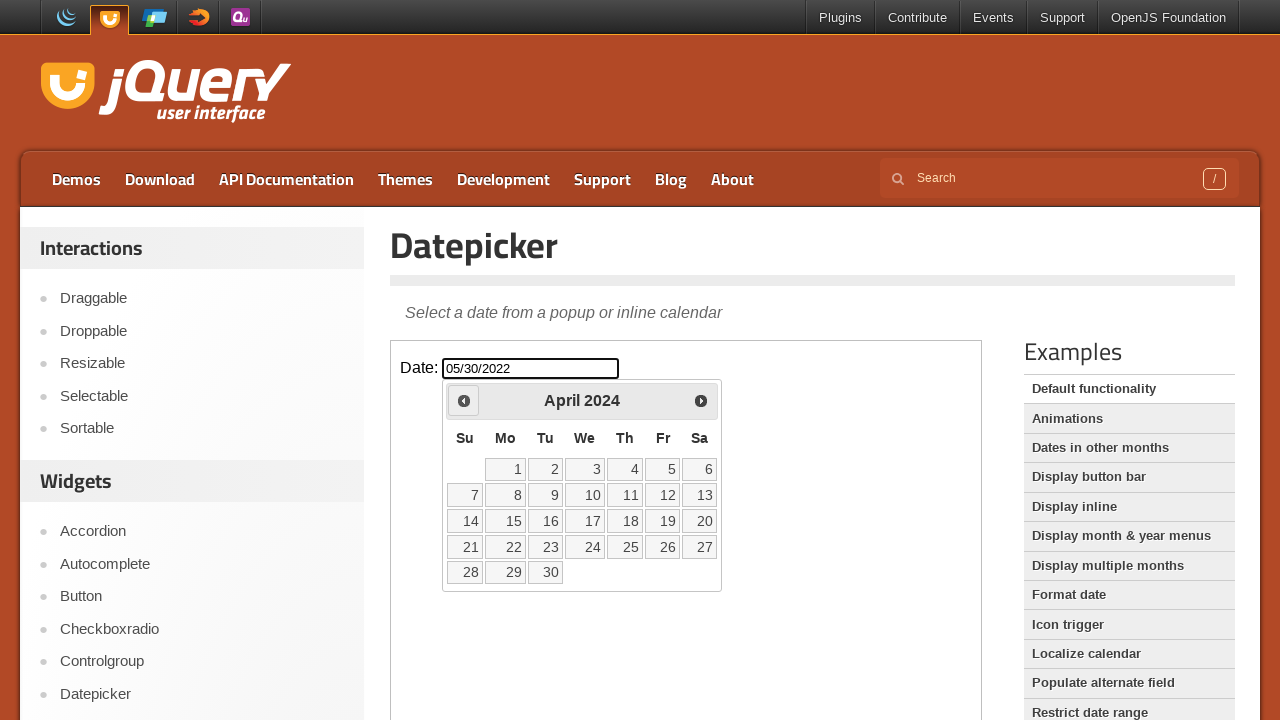

Clicked previous month arrow to navigate backwards at (464, 400) on iframe >> nth=0 >> internal:control=enter-frame >> a.ui-datepicker-prev
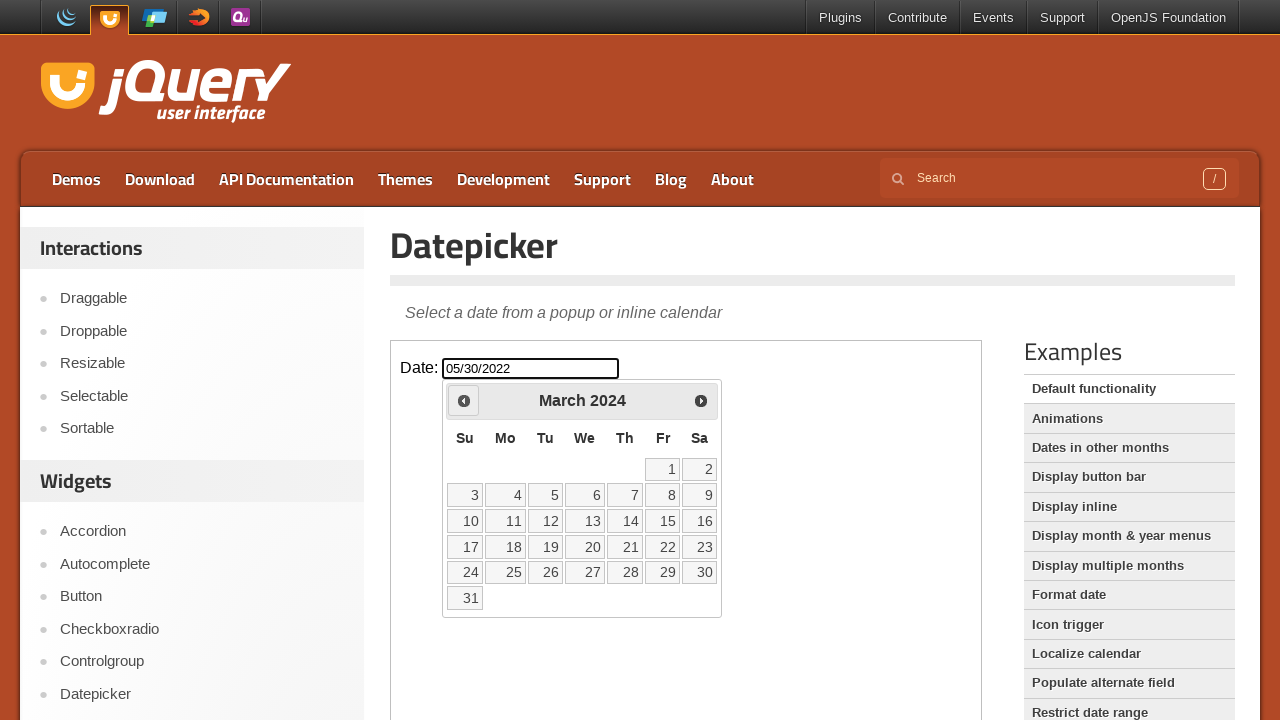

Checked current calendar month: March 2024
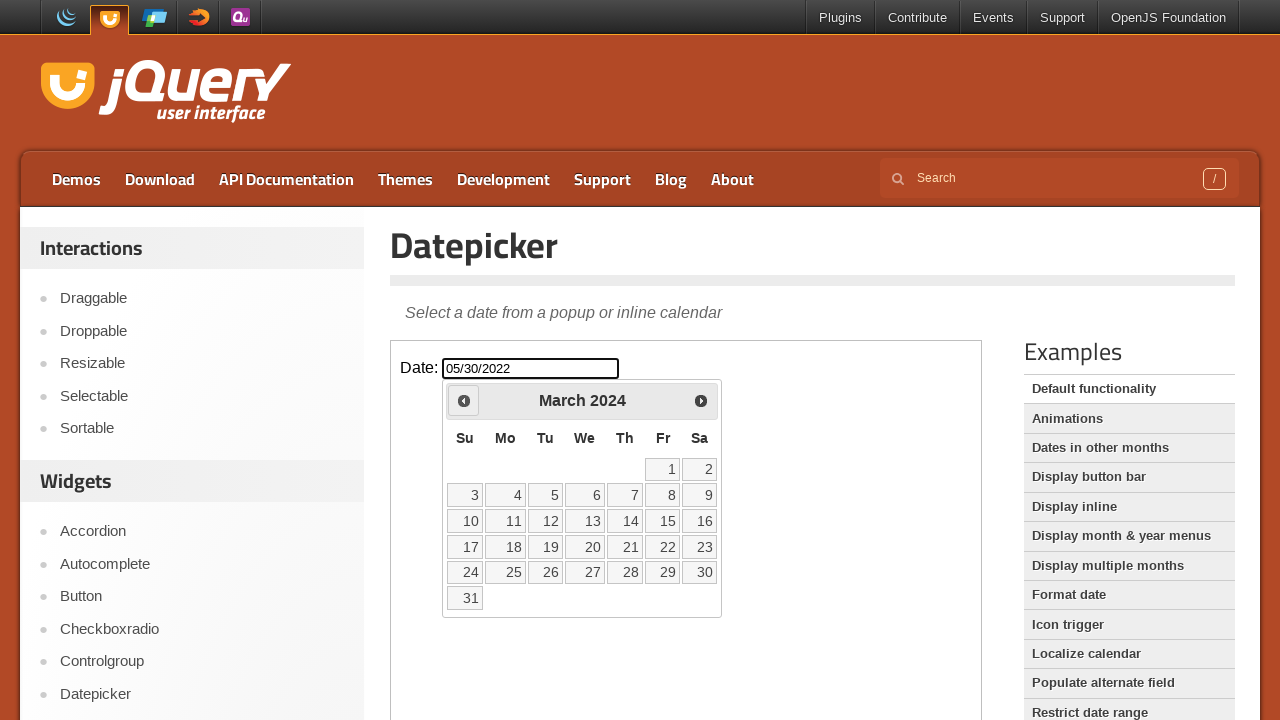

Clicked previous month arrow to navigate backwards at (464, 400) on iframe >> nth=0 >> internal:control=enter-frame >> a.ui-datepicker-prev
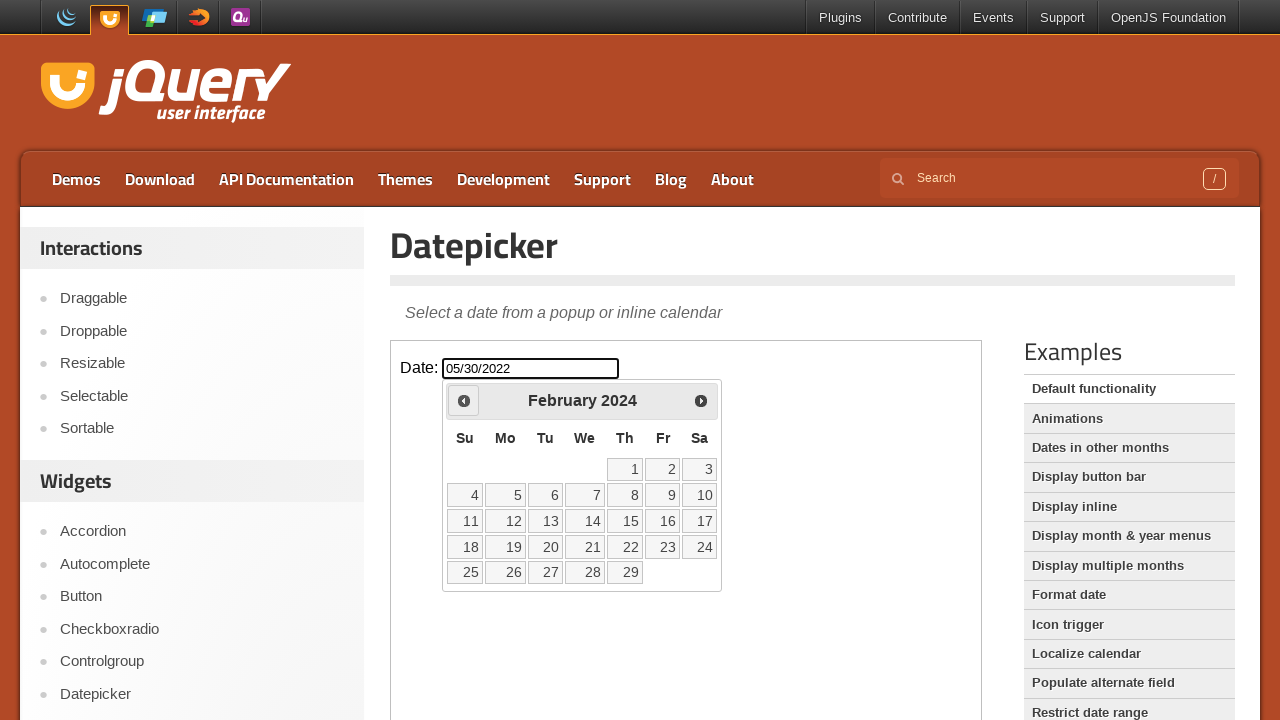

Checked current calendar month: February 2024
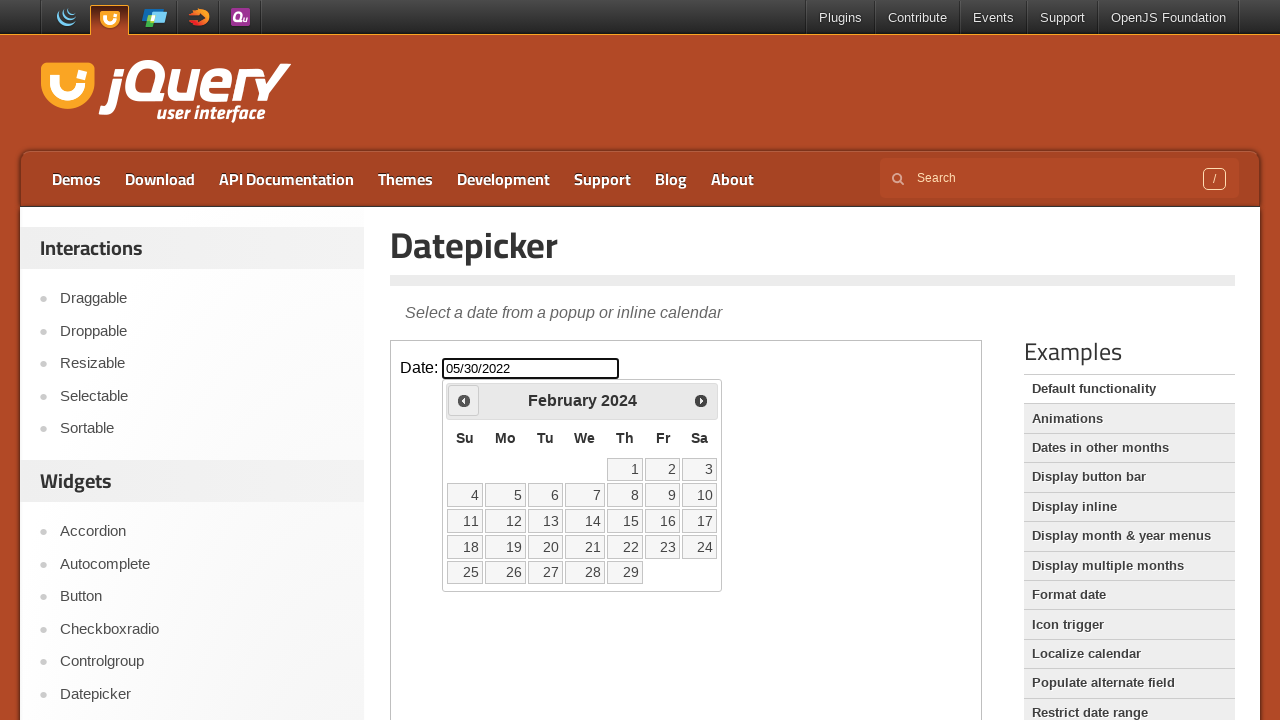

Clicked previous month arrow to navigate backwards at (464, 400) on iframe >> nth=0 >> internal:control=enter-frame >> a.ui-datepicker-prev
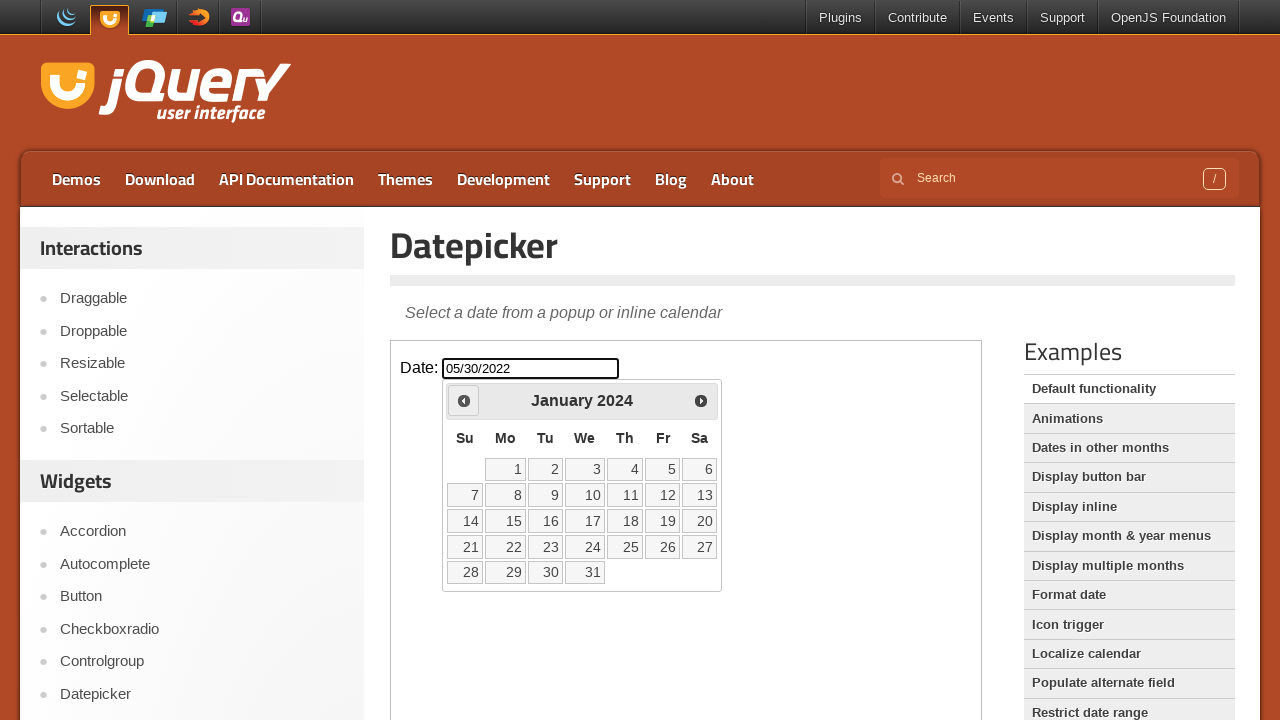

Checked current calendar month: January 2024
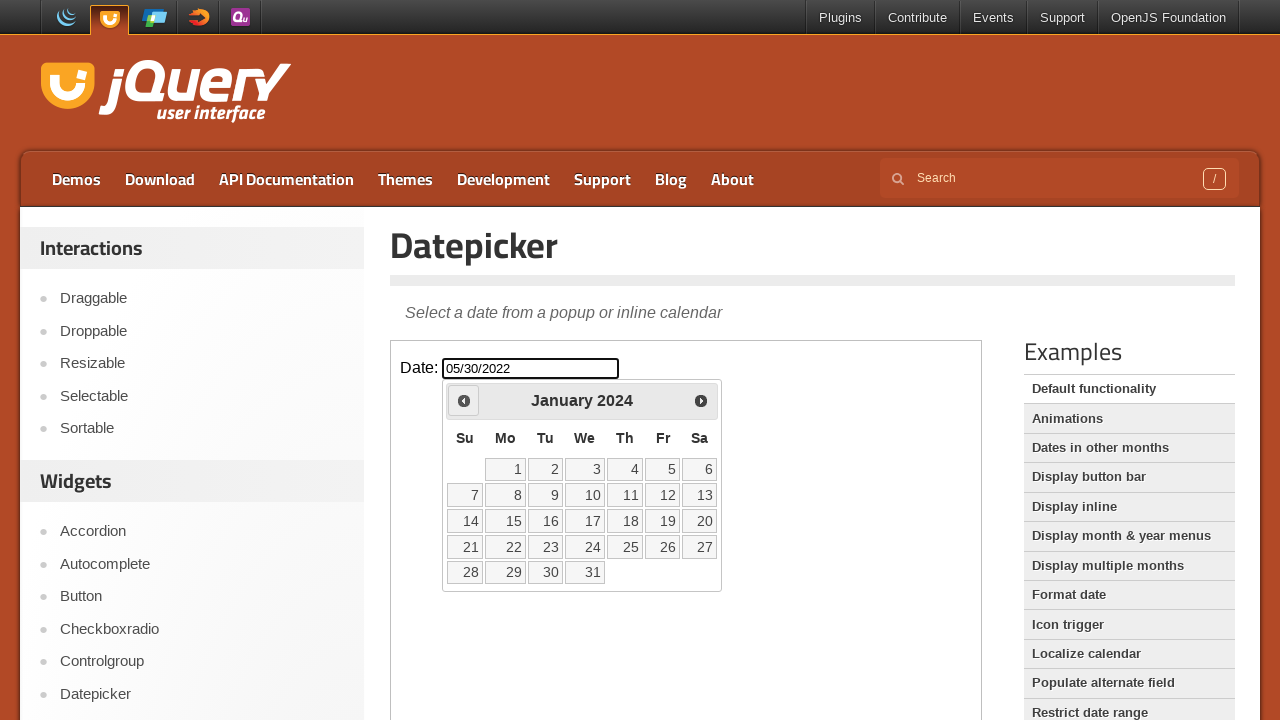

Clicked previous month arrow to navigate backwards at (464, 400) on iframe >> nth=0 >> internal:control=enter-frame >> a.ui-datepicker-prev
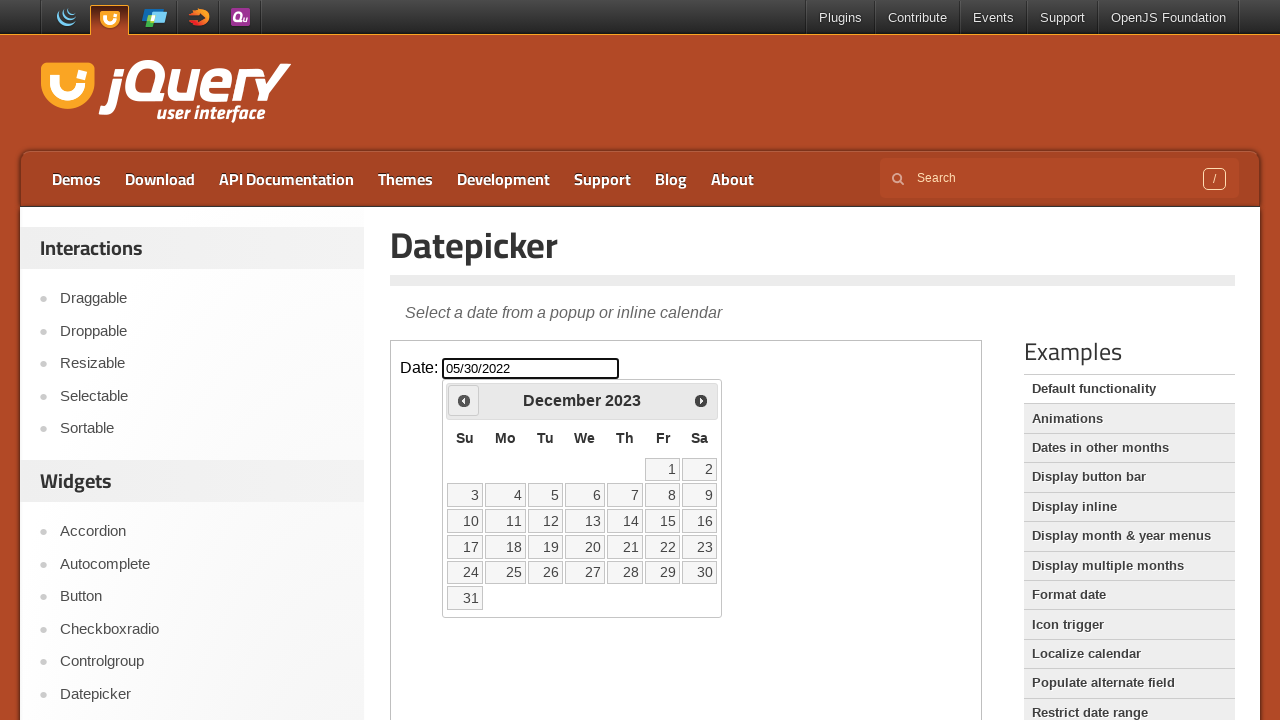

Checked current calendar month: December 2023
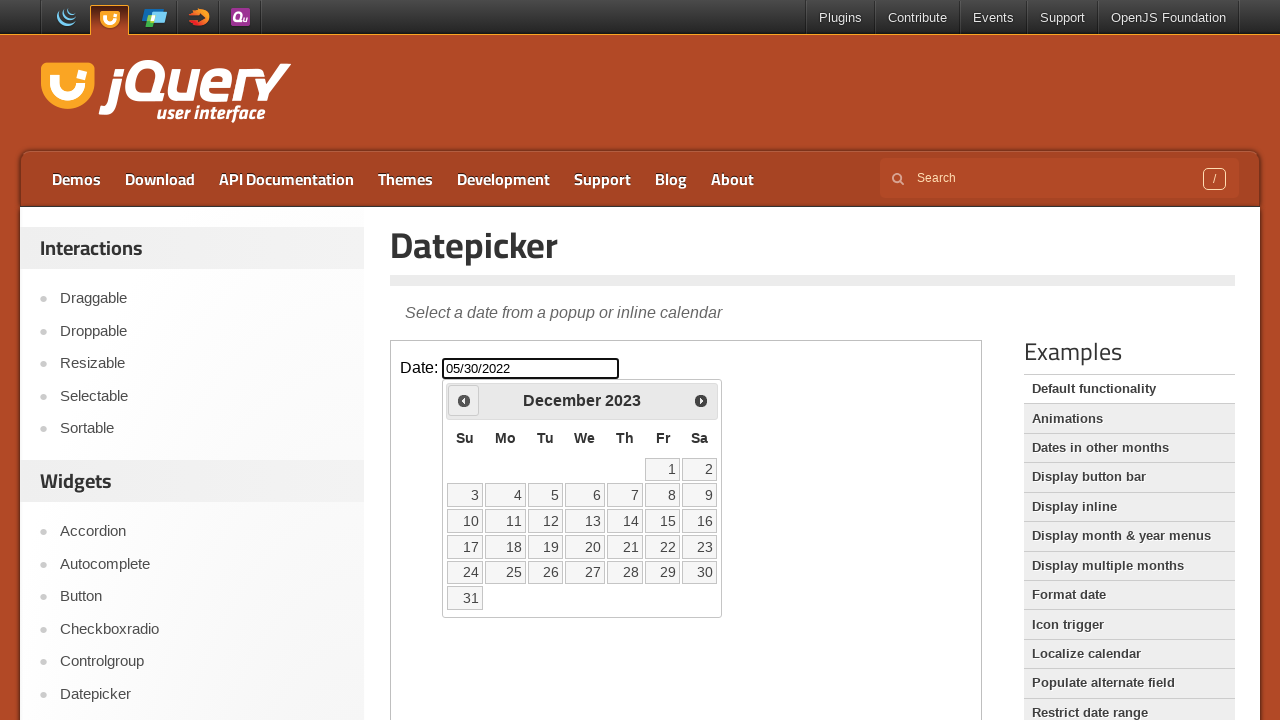

Clicked previous month arrow to navigate backwards at (464, 400) on iframe >> nth=0 >> internal:control=enter-frame >> a.ui-datepicker-prev
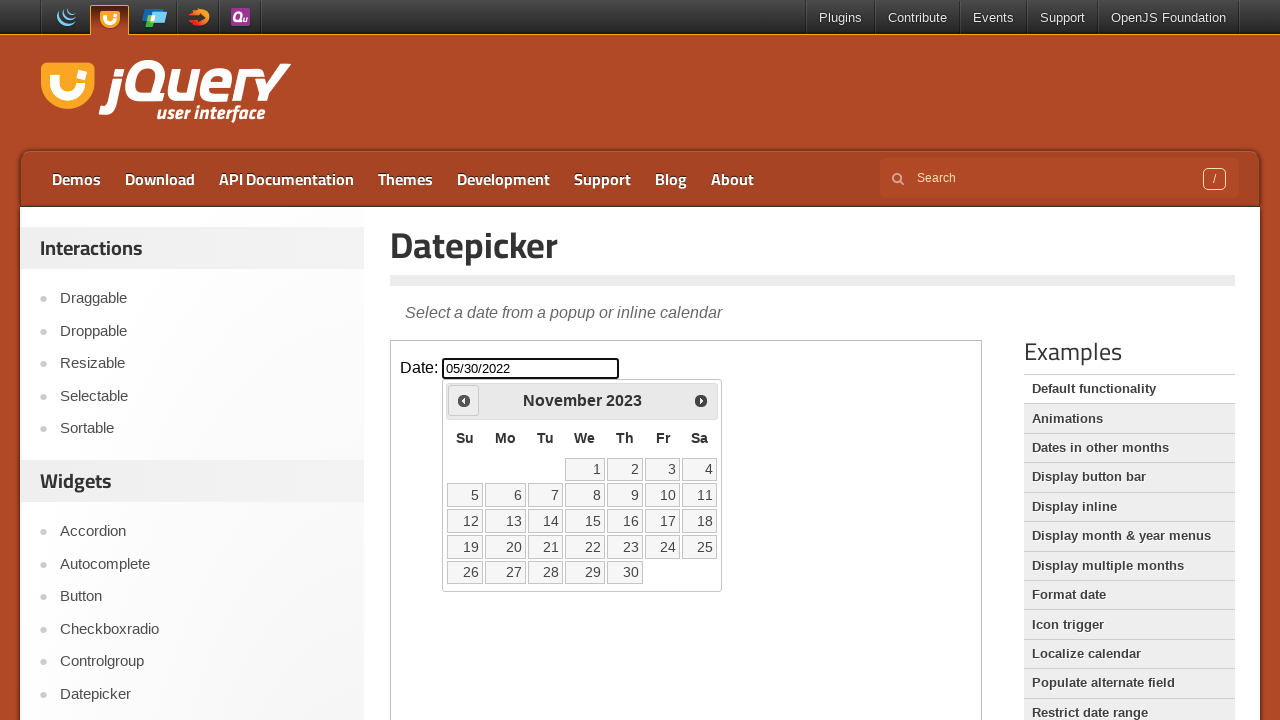

Checked current calendar month: November 2023
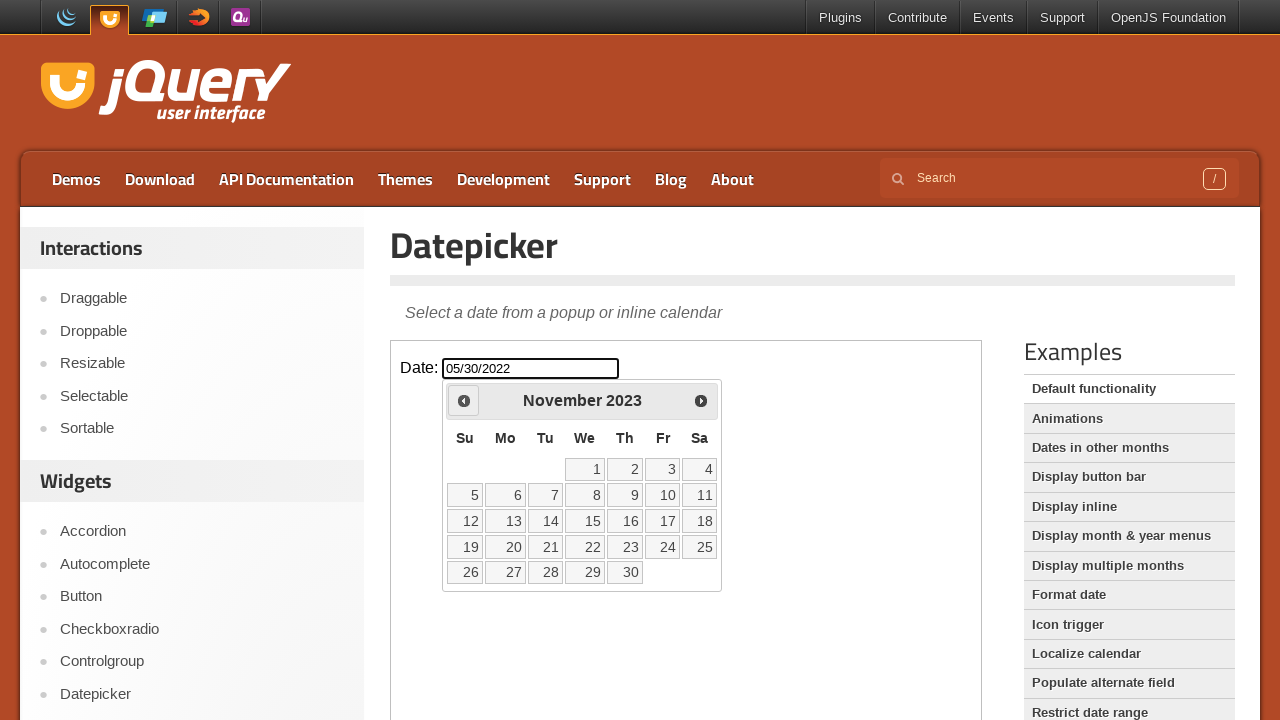

Clicked previous month arrow to navigate backwards at (464, 400) on iframe >> nth=0 >> internal:control=enter-frame >> a.ui-datepicker-prev
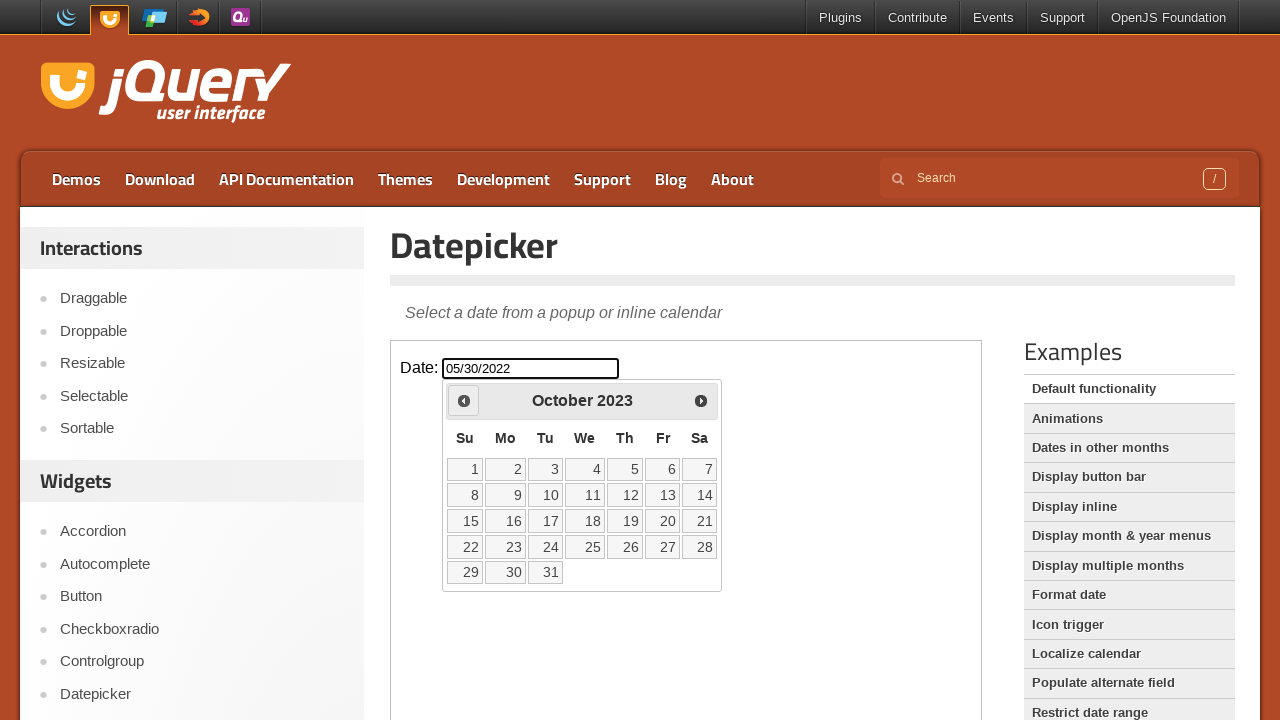

Checked current calendar month: October 2023
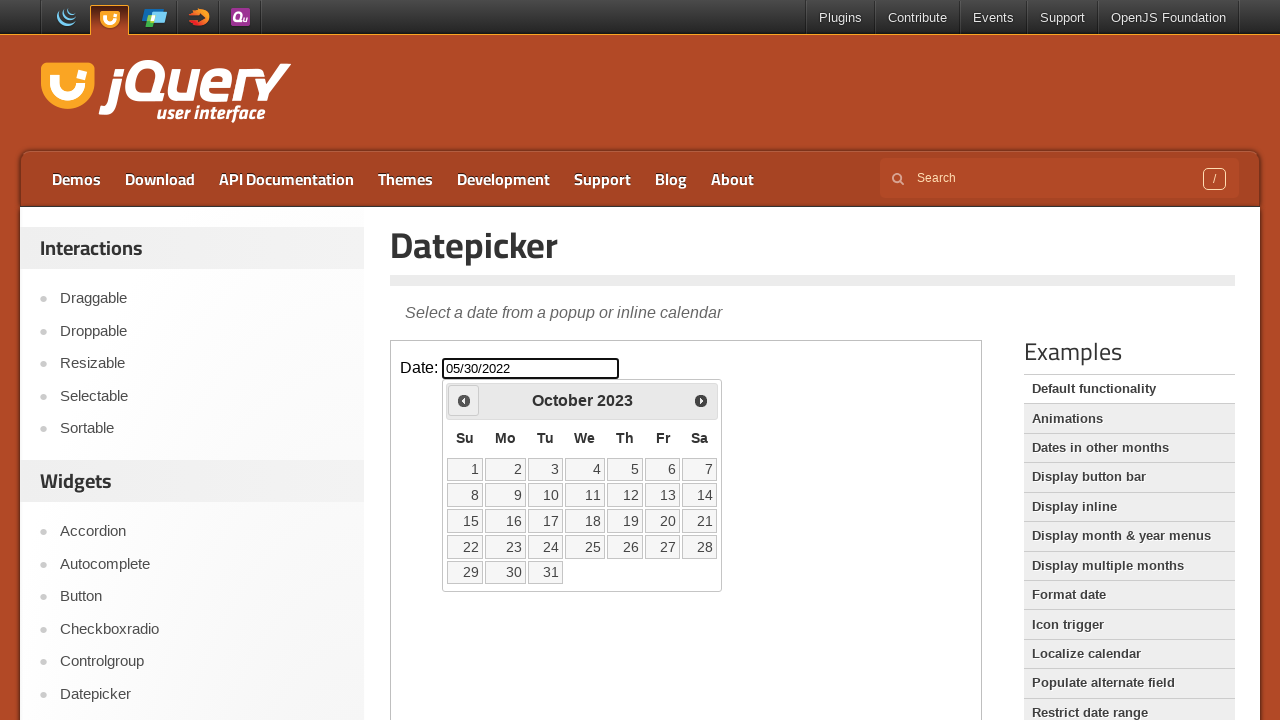

Clicked previous month arrow to navigate backwards at (464, 400) on iframe >> nth=0 >> internal:control=enter-frame >> a.ui-datepicker-prev
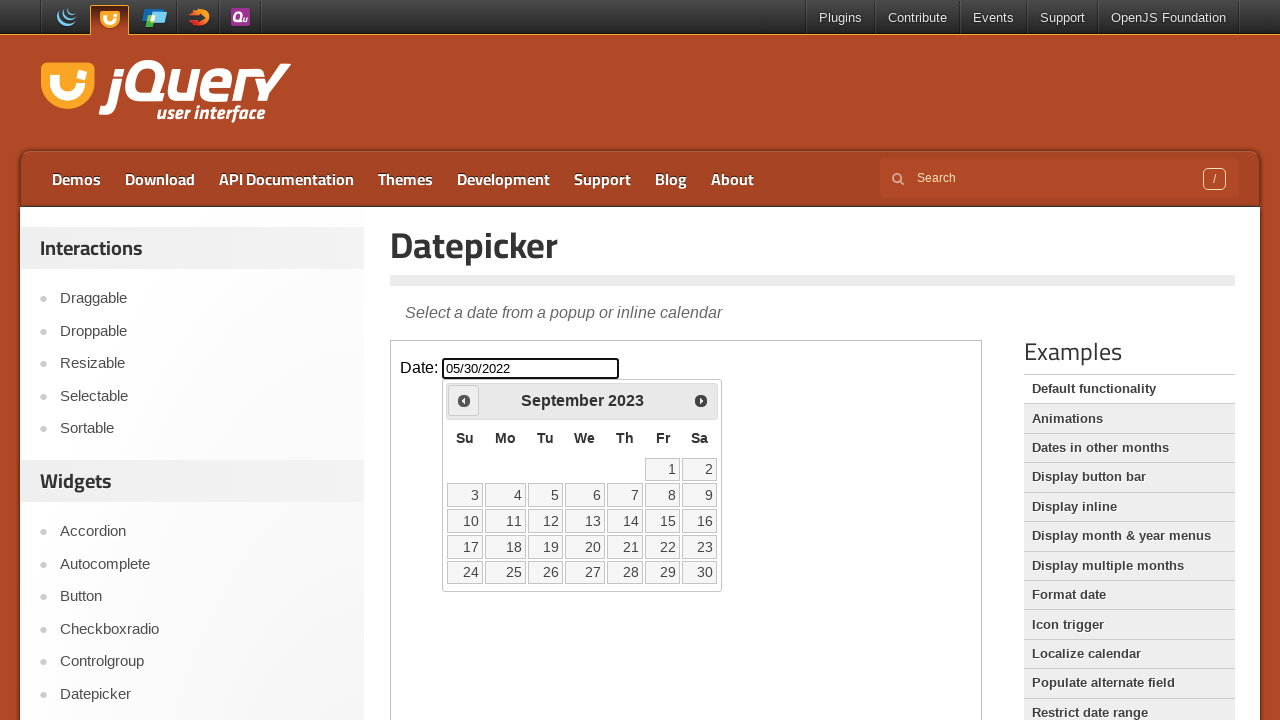

Checked current calendar month: September 2023
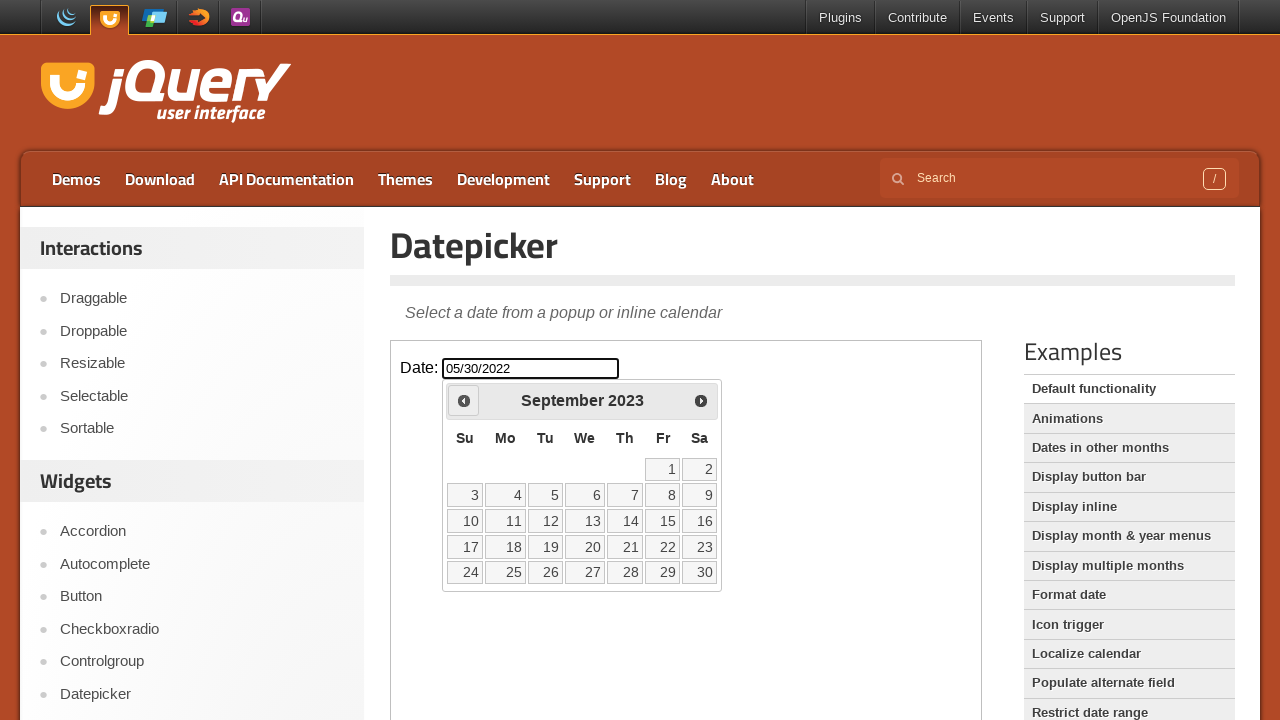

Clicked previous month arrow to navigate backwards at (464, 400) on iframe >> nth=0 >> internal:control=enter-frame >> a.ui-datepicker-prev
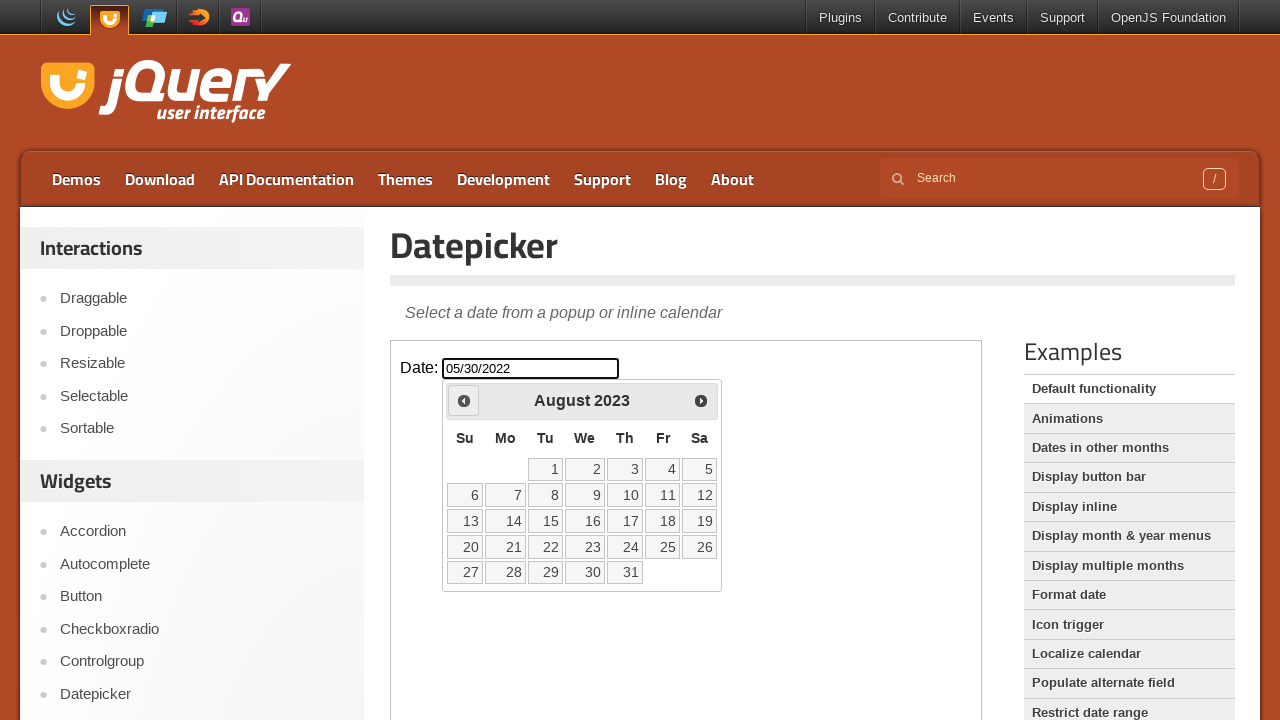

Checked current calendar month: August 2023
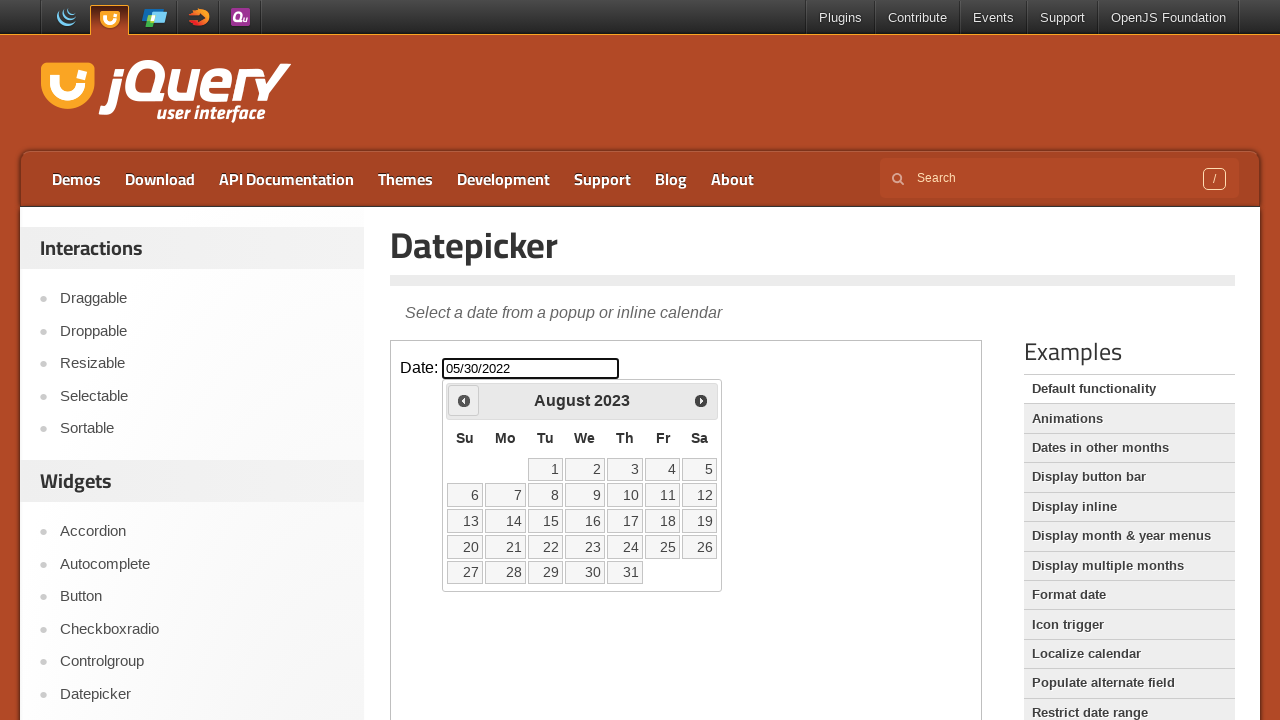

Clicked previous month arrow to navigate backwards at (464, 400) on iframe >> nth=0 >> internal:control=enter-frame >> a.ui-datepicker-prev
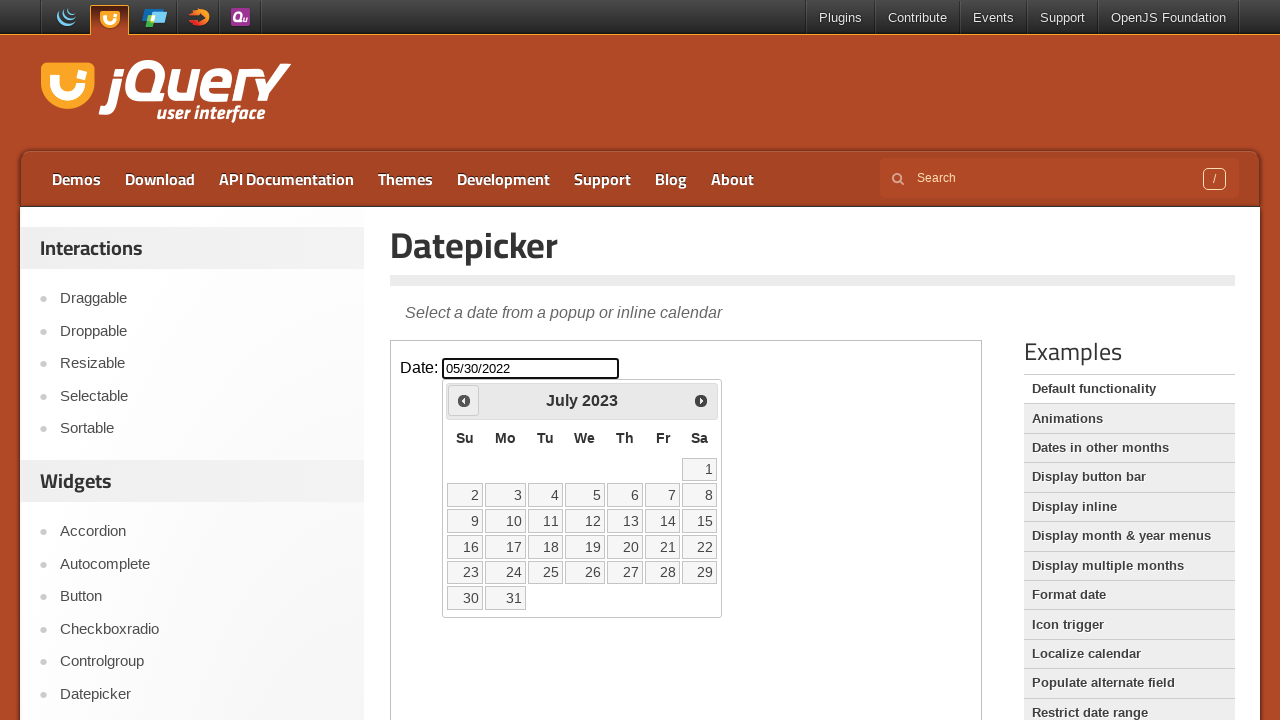

Checked current calendar month: July 2023
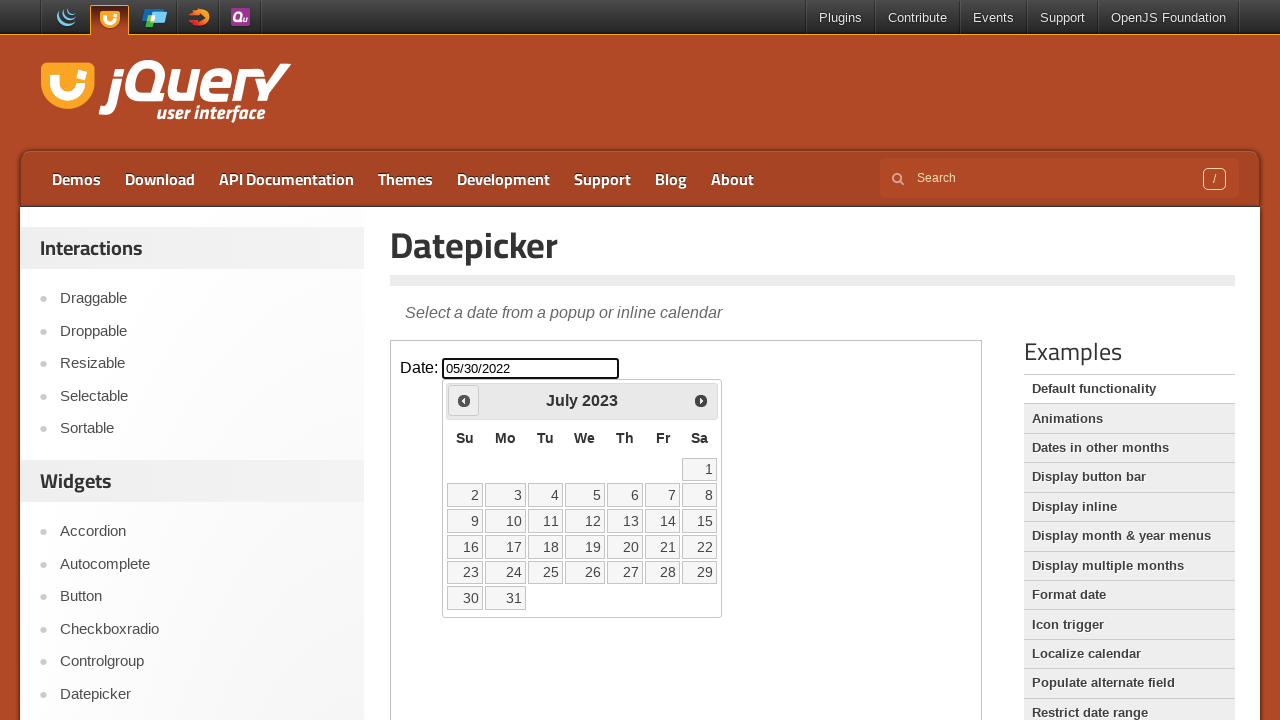

Clicked previous month arrow to navigate backwards at (464, 400) on iframe >> nth=0 >> internal:control=enter-frame >> a.ui-datepicker-prev
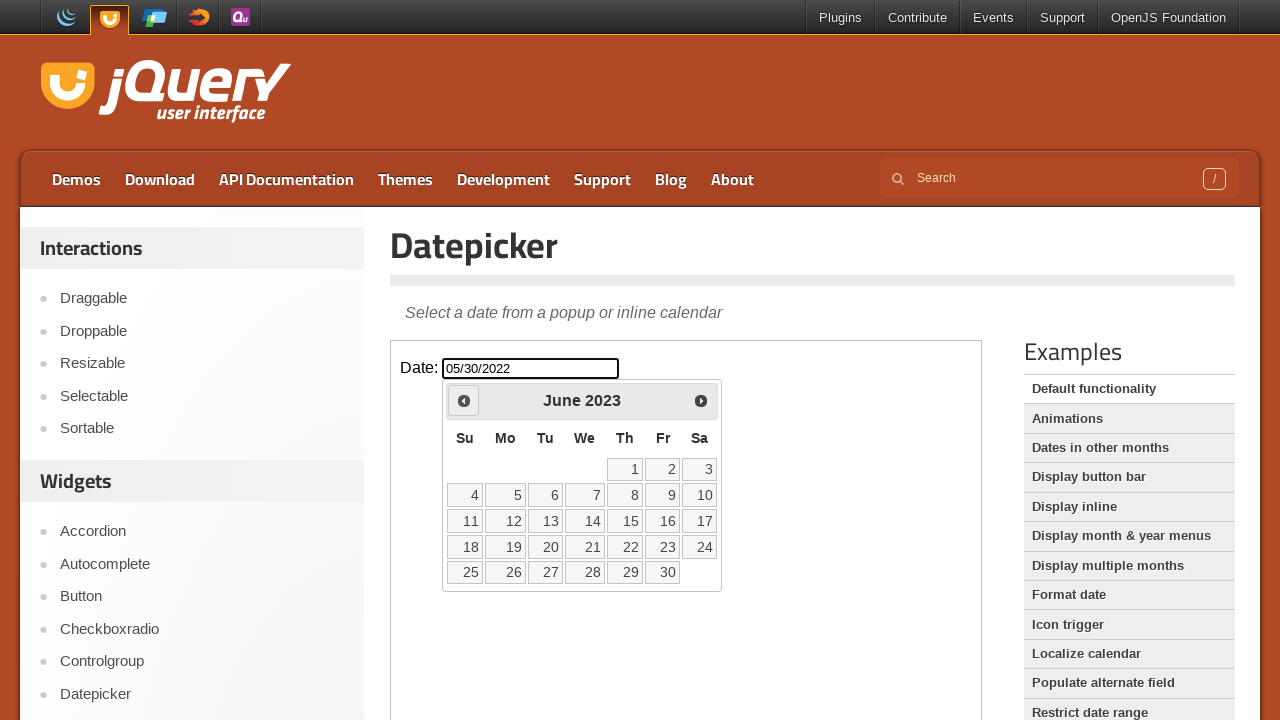

Checked current calendar month: June 2023
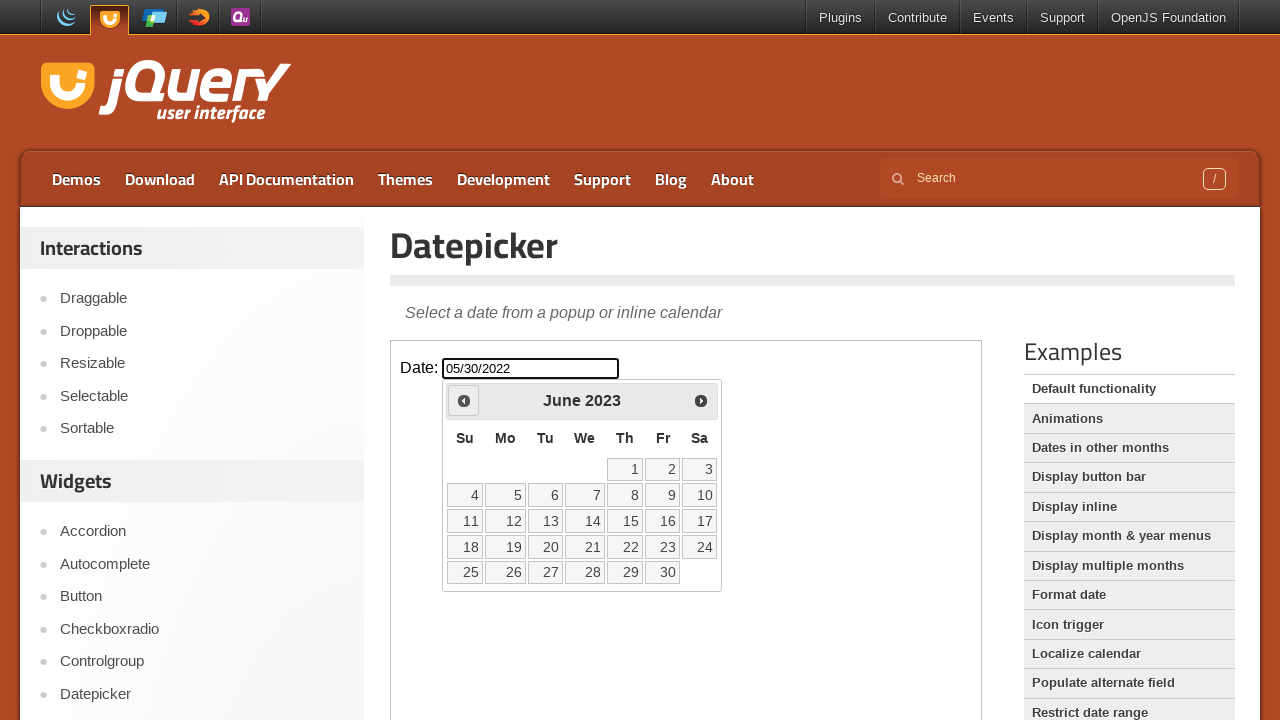

Clicked previous month arrow to navigate backwards at (464, 400) on iframe >> nth=0 >> internal:control=enter-frame >> a.ui-datepicker-prev
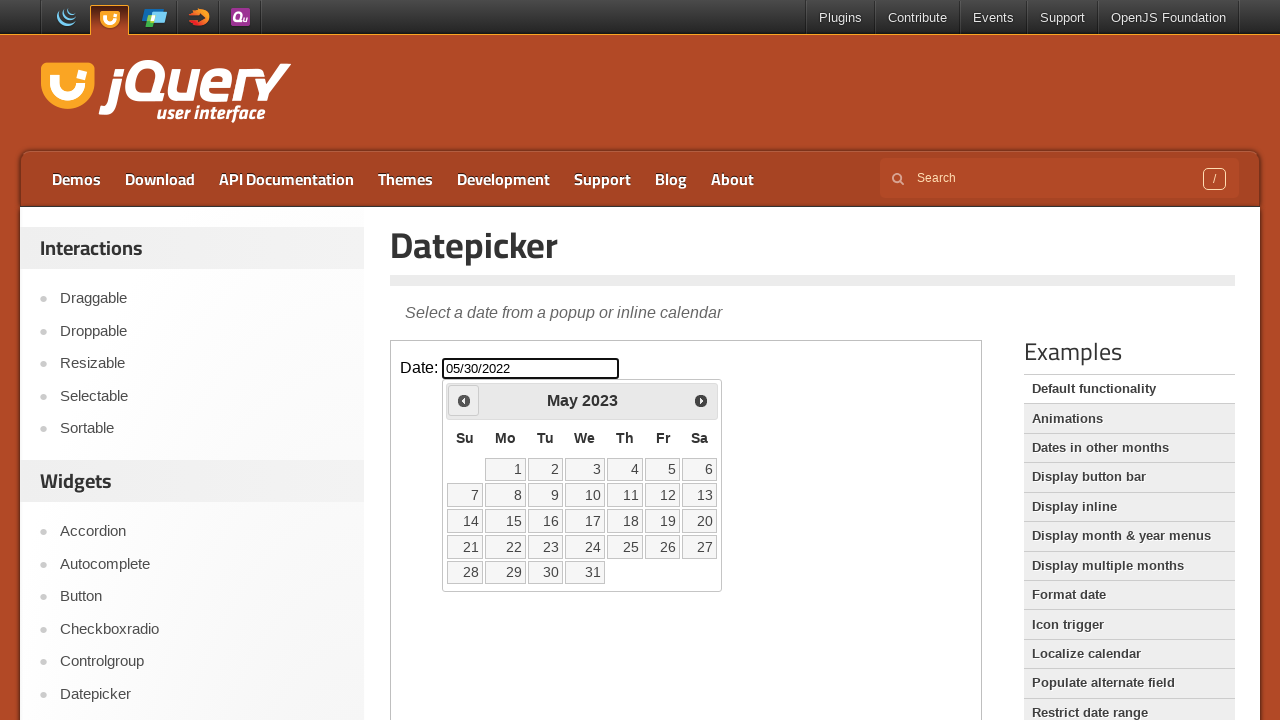

Checked current calendar month: May 2023
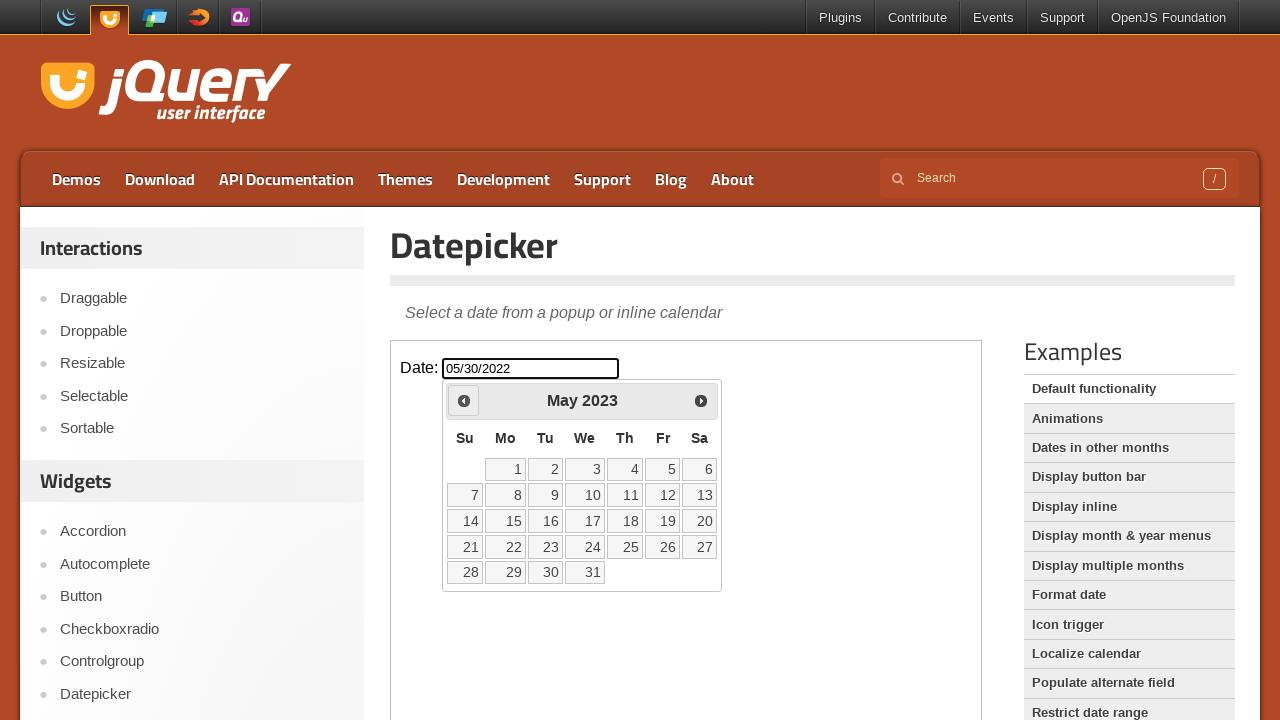

Clicked previous month arrow to navigate backwards at (464, 400) on iframe >> nth=0 >> internal:control=enter-frame >> a.ui-datepicker-prev
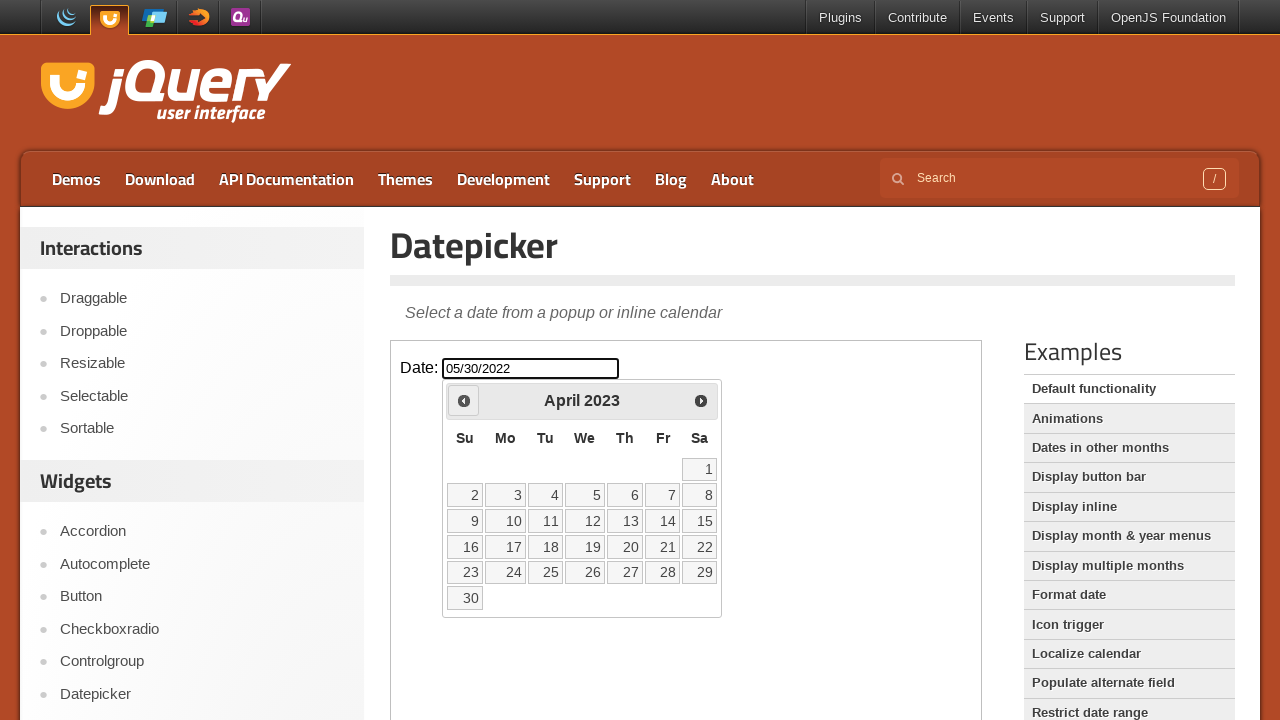

Checked current calendar month: April 2023
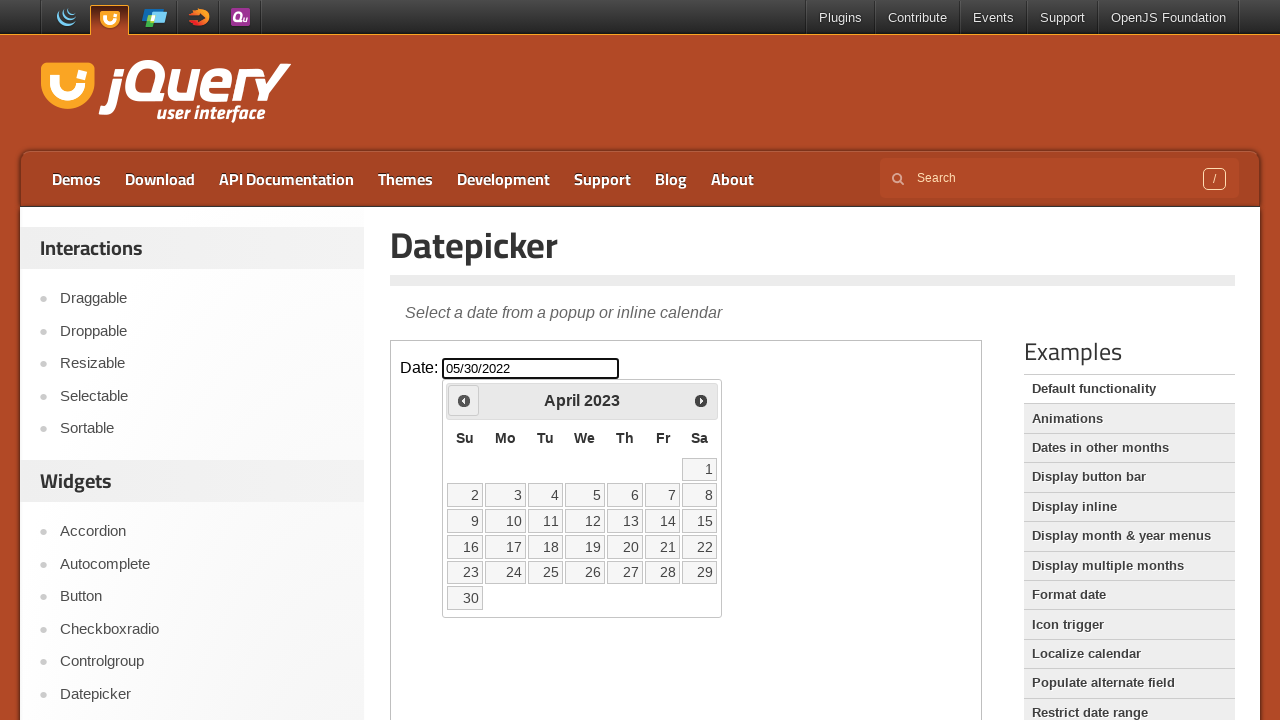

Clicked previous month arrow to navigate backwards at (464, 400) on iframe >> nth=0 >> internal:control=enter-frame >> a.ui-datepicker-prev
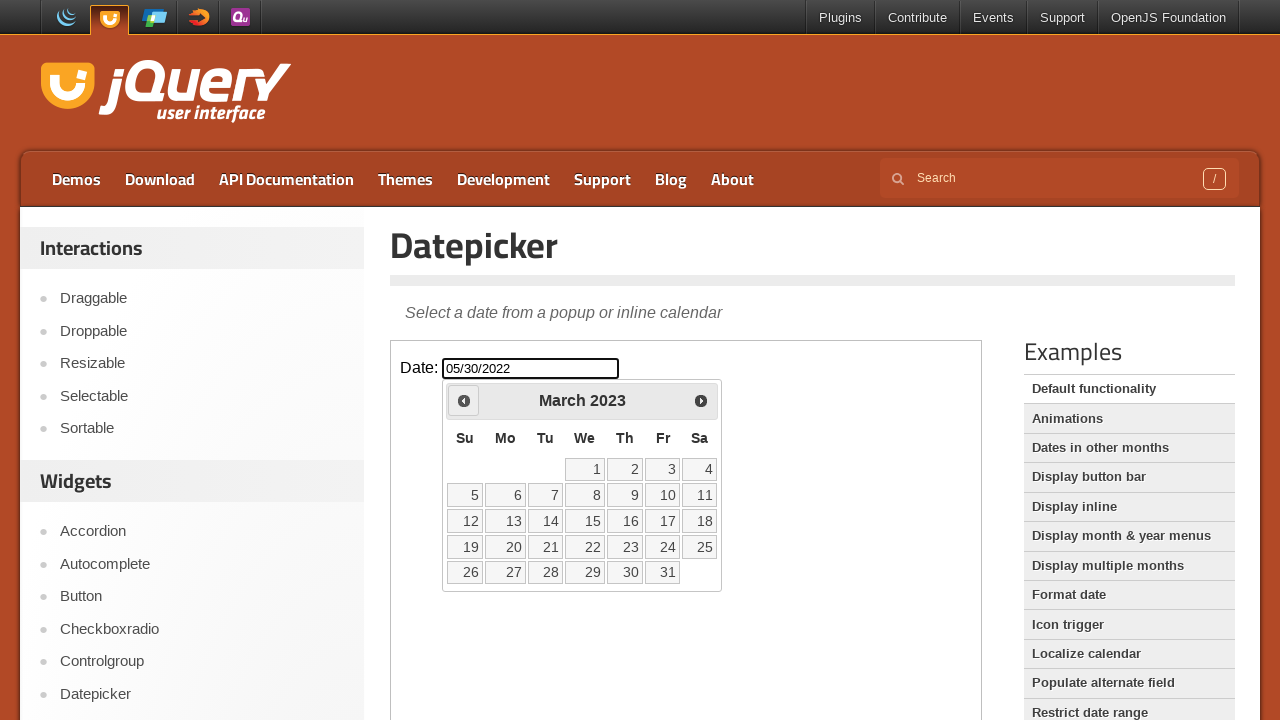

Checked current calendar month: March 2023
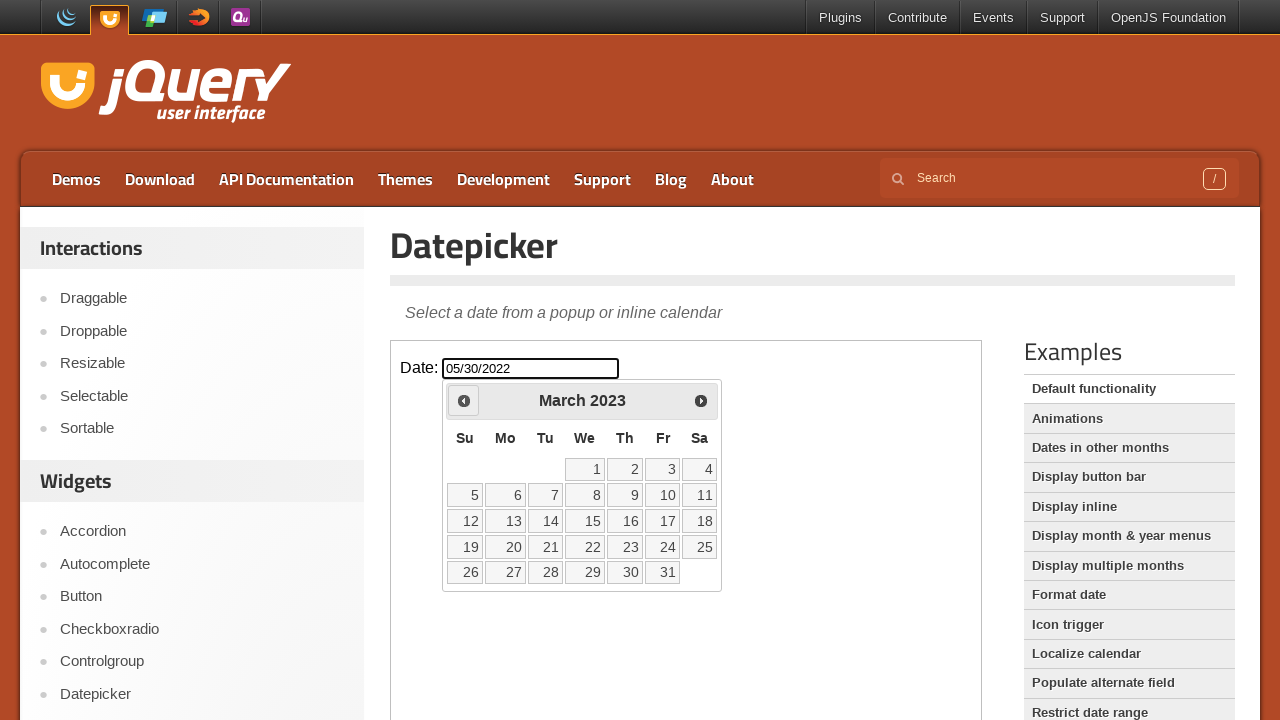

Clicked previous month arrow to navigate backwards at (464, 400) on iframe >> nth=0 >> internal:control=enter-frame >> a.ui-datepicker-prev
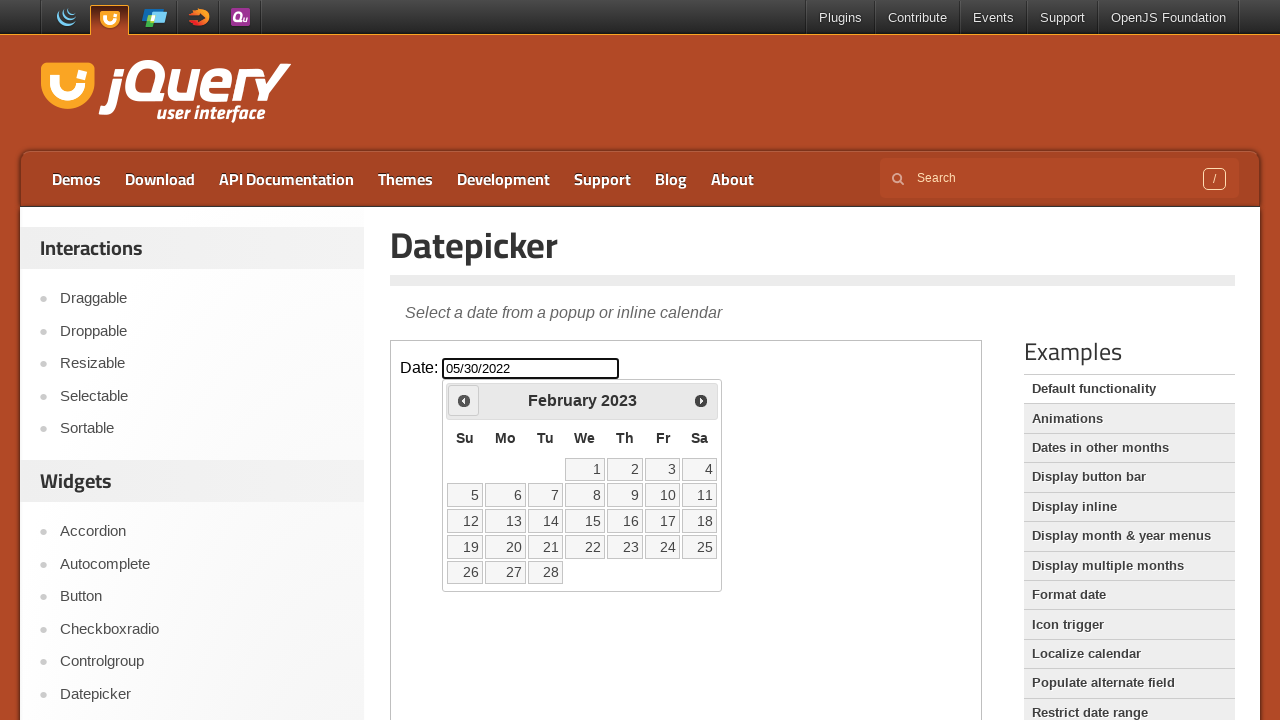

Checked current calendar month: February 2023
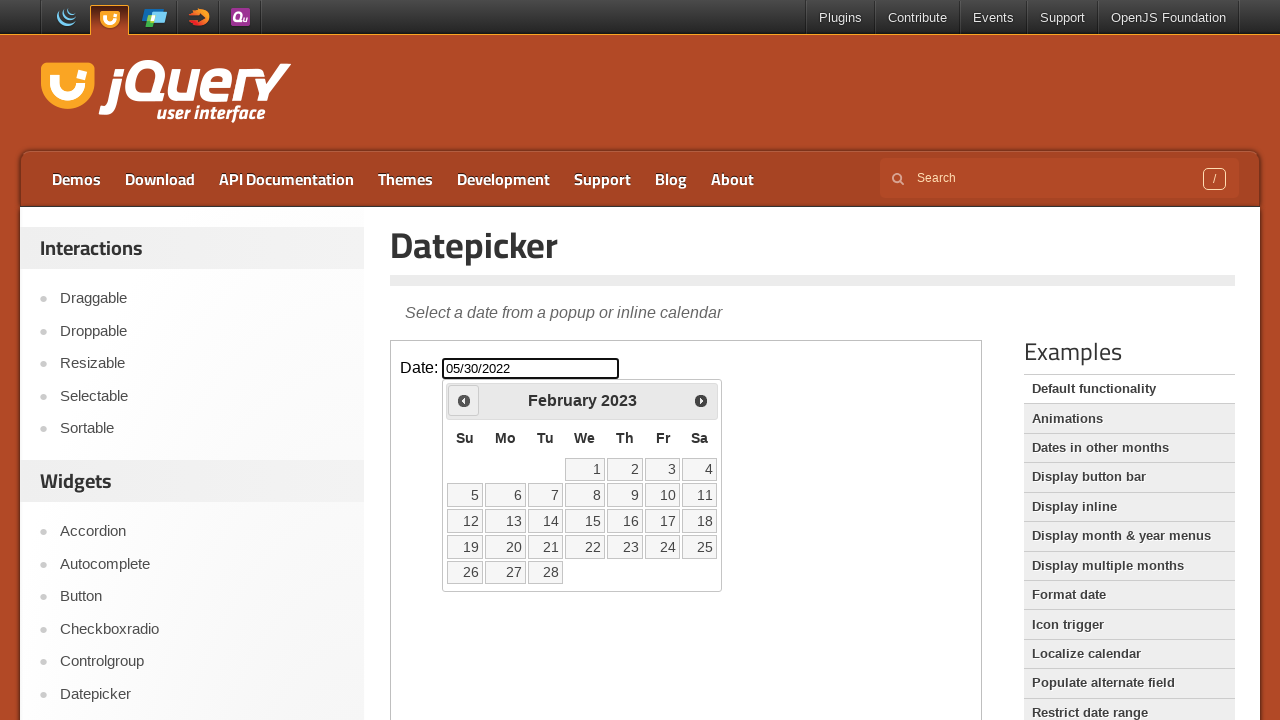

Clicked previous month arrow to navigate backwards at (464, 400) on iframe >> nth=0 >> internal:control=enter-frame >> a.ui-datepicker-prev
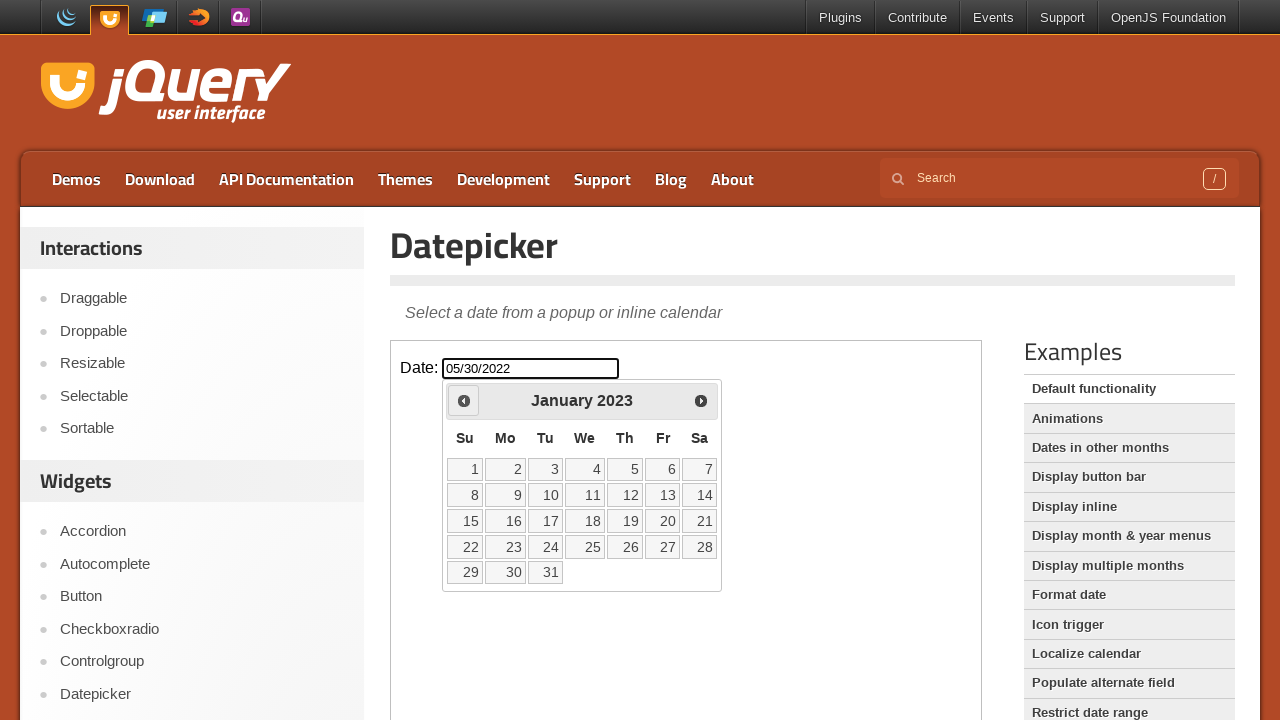

Checked current calendar month: January 2023
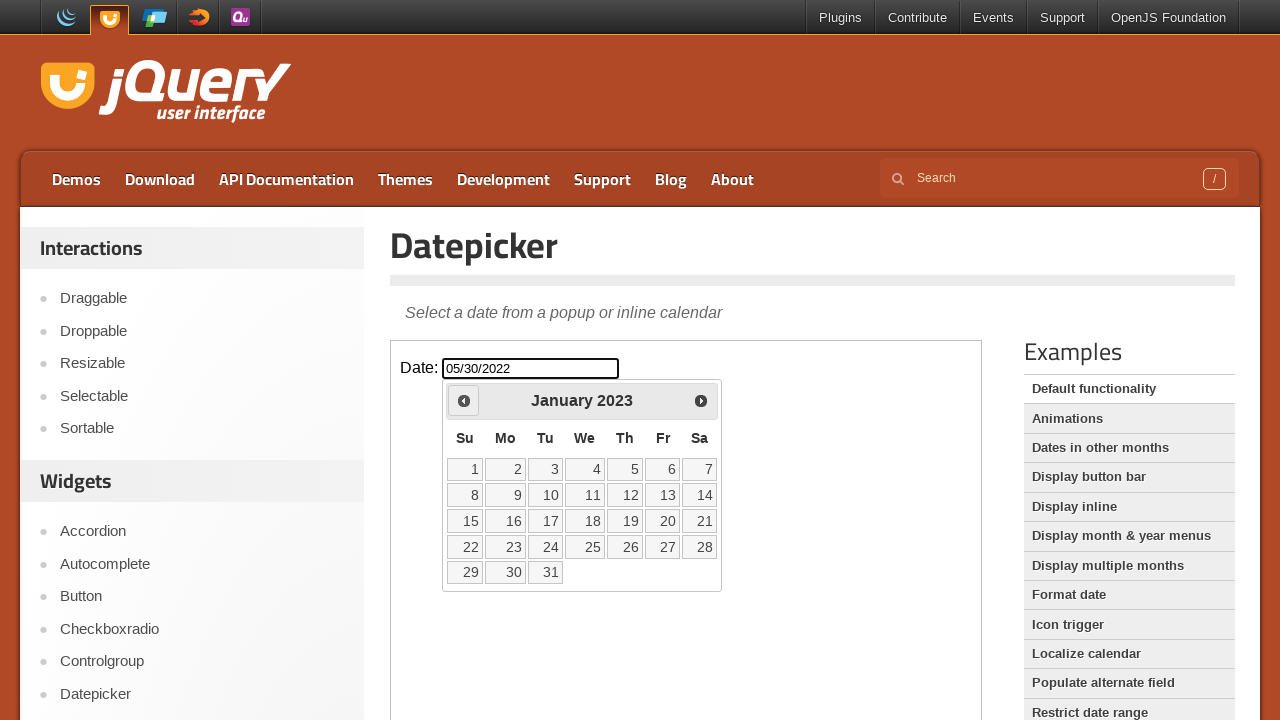

Clicked previous month arrow to navigate backwards at (464, 400) on iframe >> nth=0 >> internal:control=enter-frame >> a.ui-datepicker-prev
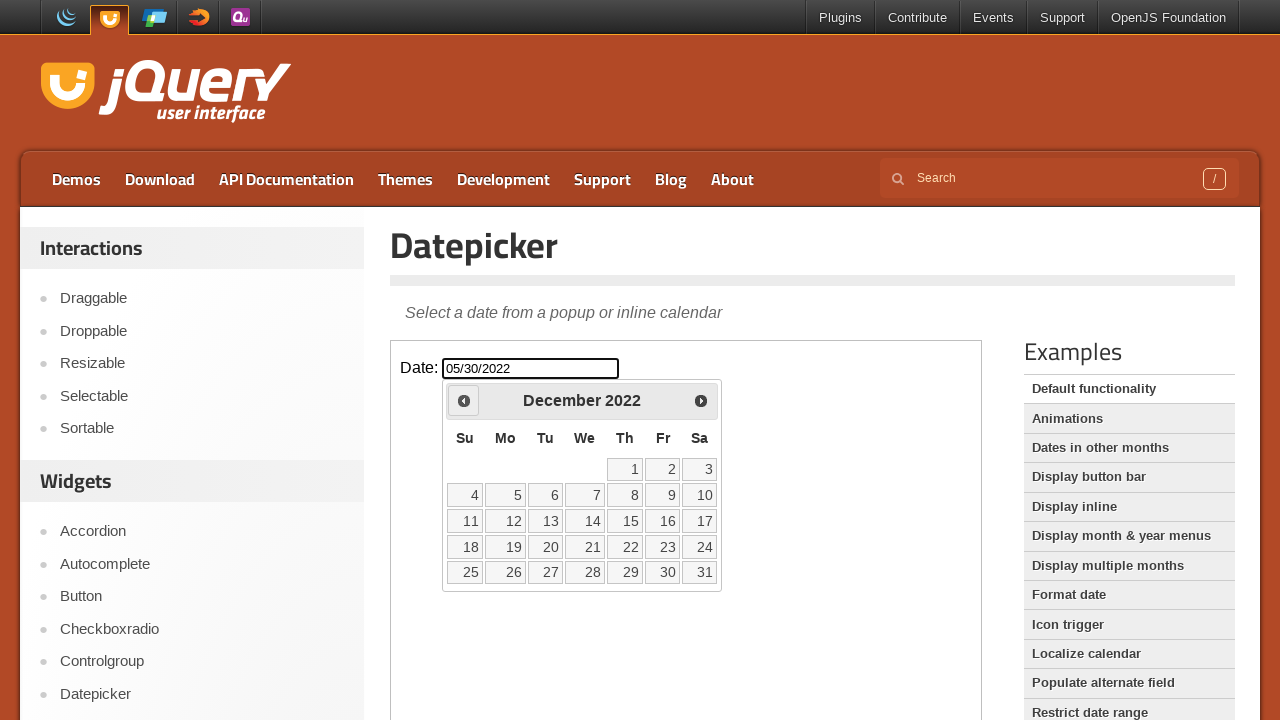

Checked current calendar month: December 2022
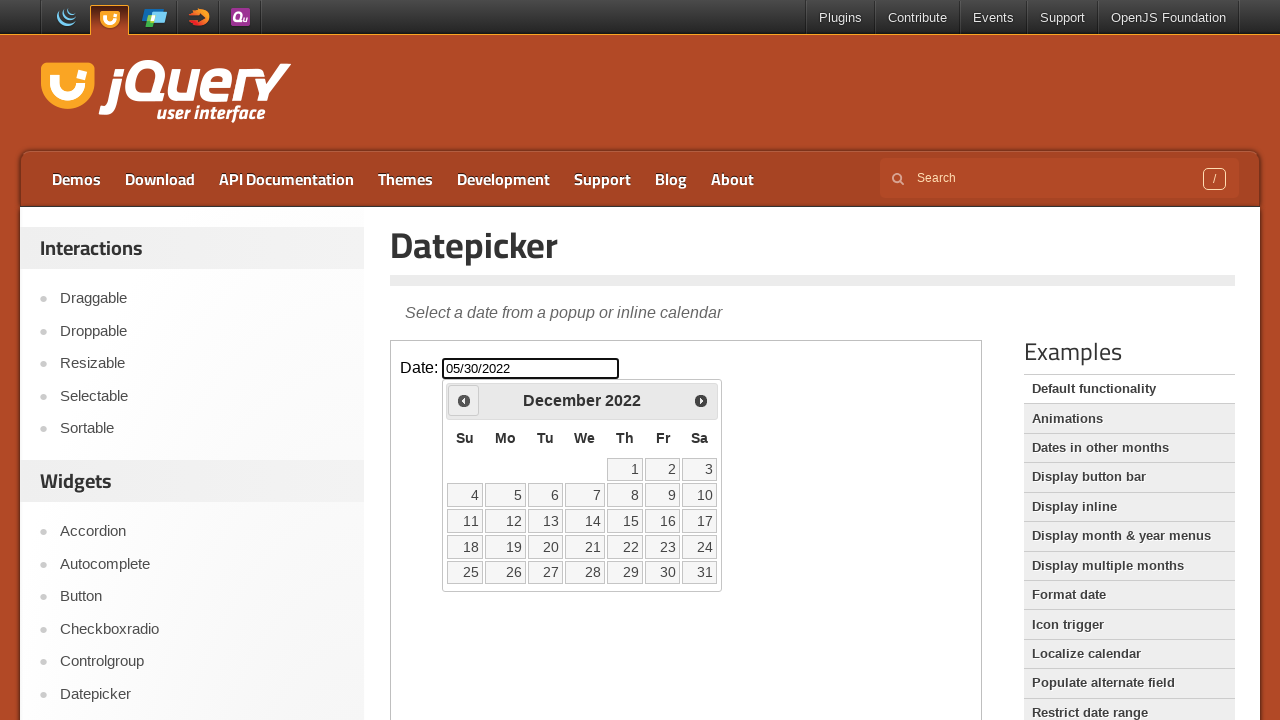

Clicked previous month arrow to navigate backwards at (464, 400) on iframe >> nth=0 >> internal:control=enter-frame >> a.ui-datepicker-prev
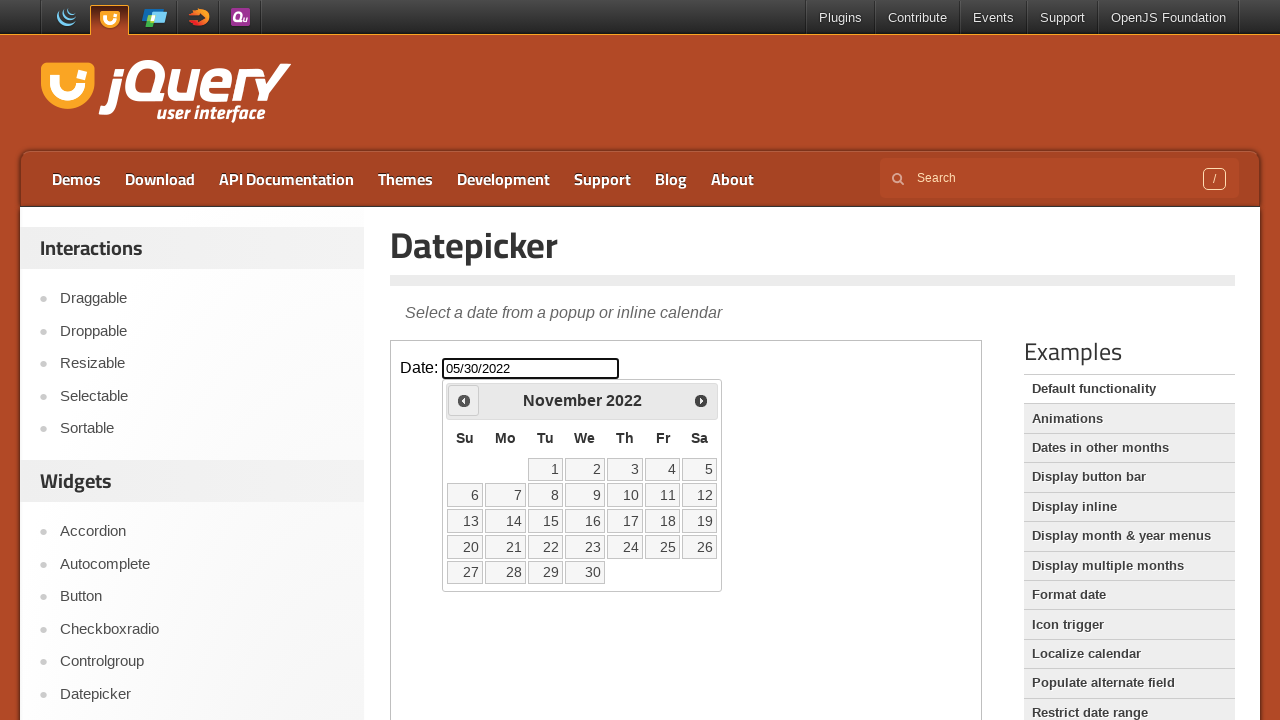

Checked current calendar month: November 2022
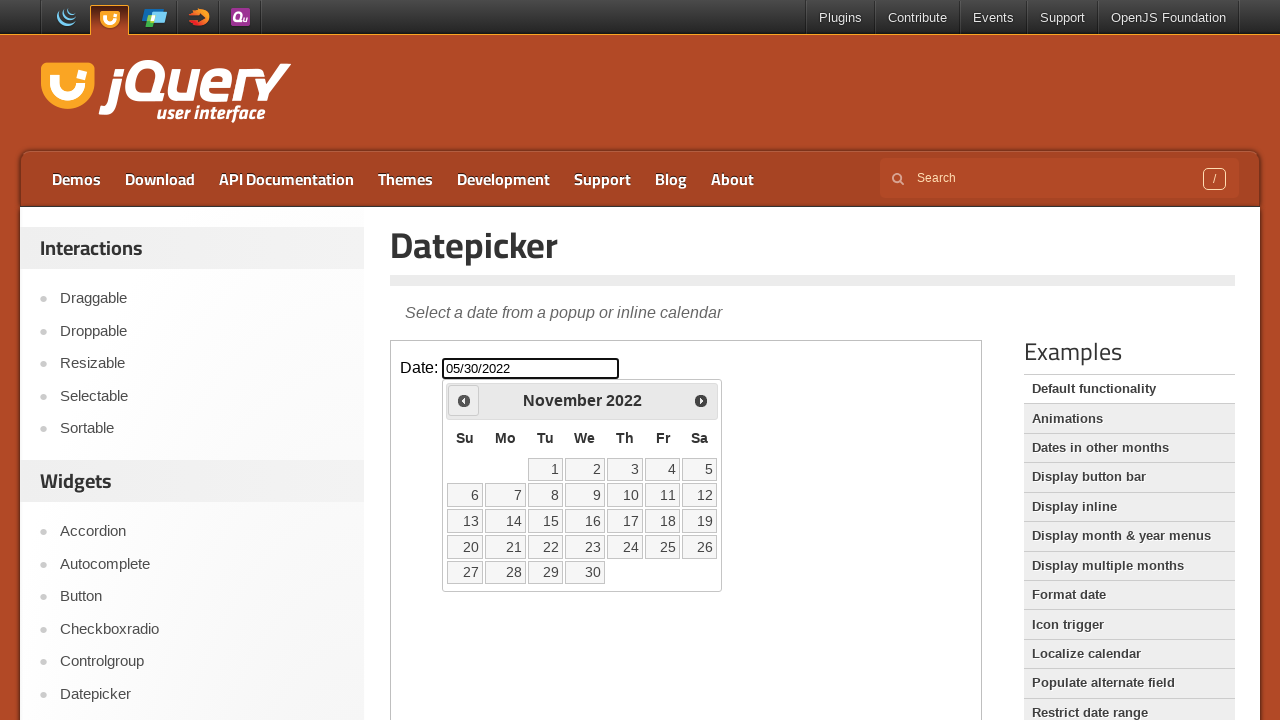

Clicked previous month arrow to navigate backwards at (464, 400) on iframe >> nth=0 >> internal:control=enter-frame >> a.ui-datepicker-prev
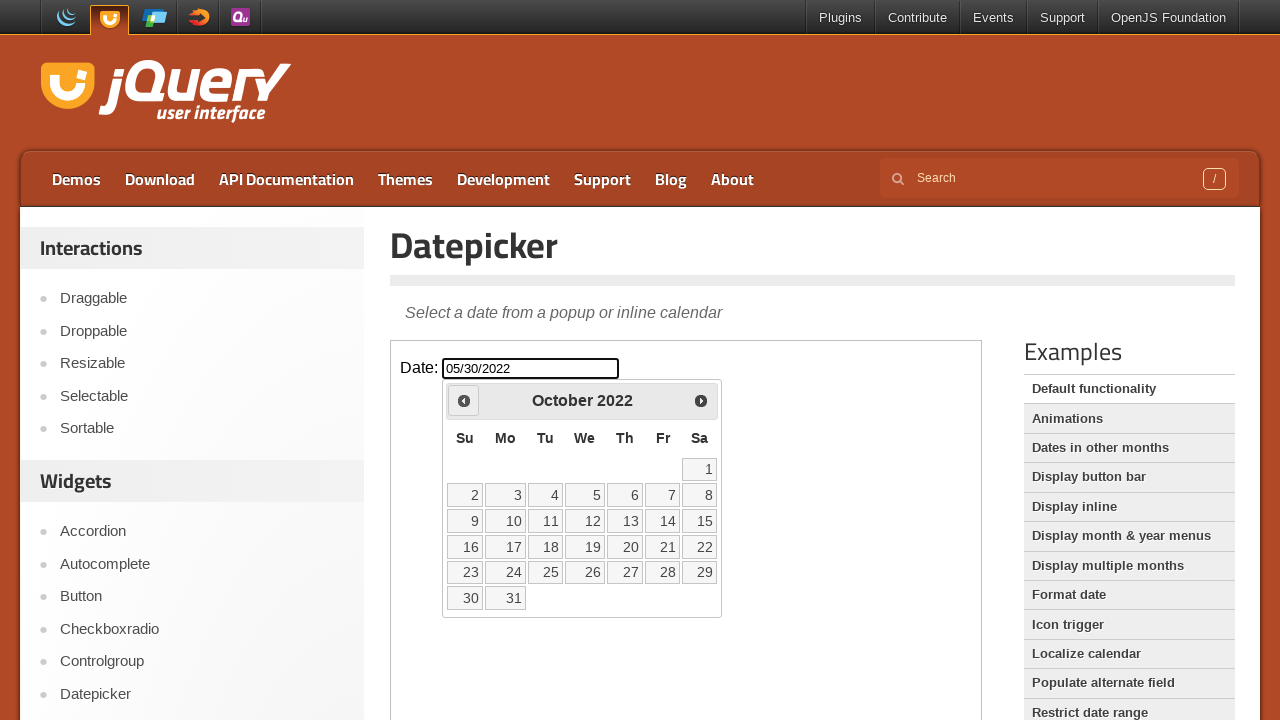

Checked current calendar month: October 2022
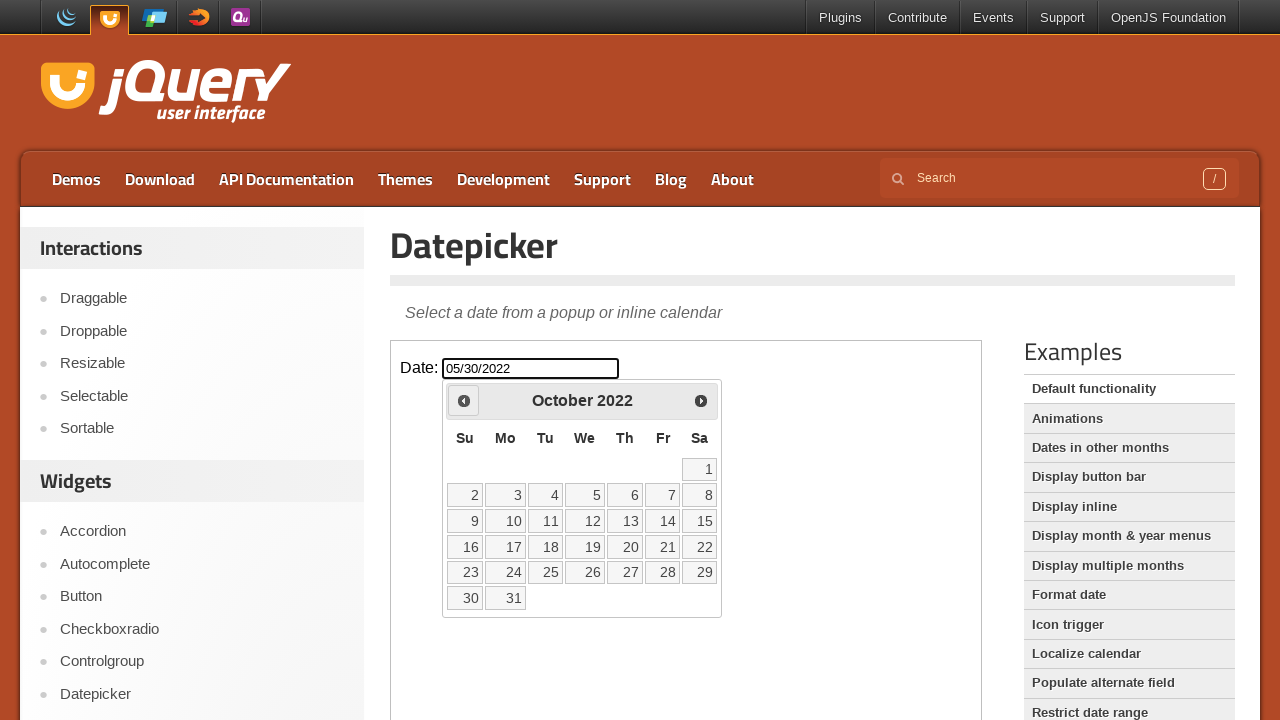

Clicked previous month arrow to navigate backwards at (464, 400) on iframe >> nth=0 >> internal:control=enter-frame >> a.ui-datepicker-prev
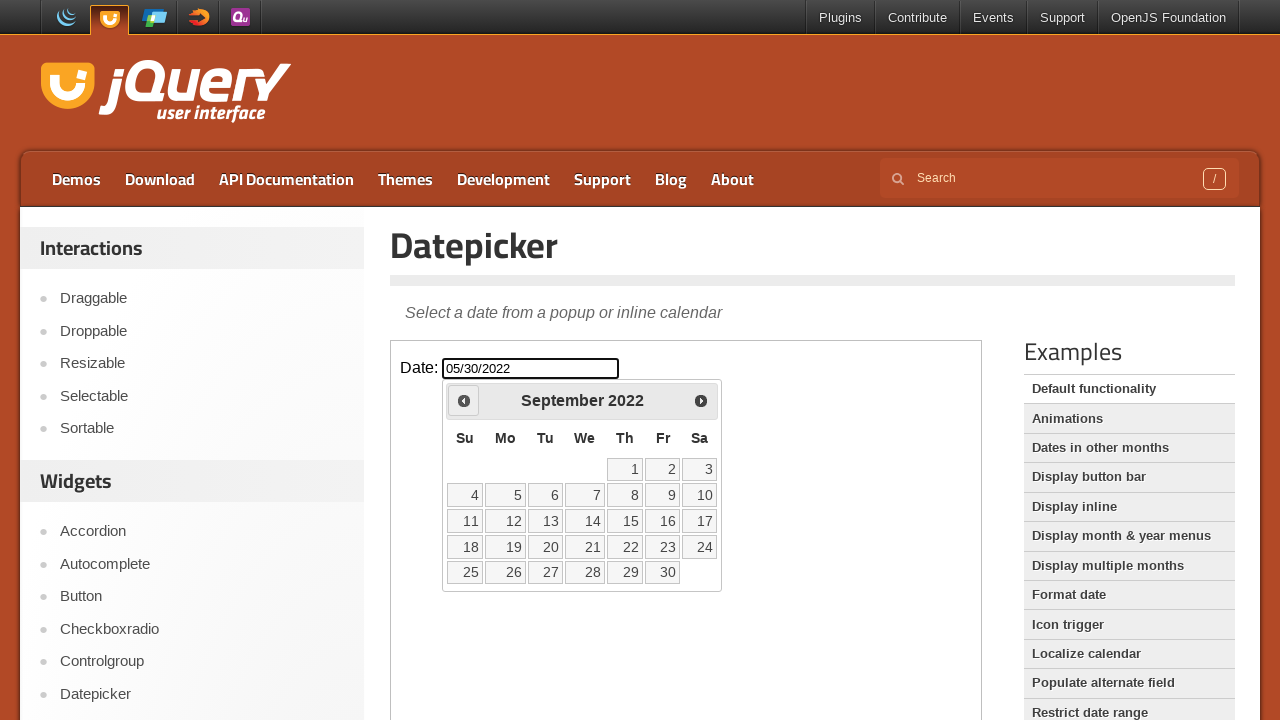

Checked current calendar month: September 2022
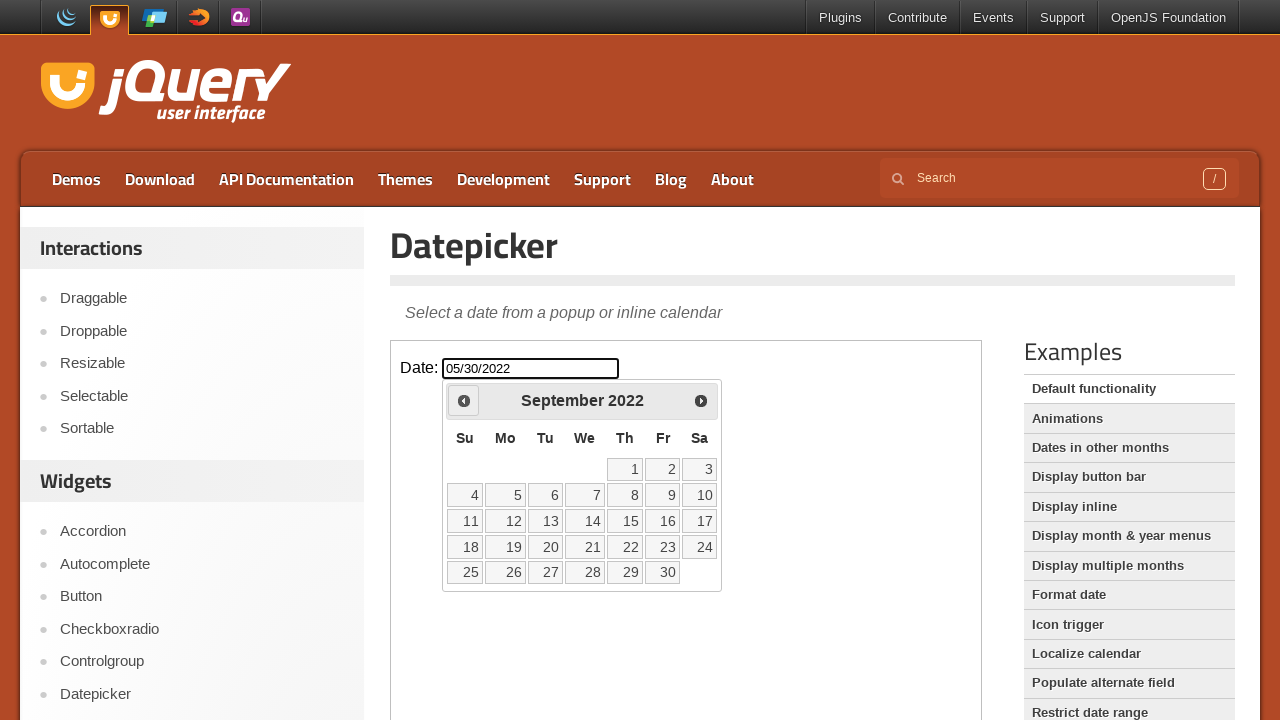

Clicked previous month arrow to navigate backwards at (464, 400) on iframe >> nth=0 >> internal:control=enter-frame >> a.ui-datepicker-prev
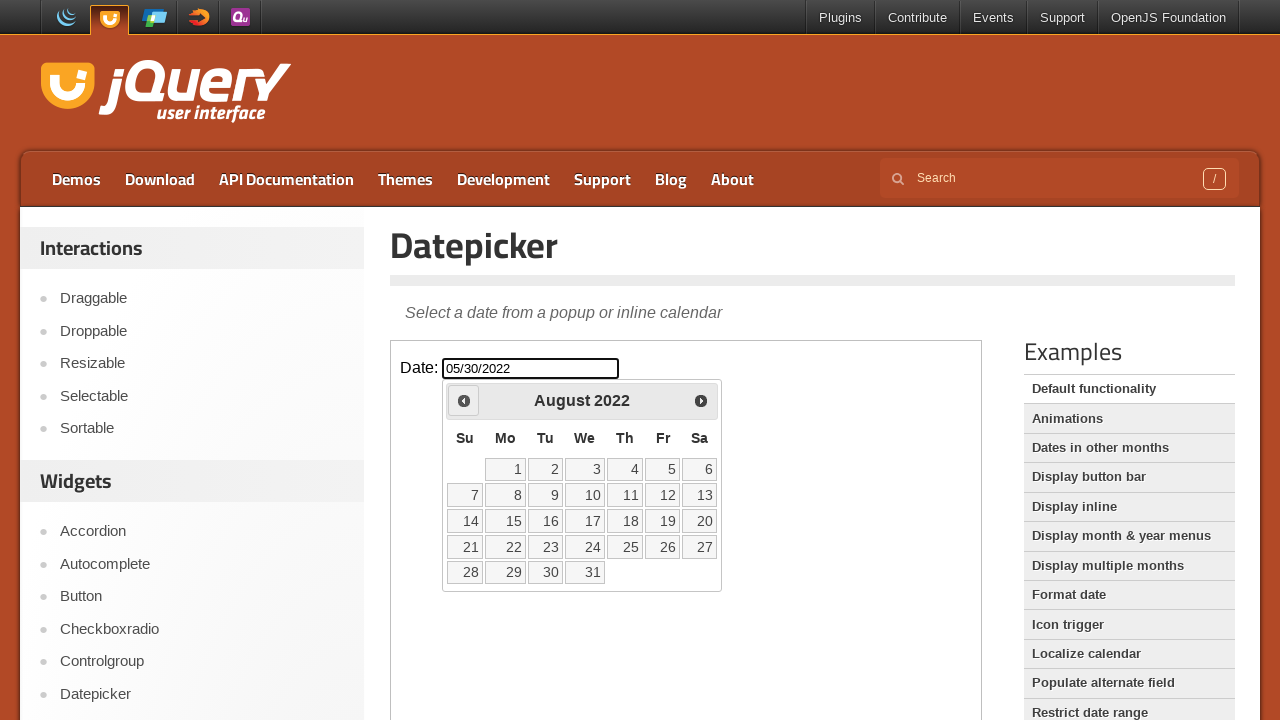

Checked current calendar month: August 2022
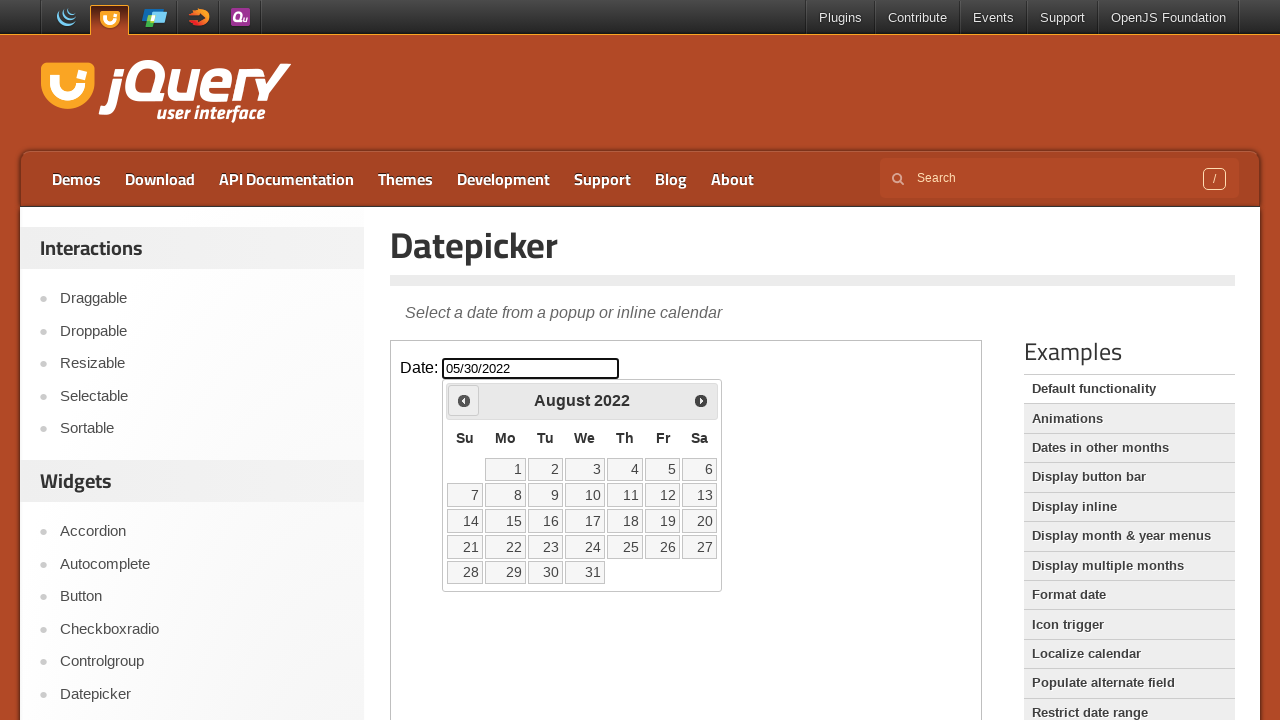

Clicked previous month arrow to navigate backwards at (464, 400) on iframe >> nth=0 >> internal:control=enter-frame >> a.ui-datepicker-prev
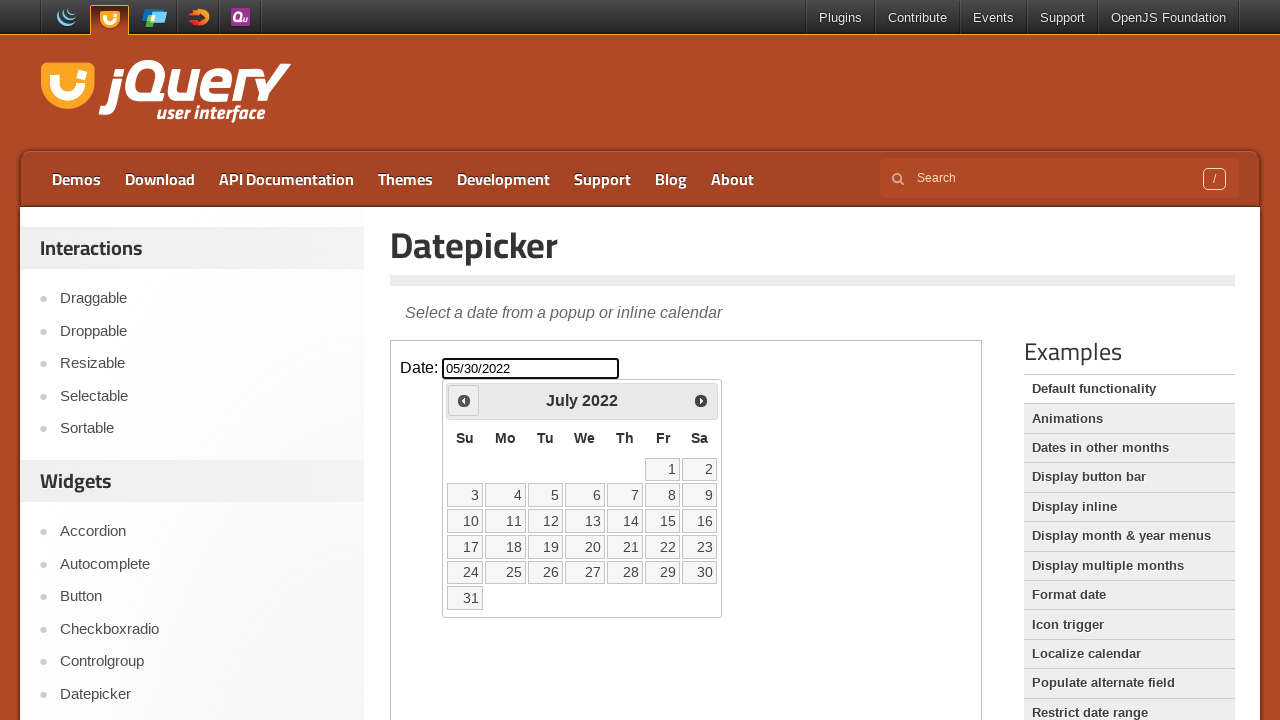

Checked current calendar month: July 2022
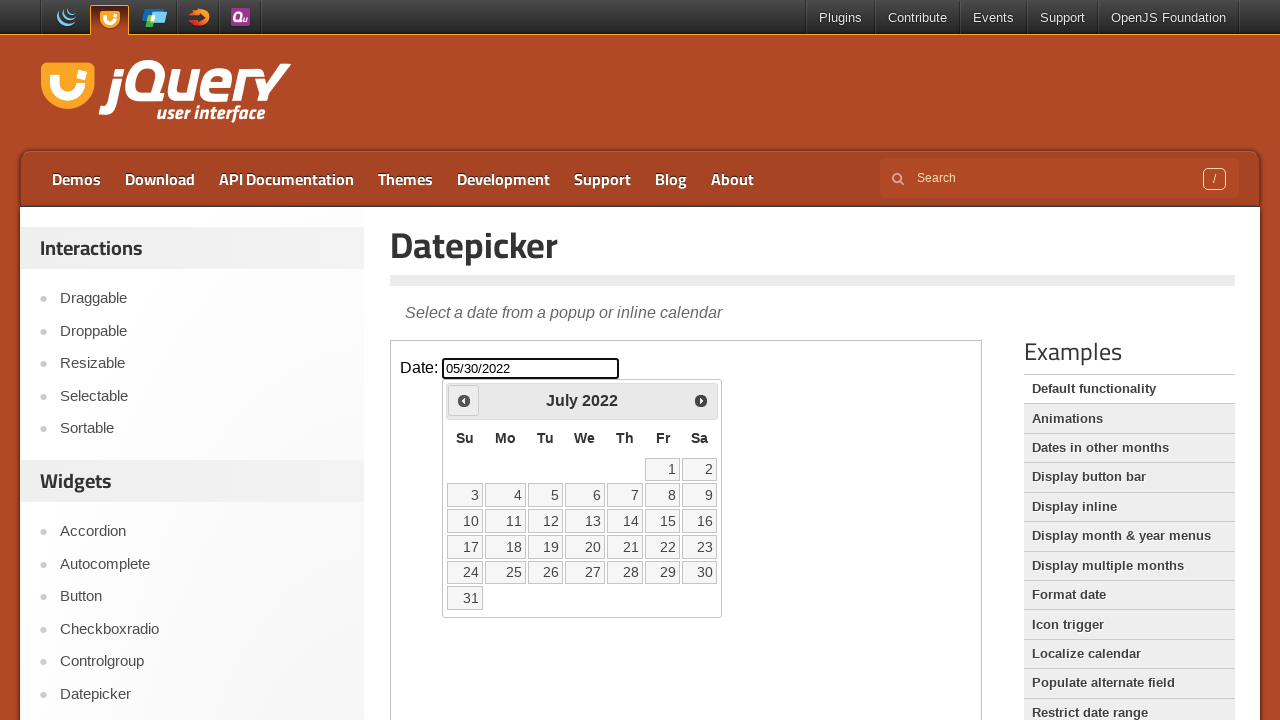

Clicked previous month arrow to navigate backwards at (464, 400) on iframe >> nth=0 >> internal:control=enter-frame >> a.ui-datepicker-prev
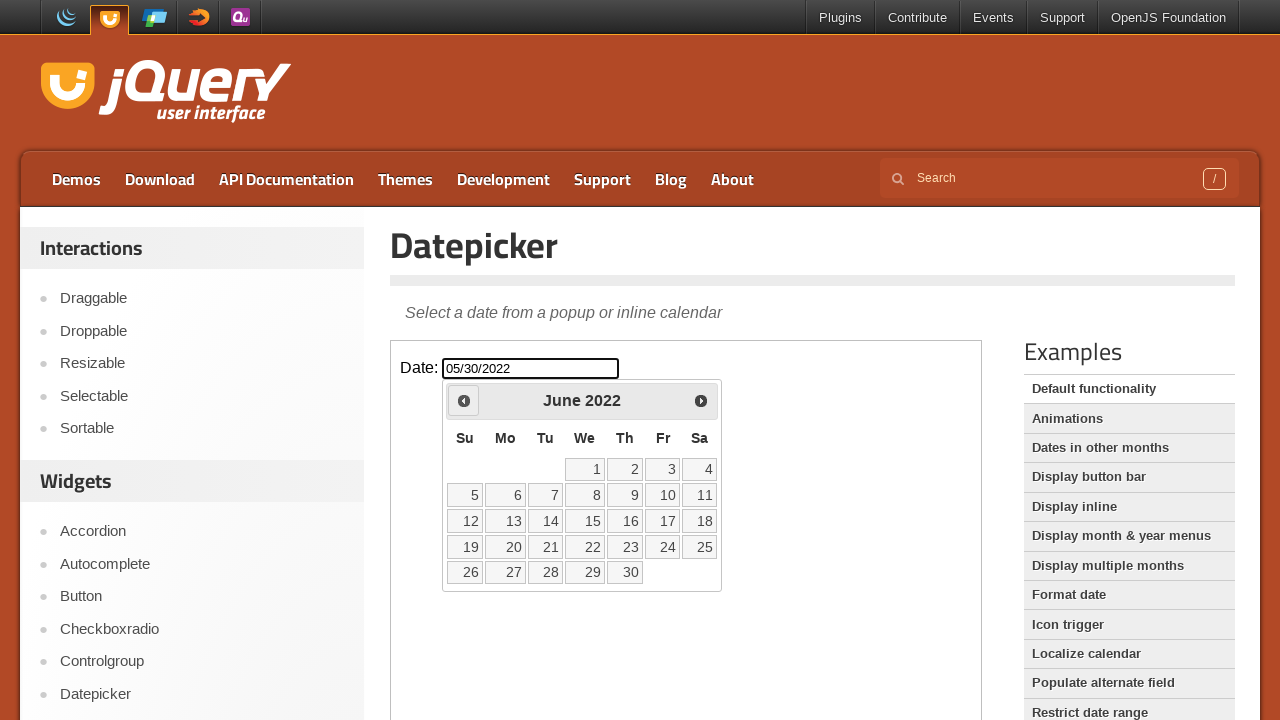

Checked current calendar month: June 2022
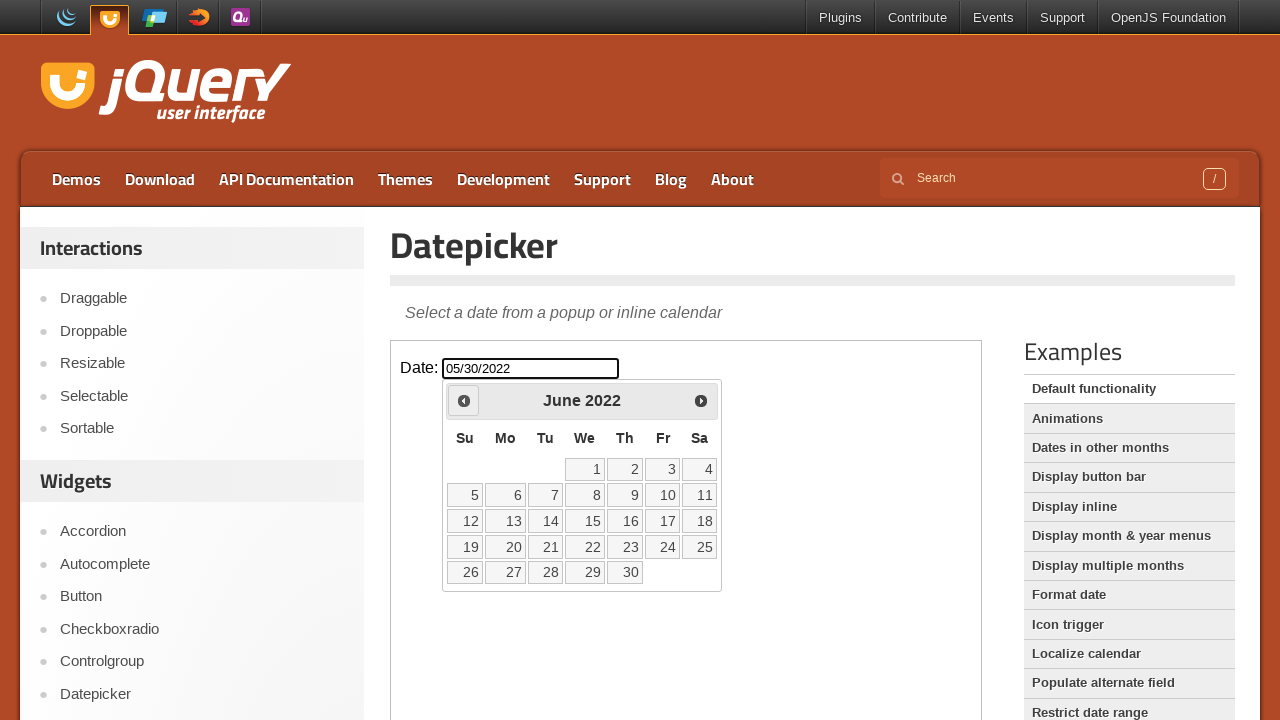

Clicked previous month arrow to navigate backwards at (464, 400) on iframe >> nth=0 >> internal:control=enter-frame >> a.ui-datepicker-prev
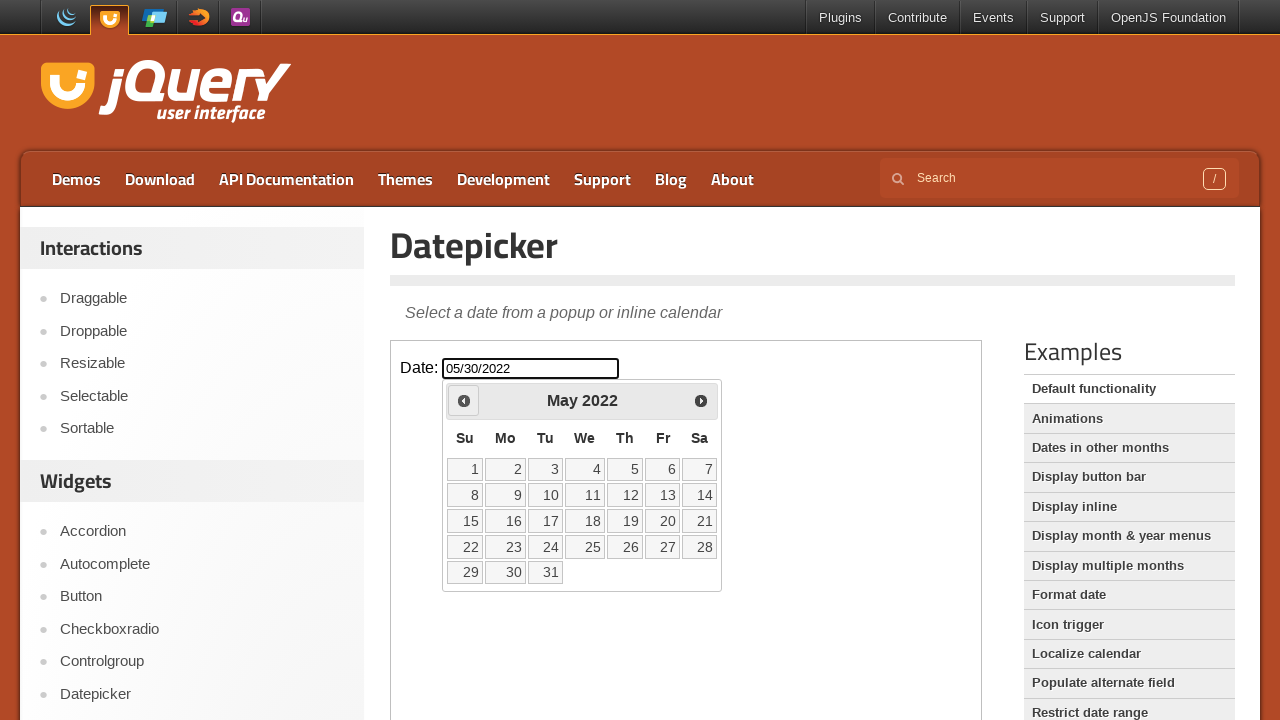

Checked current calendar month: May 2022
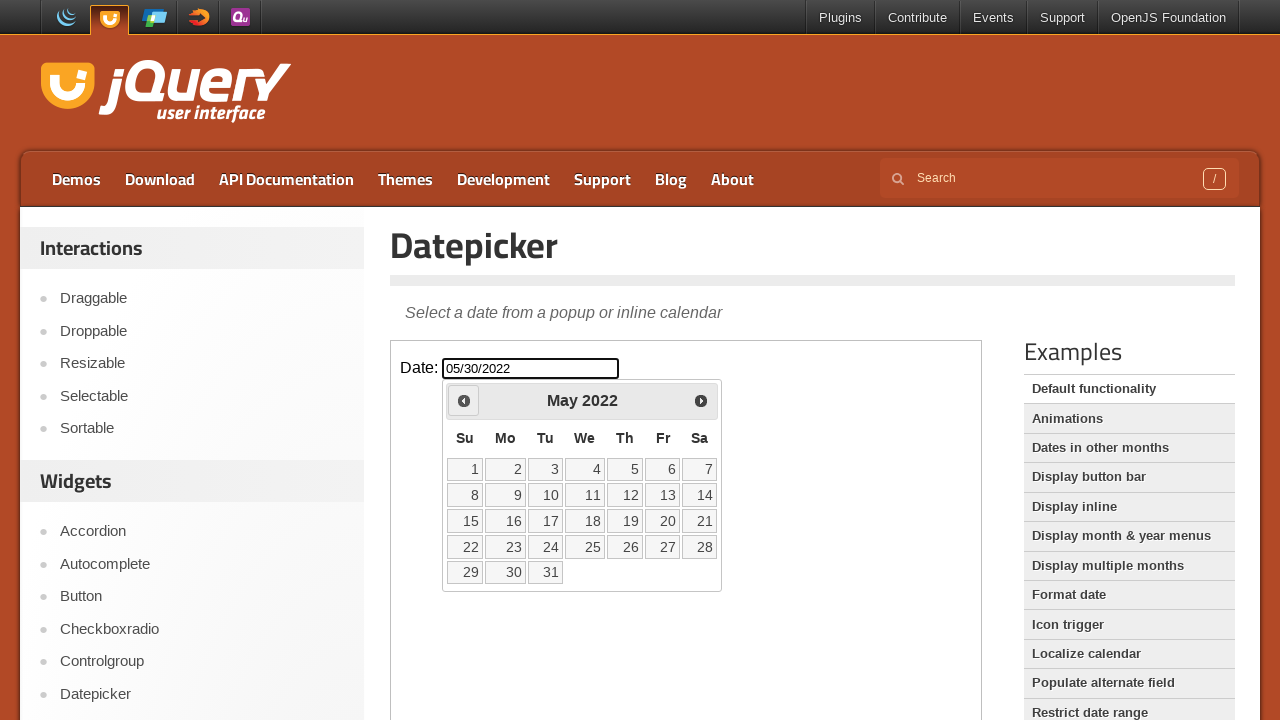

Clicked previous month arrow to navigate backwards at (464, 400) on iframe >> nth=0 >> internal:control=enter-frame >> a.ui-datepicker-prev
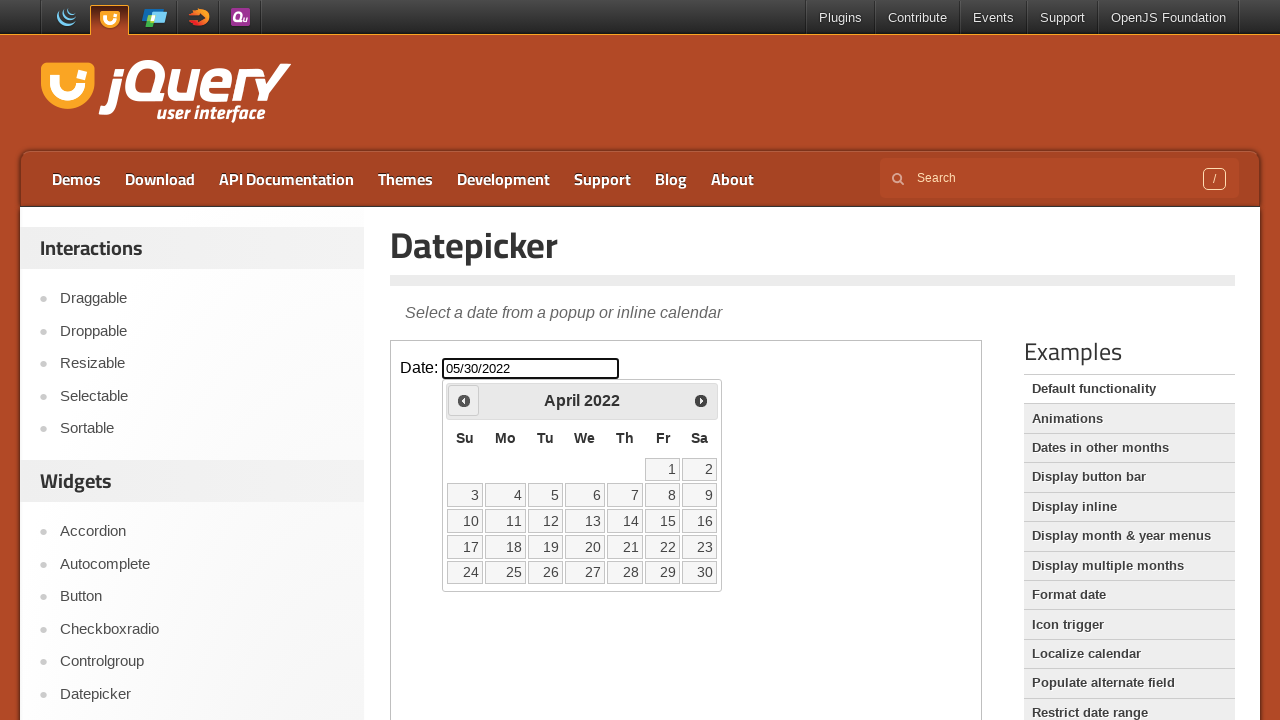

Checked current calendar month: April 2022
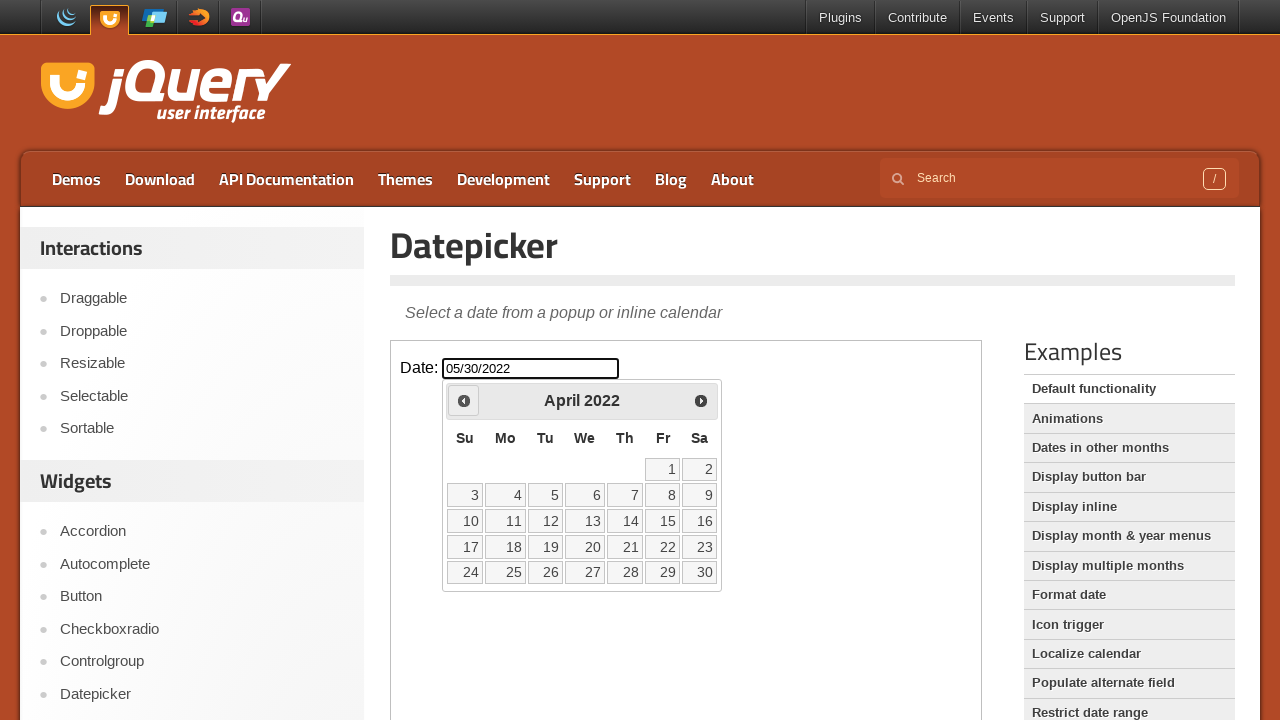

Clicked previous month arrow to navigate backwards at (464, 400) on iframe >> nth=0 >> internal:control=enter-frame >> a.ui-datepicker-prev
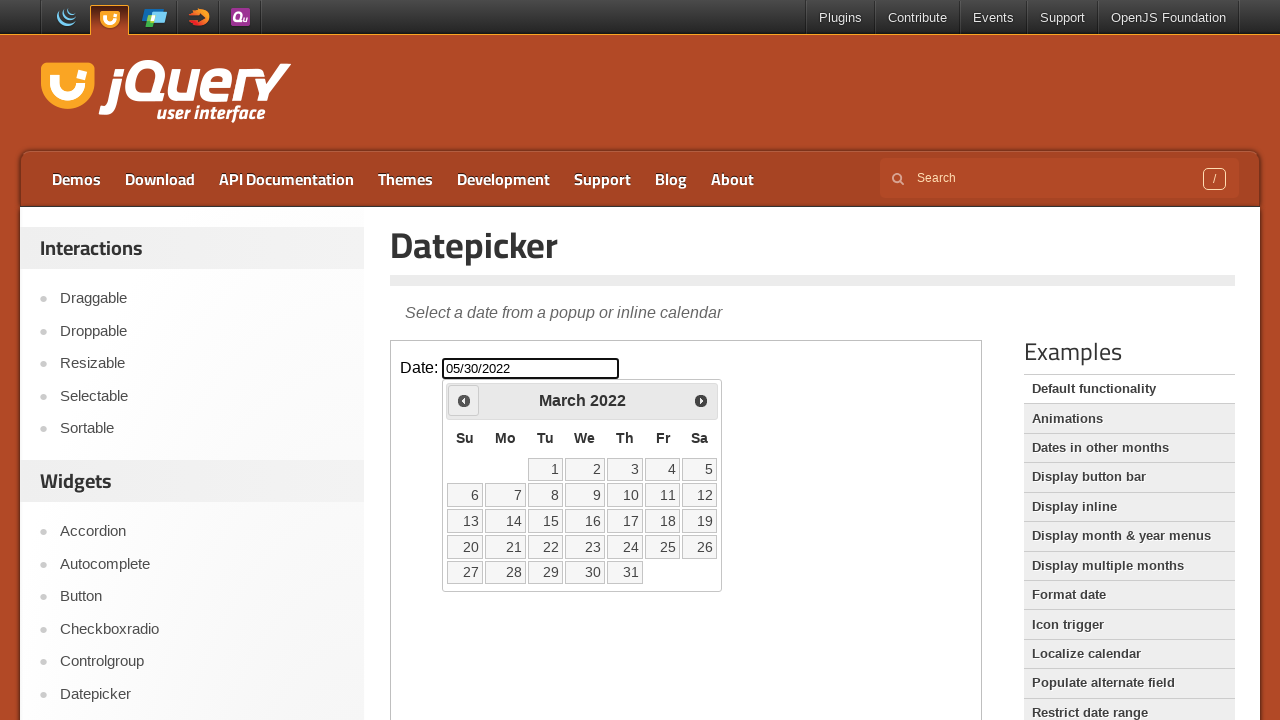

Checked current calendar month: March 2022
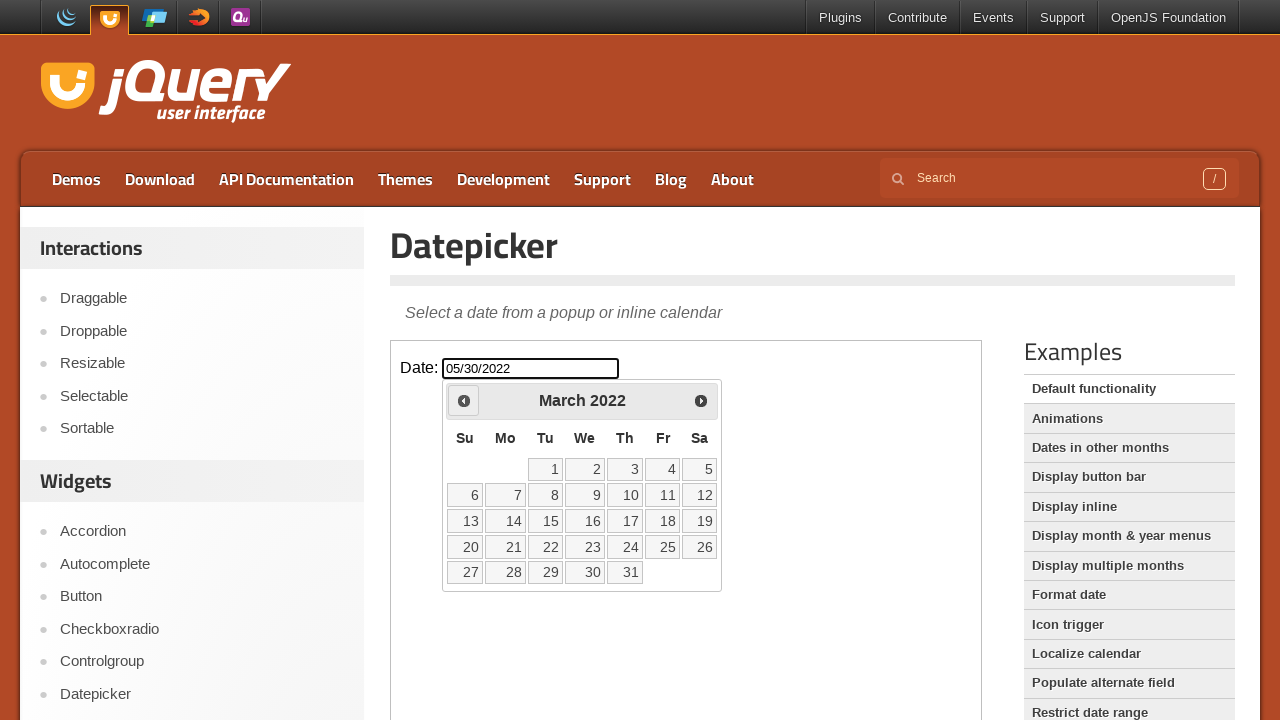

Clicked previous month arrow to navigate backwards at (464, 400) on iframe >> nth=0 >> internal:control=enter-frame >> a.ui-datepicker-prev
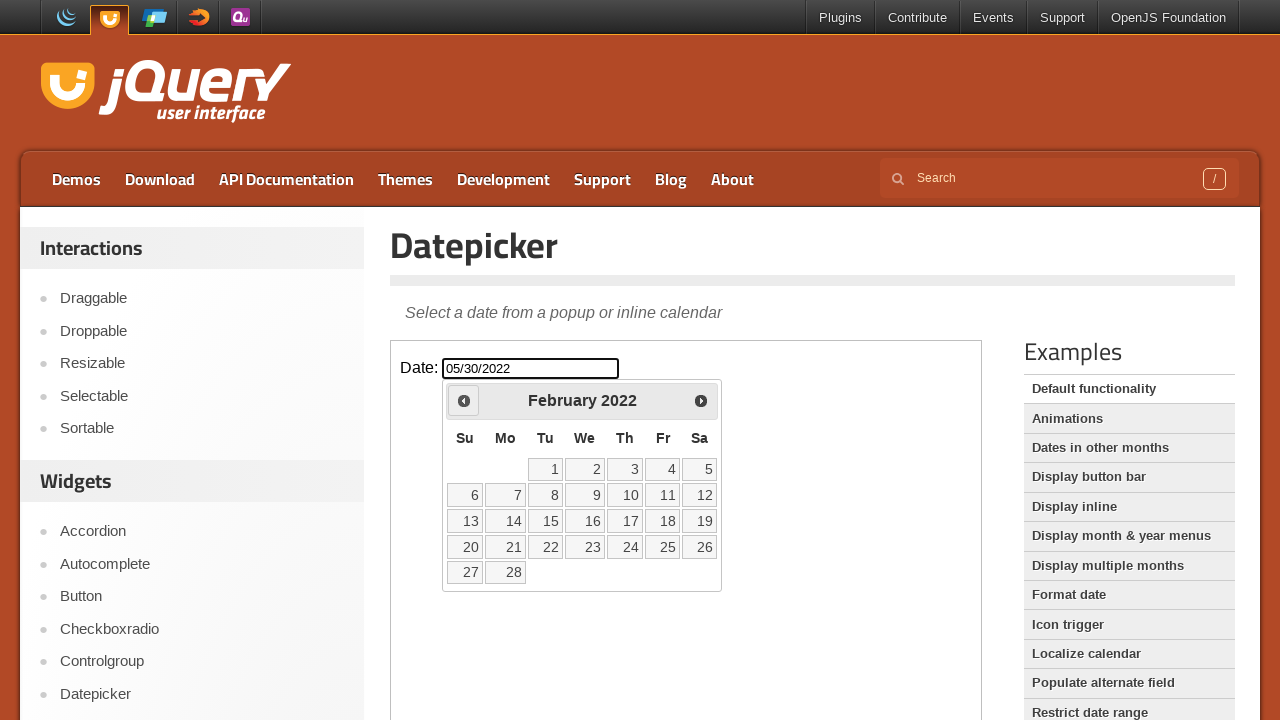

Checked current calendar month: February 2022
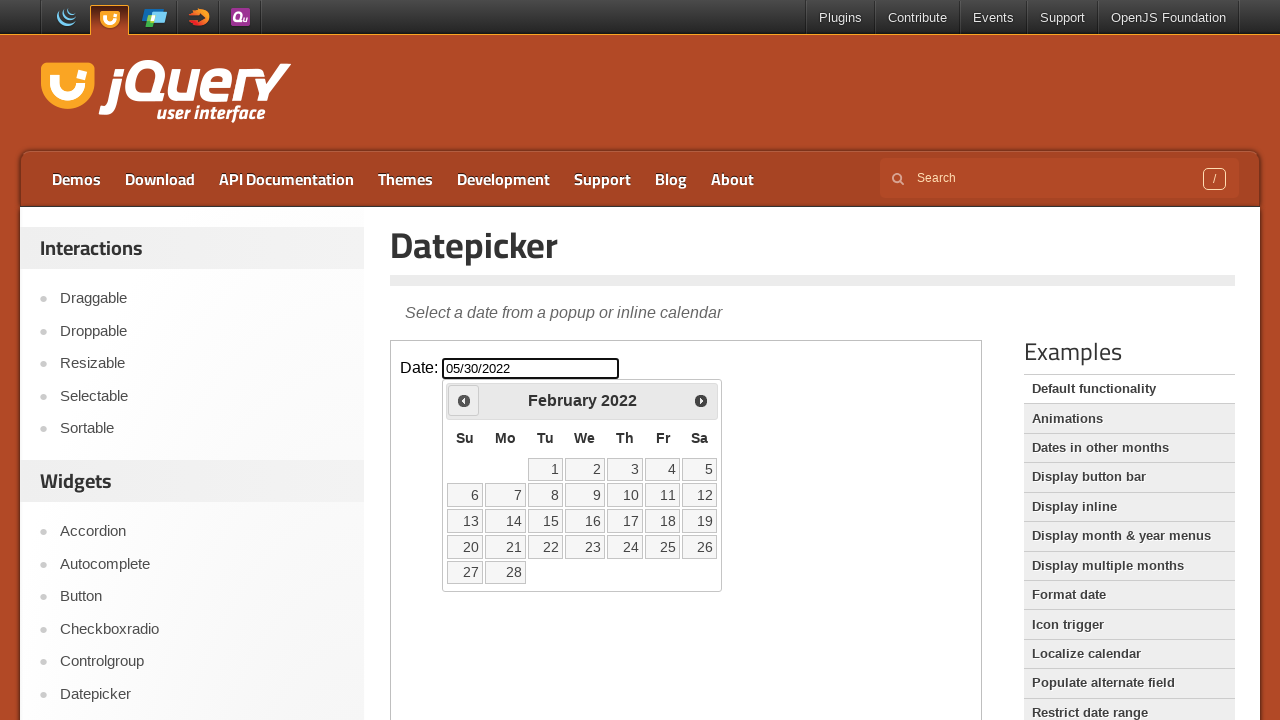

Clicked previous month arrow to navigate backwards at (464, 400) on iframe >> nth=0 >> internal:control=enter-frame >> a.ui-datepicker-prev
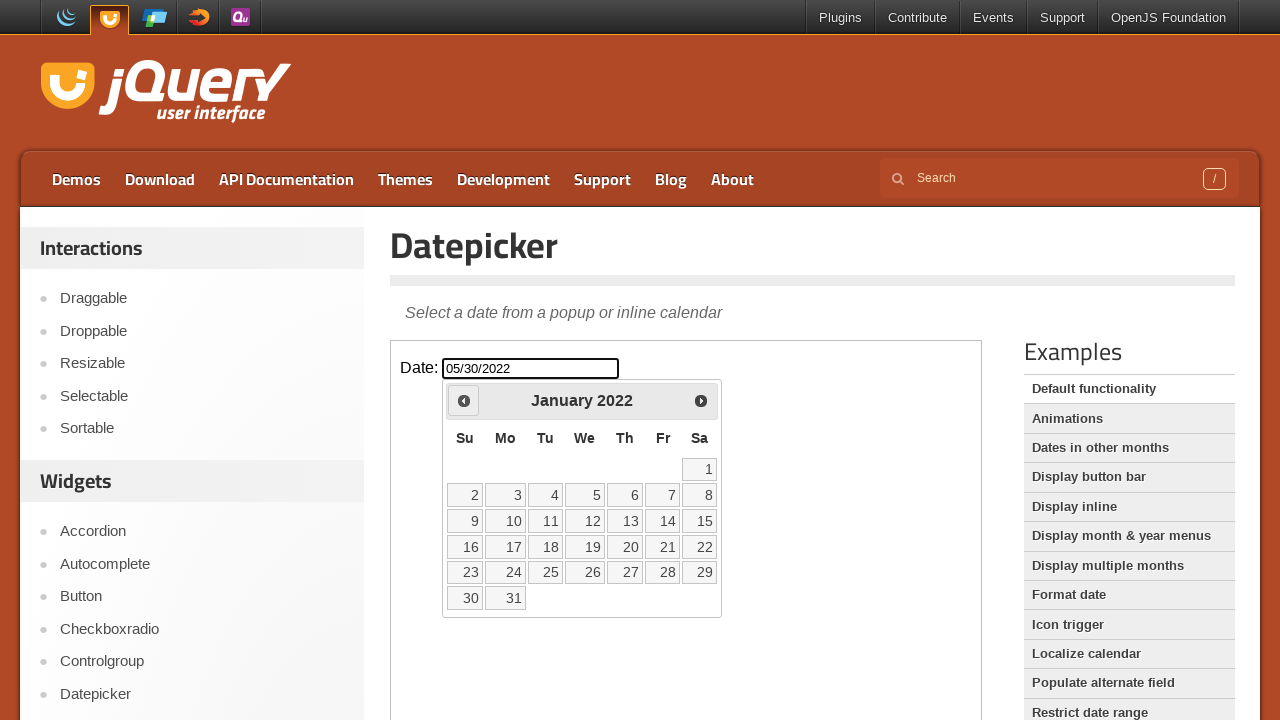

Checked current calendar month: January 2022
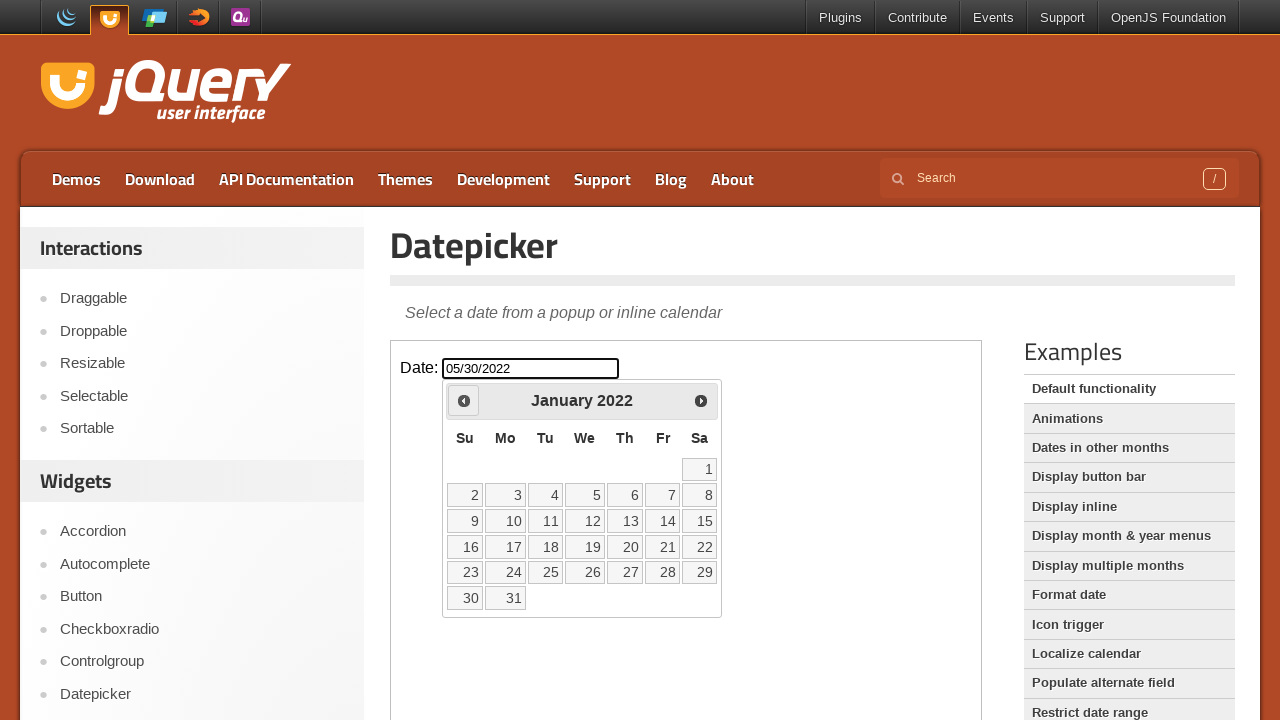

Clicked previous month arrow to navigate backwards at (464, 400) on iframe >> nth=0 >> internal:control=enter-frame >> a.ui-datepicker-prev
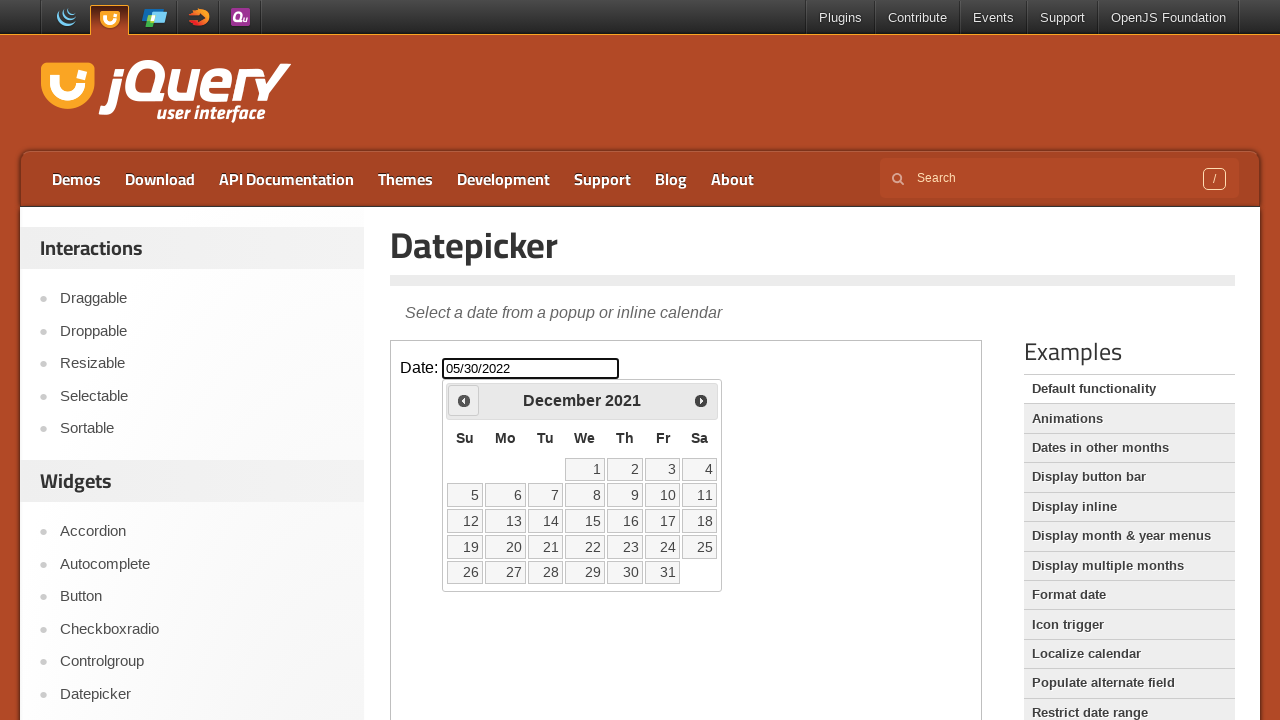

Checked current calendar month: December 2021
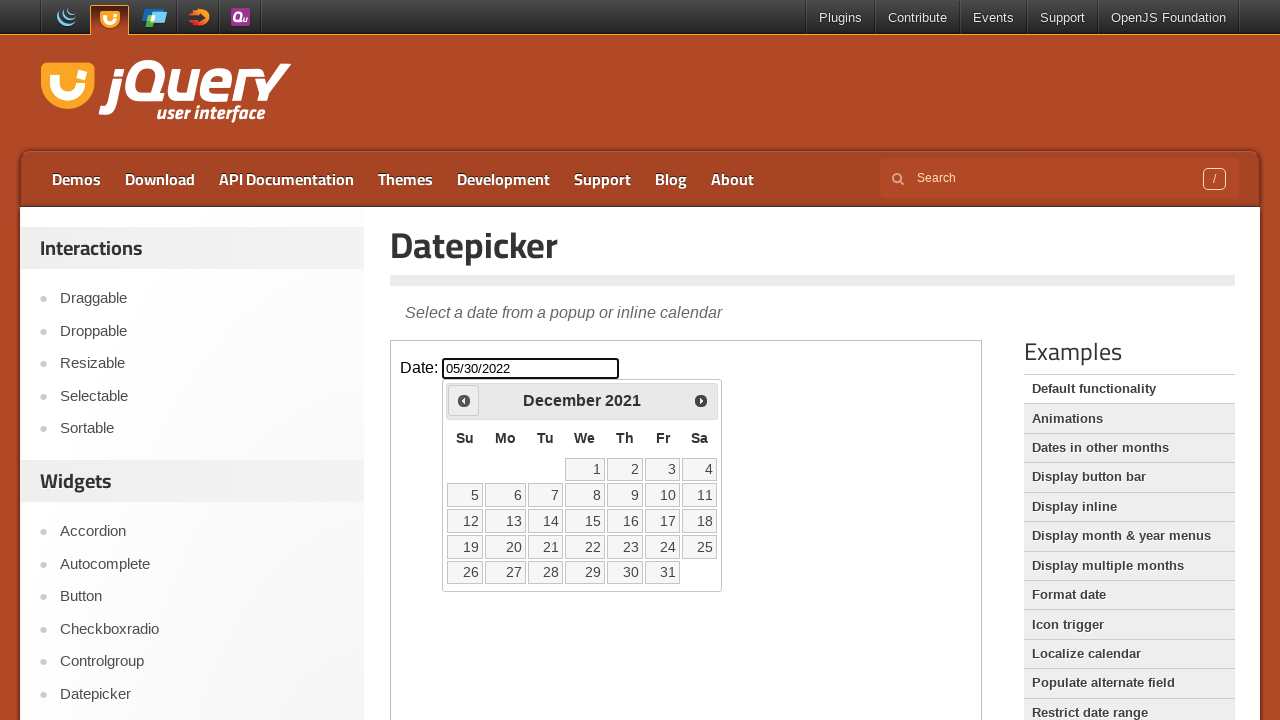

Clicked previous month arrow to navigate backwards at (464, 400) on iframe >> nth=0 >> internal:control=enter-frame >> a.ui-datepicker-prev
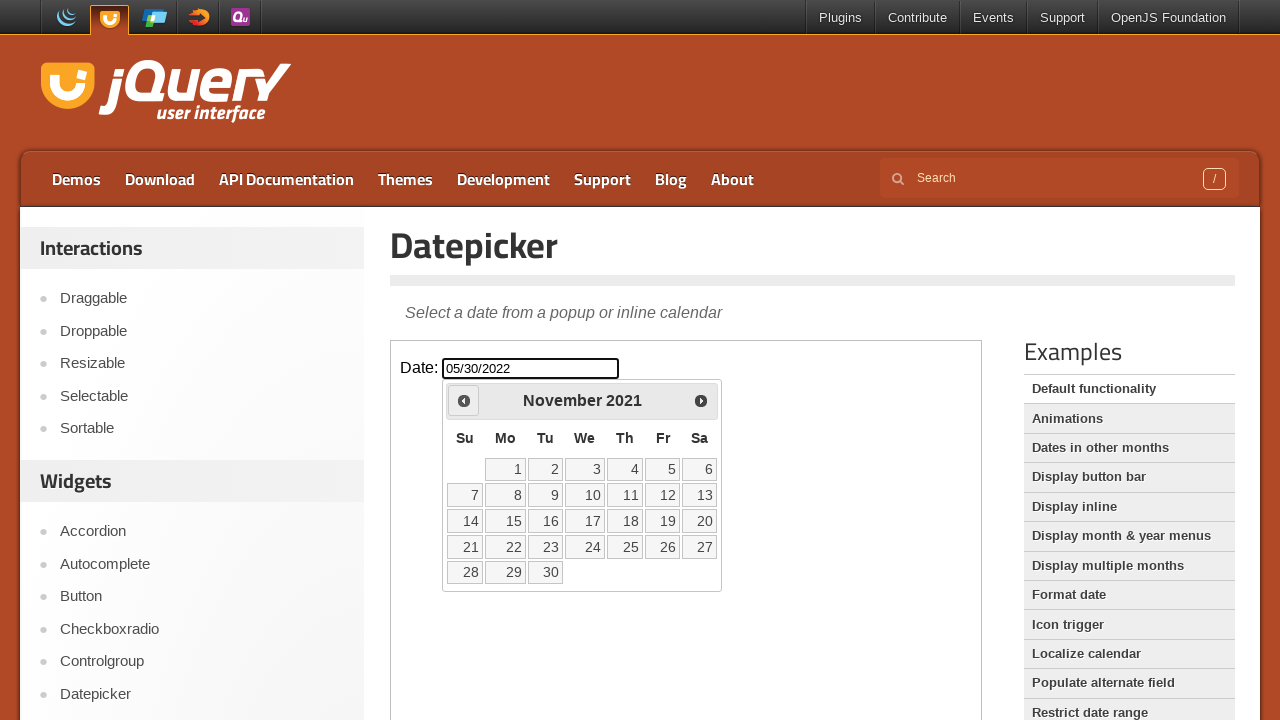

Checked current calendar month: November 2021
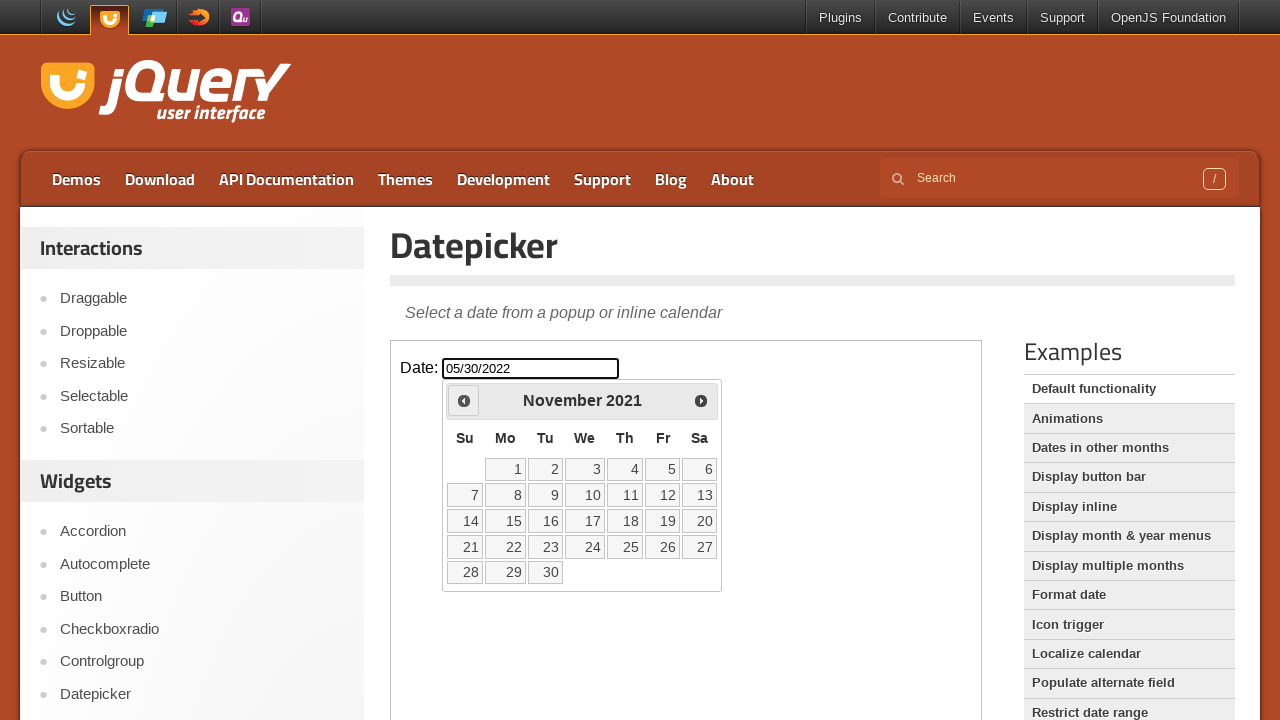

Clicked previous month arrow to navigate backwards at (464, 400) on iframe >> nth=0 >> internal:control=enter-frame >> a.ui-datepicker-prev
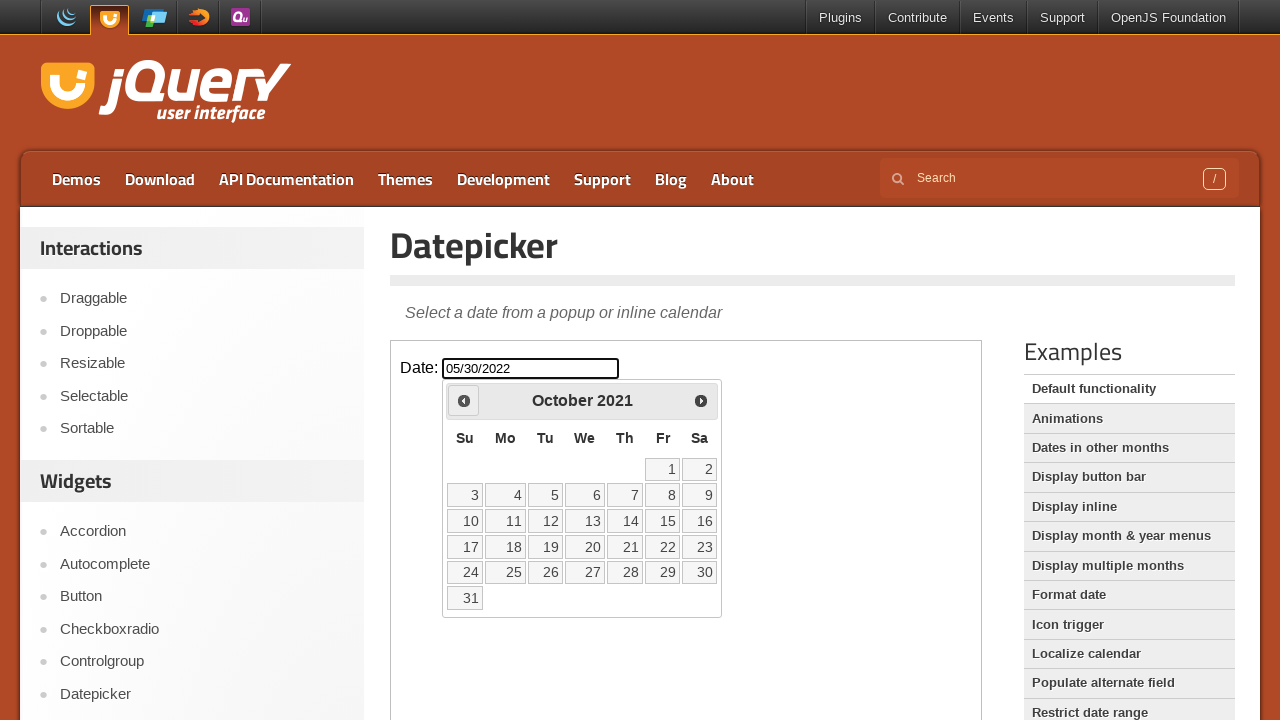

Checked current calendar month: October 2021
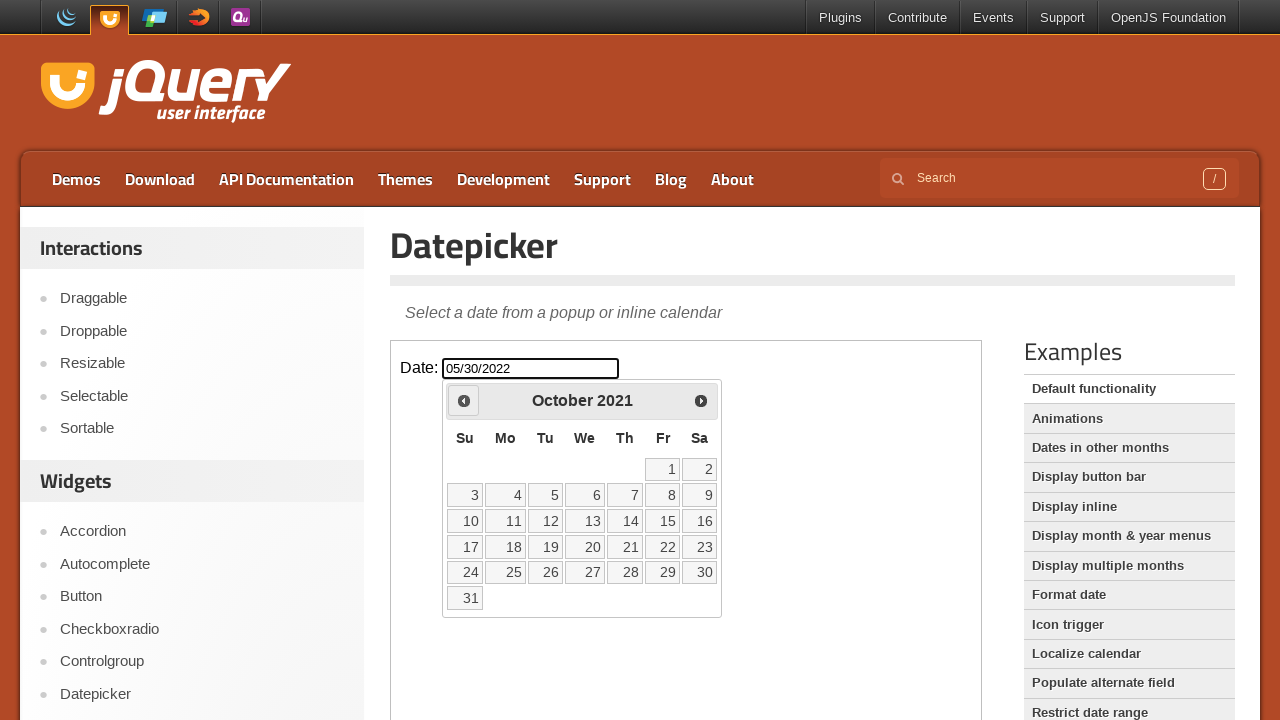

Clicked previous month arrow to navigate backwards at (464, 400) on iframe >> nth=0 >> internal:control=enter-frame >> a.ui-datepicker-prev
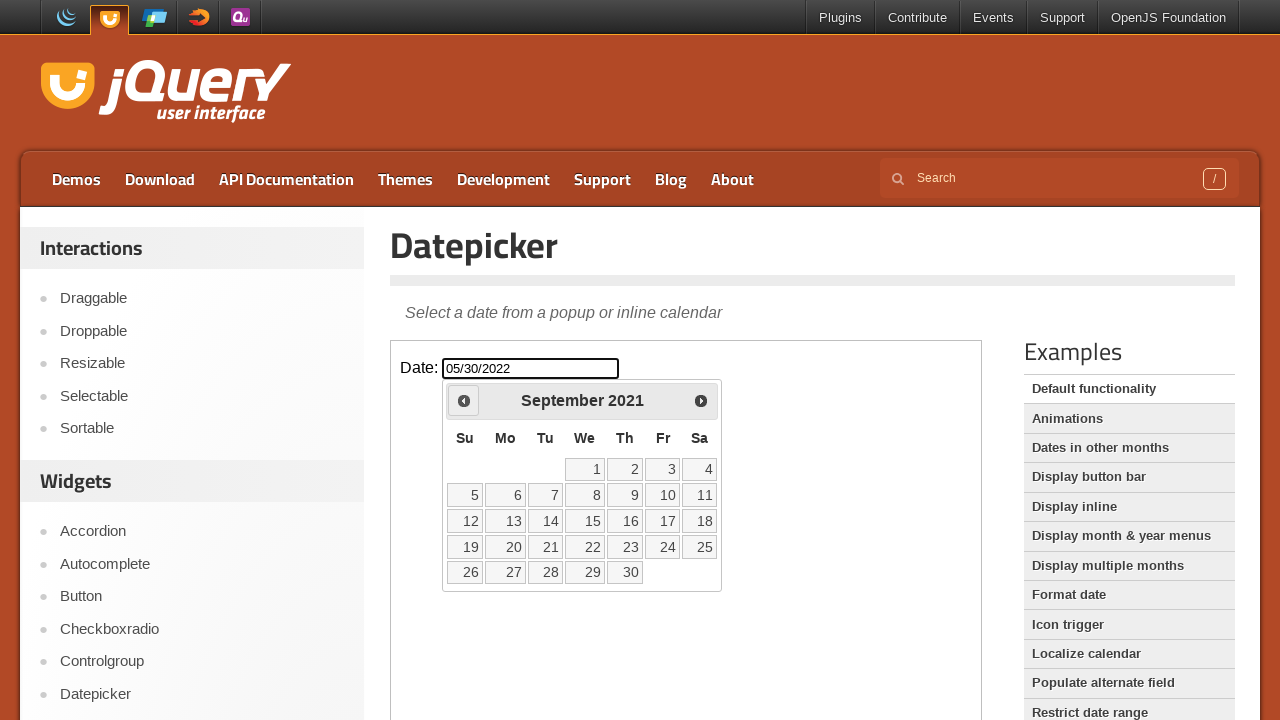

Checked current calendar month: September 2021
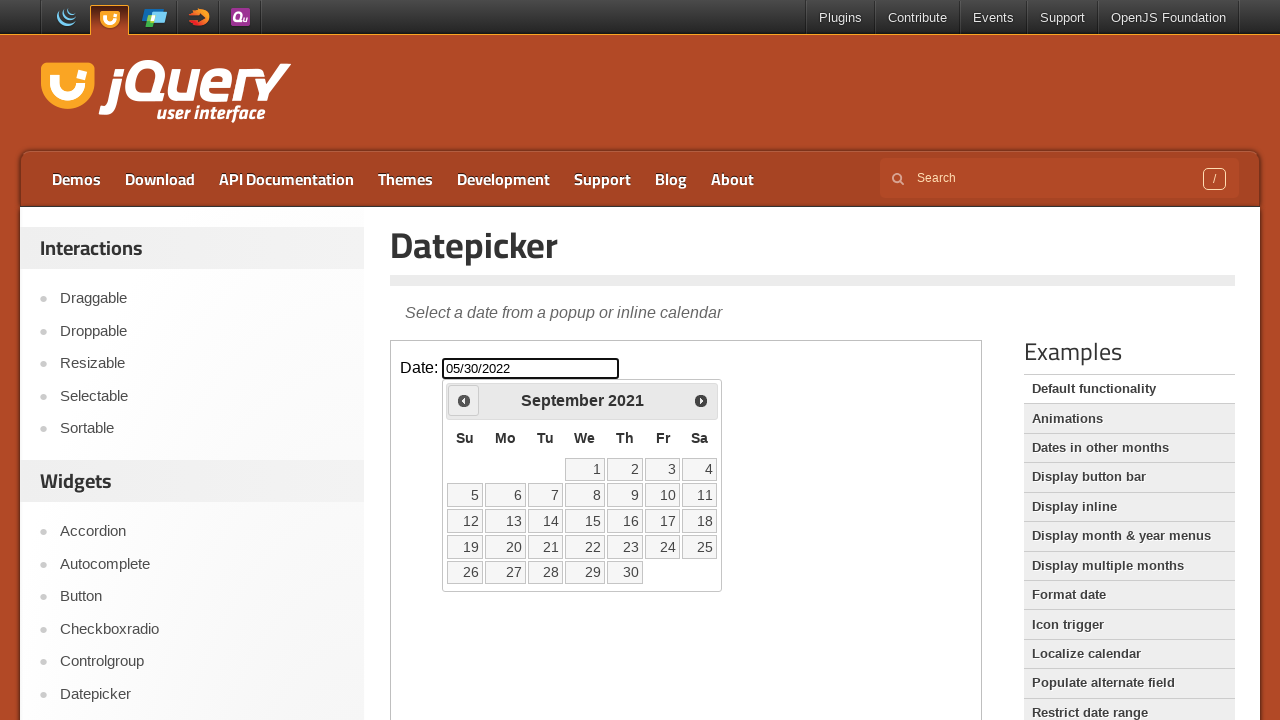

Clicked previous month arrow to navigate backwards at (464, 400) on iframe >> nth=0 >> internal:control=enter-frame >> a.ui-datepicker-prev
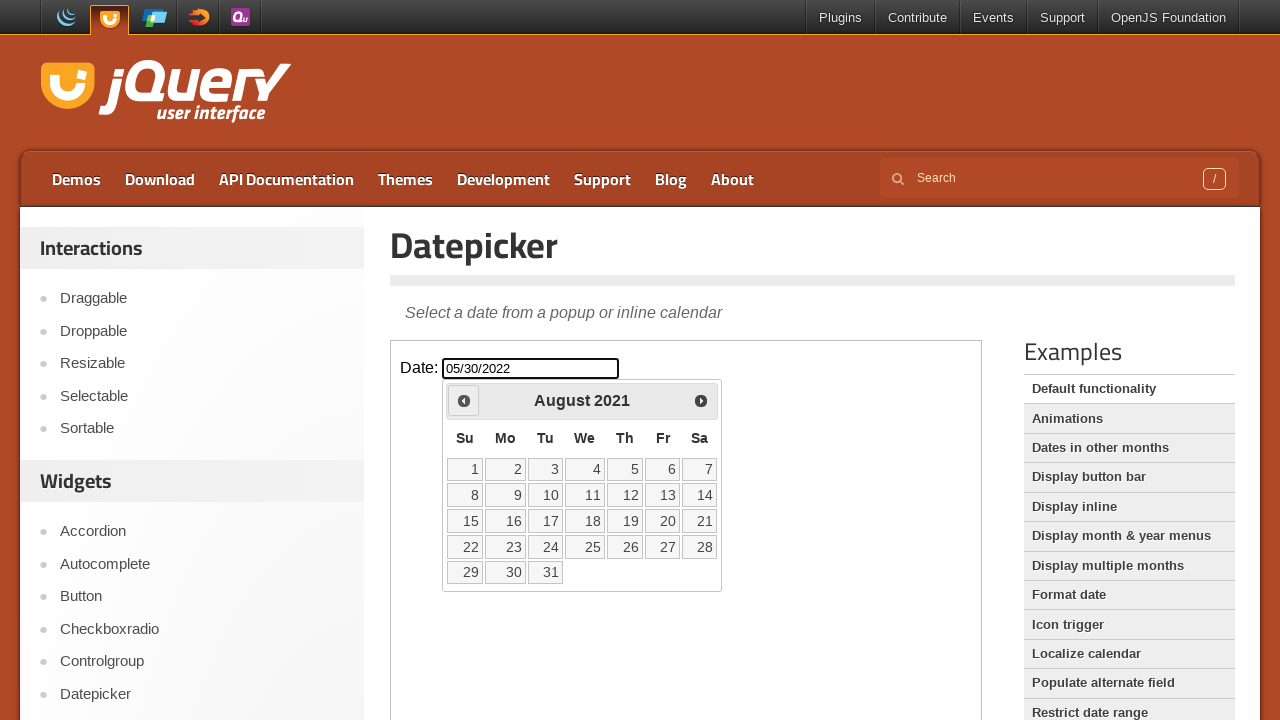

Checked current calendar month: August 2021
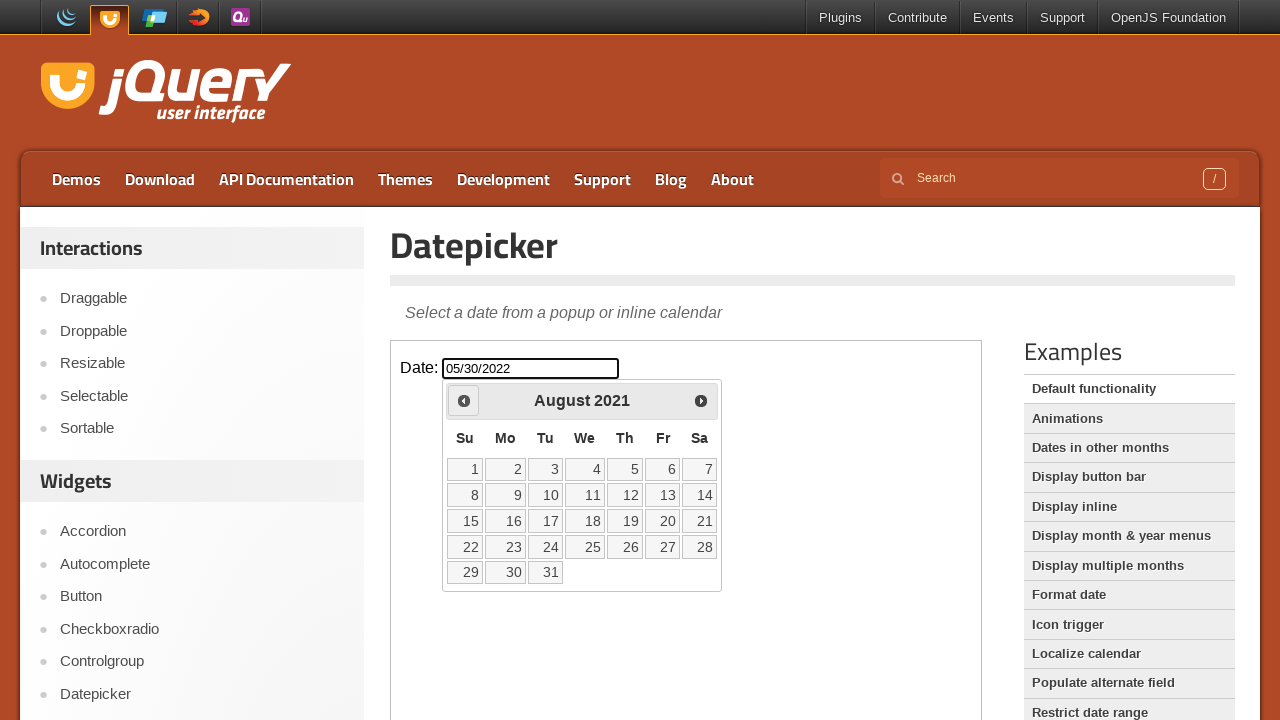

Clicked previous month arrow to navigate backwards at (464, 400) on iframe >> nth=0 >> internal:control=enter-frame >> a.ui-datepicker-prev
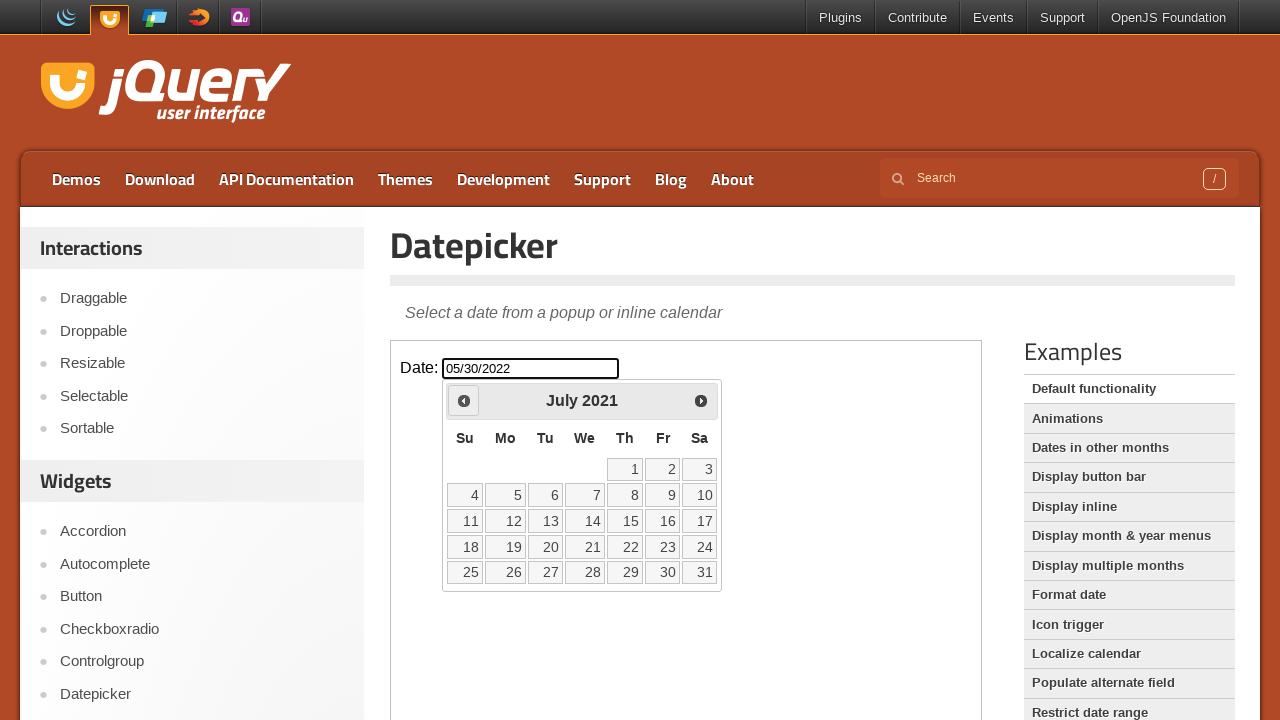

Checked current calendar month: July 2021
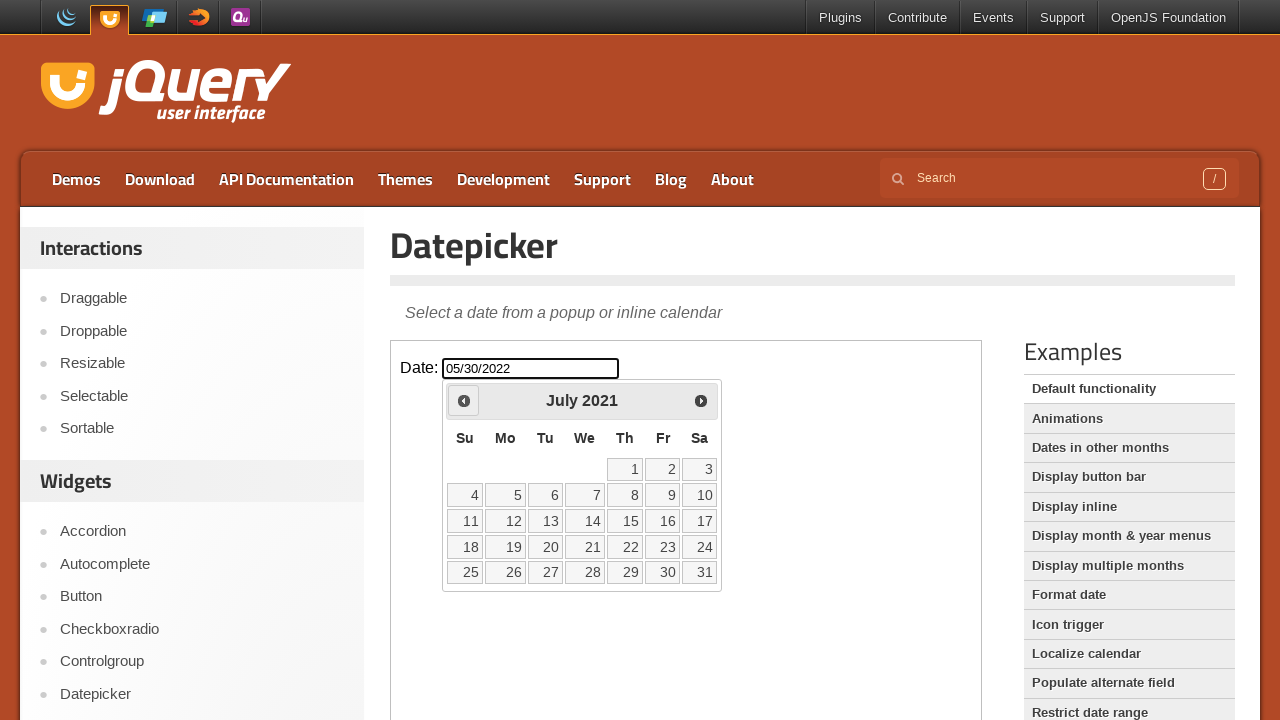

Clicked previous month arrow to navigate backwards at (464, 400) on iframe >> nth=0 >> internal:control=enter-frame >> a.ui-datepicker-prev
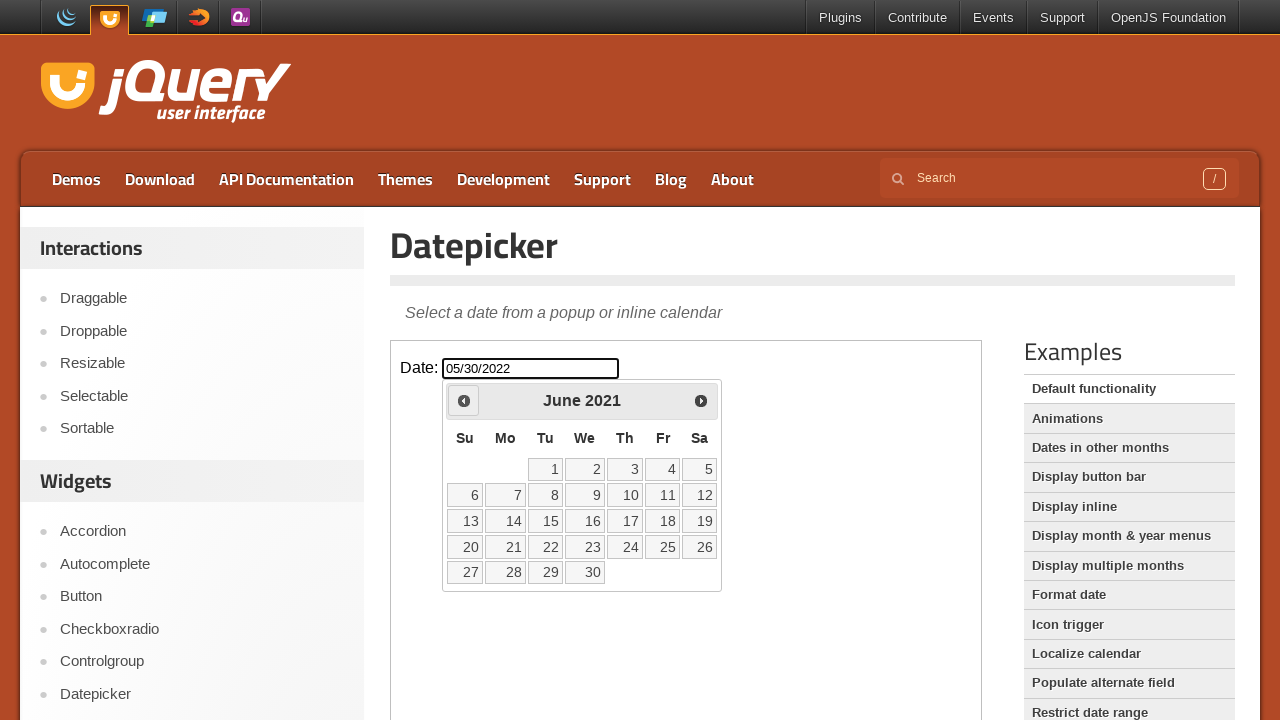

Checked current calendar month: June 2021
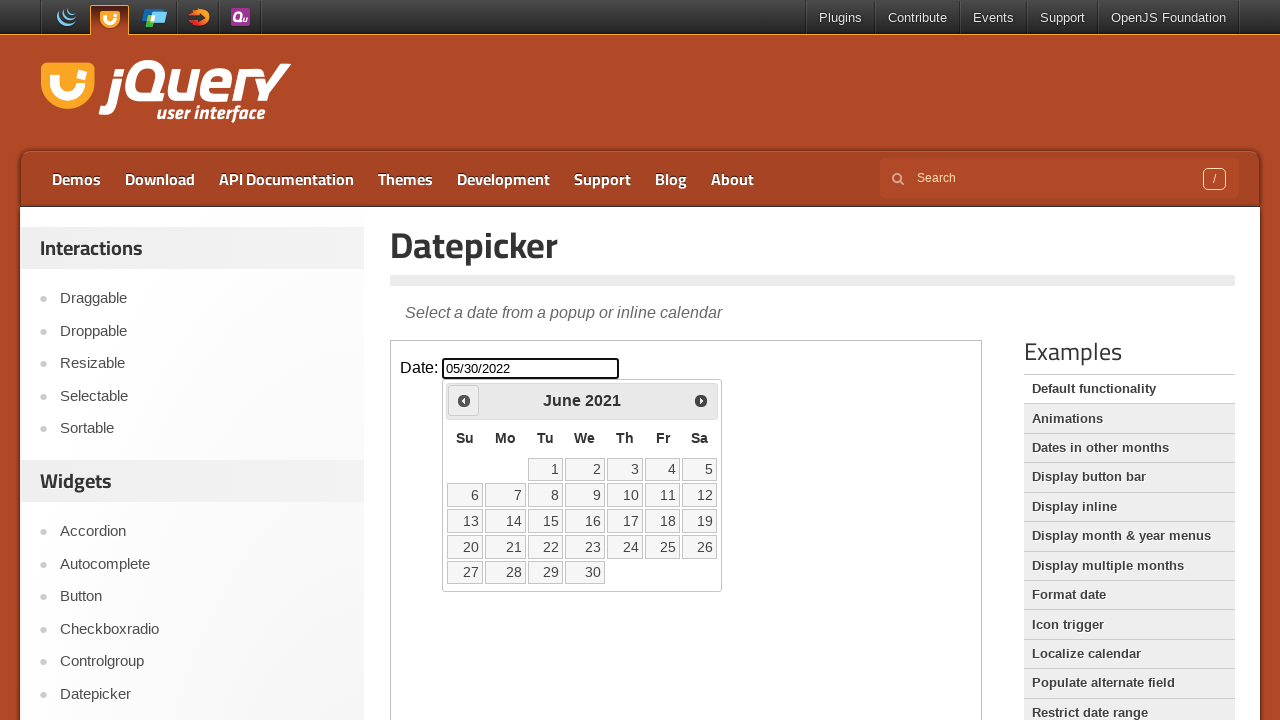

Clicked previous month arrow to navigate backwards at (464, 400) on iframe >> nth=0 >> internal:control=enter-frame >> a.ui-datepicker-prev
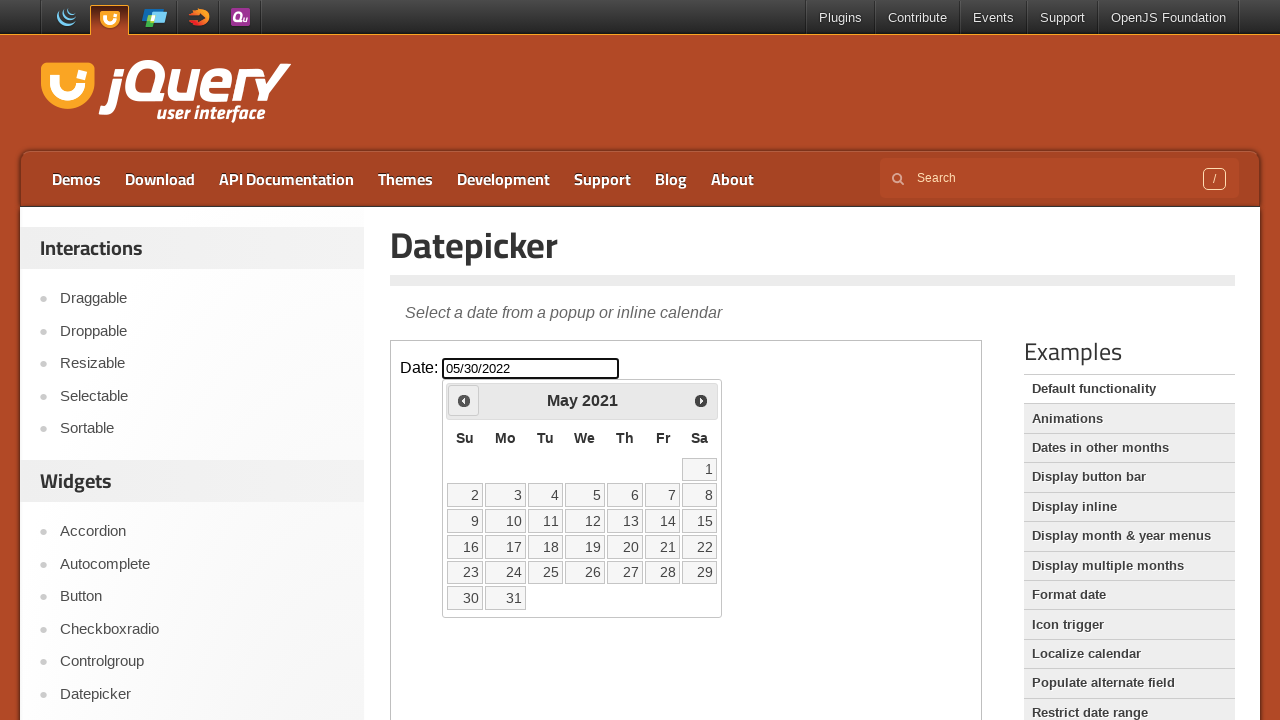

Checked current calendar month: May 2021
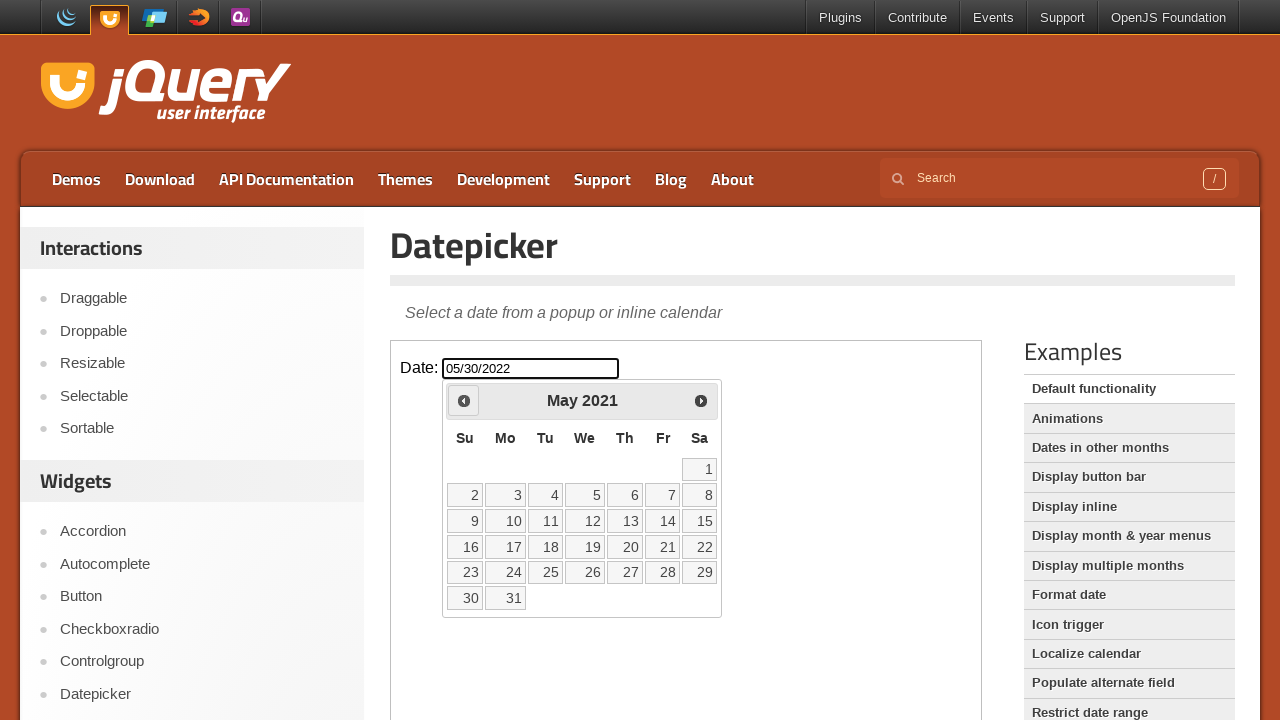

Clicked previous month arrow to navigate backwards at (464, 400) on iframe >> nth=0 >> internal:control=enter-frame >> a.ui-datepicker-prev
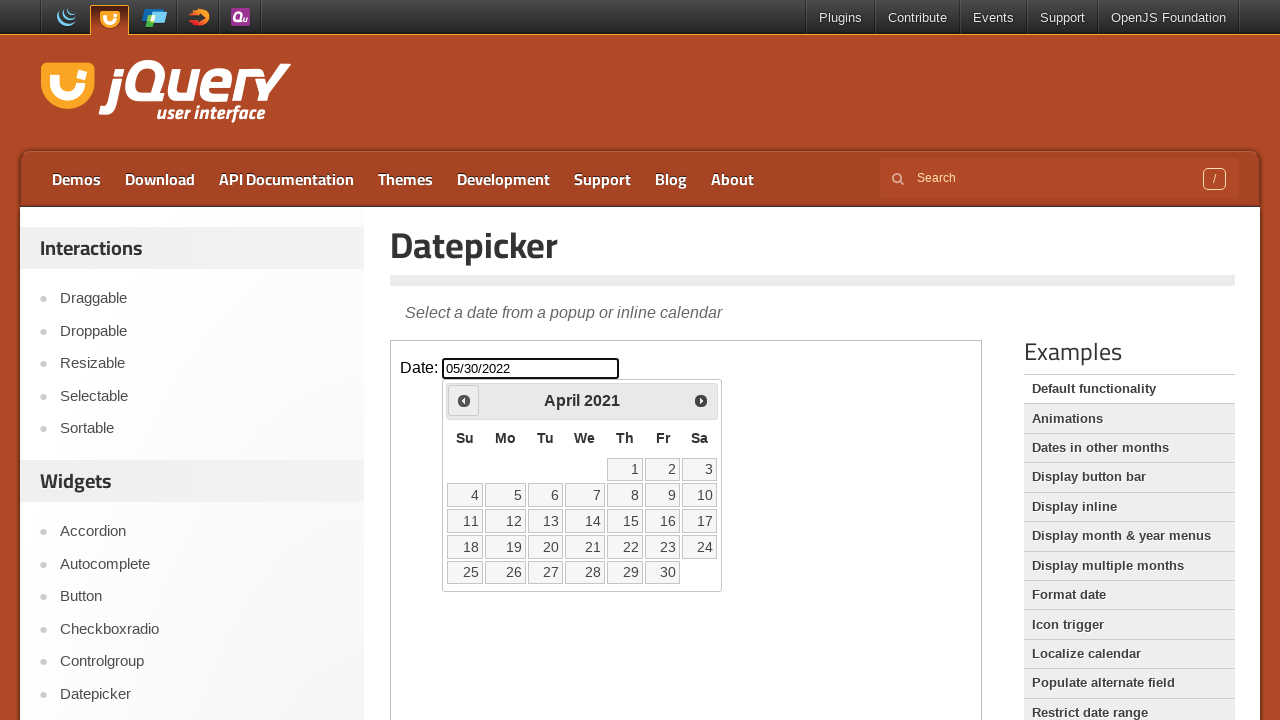

Checked current calendar month: April 2021
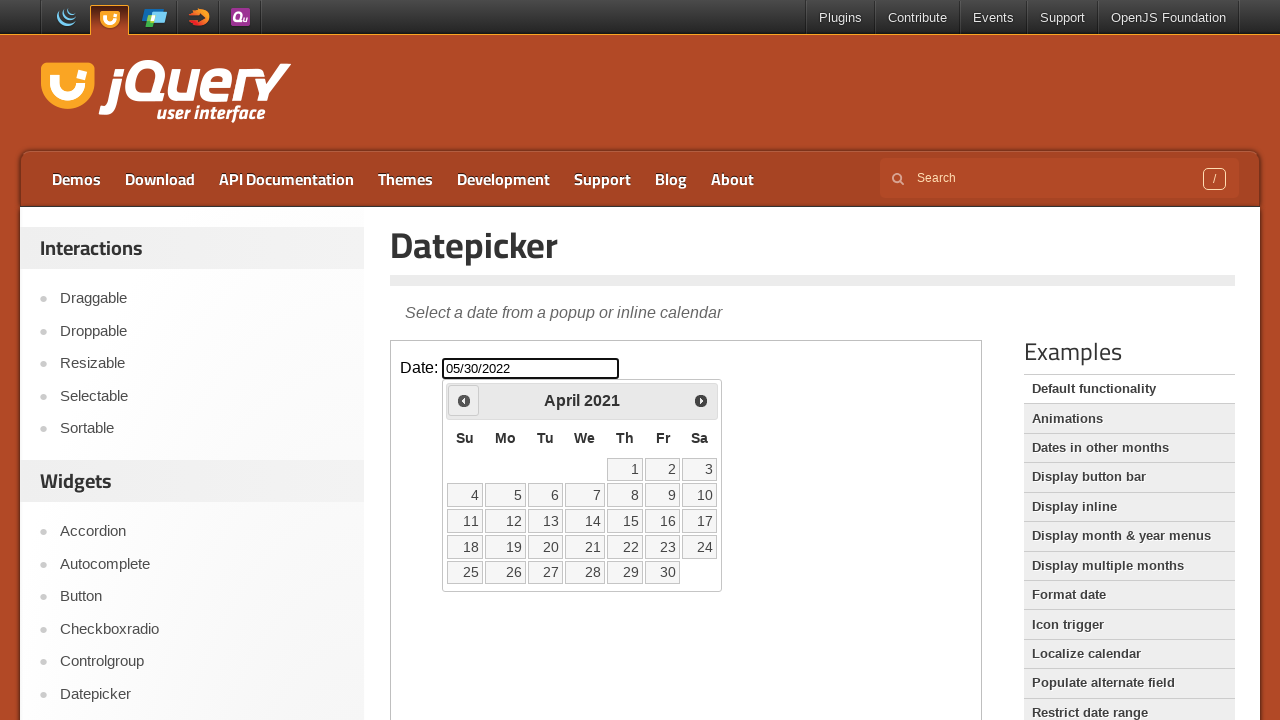

Clicked previous month arrow to navigate backwards at (464, 400) on iframe >> nth=0 >> internal:control=enter-frame >> a.ui-datepicker-prev
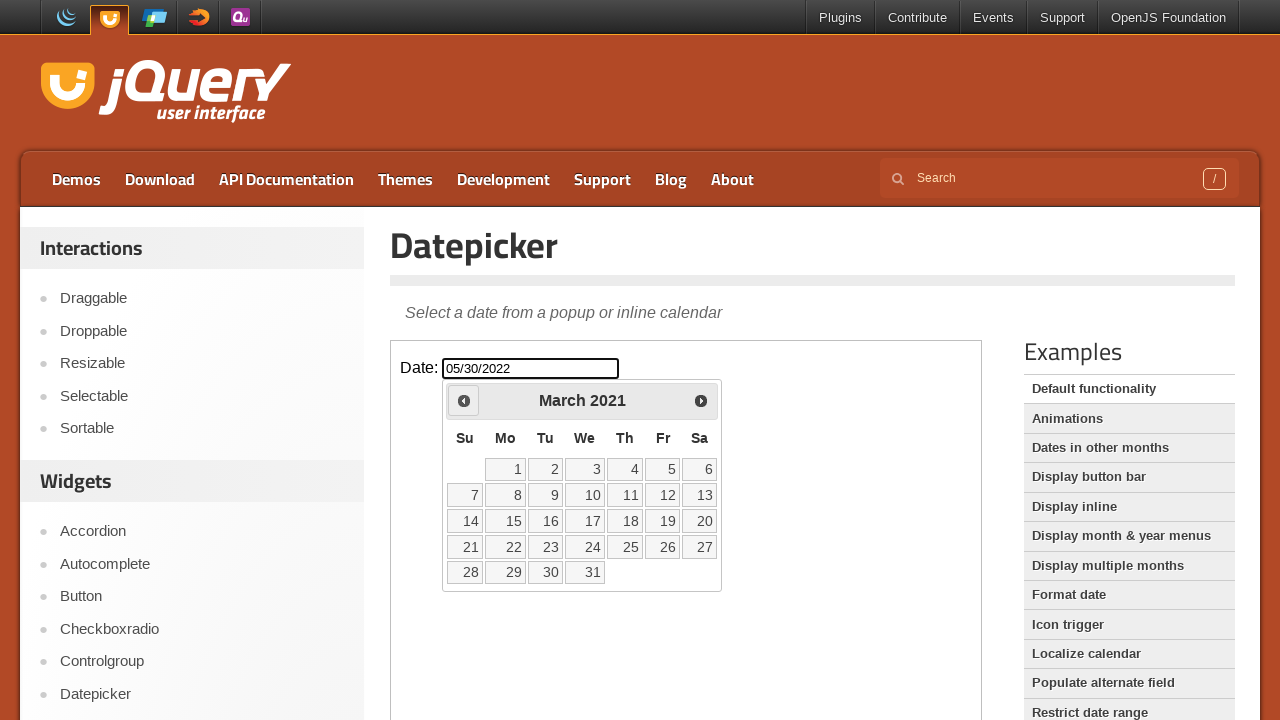

Checked current calendar month: March 2021
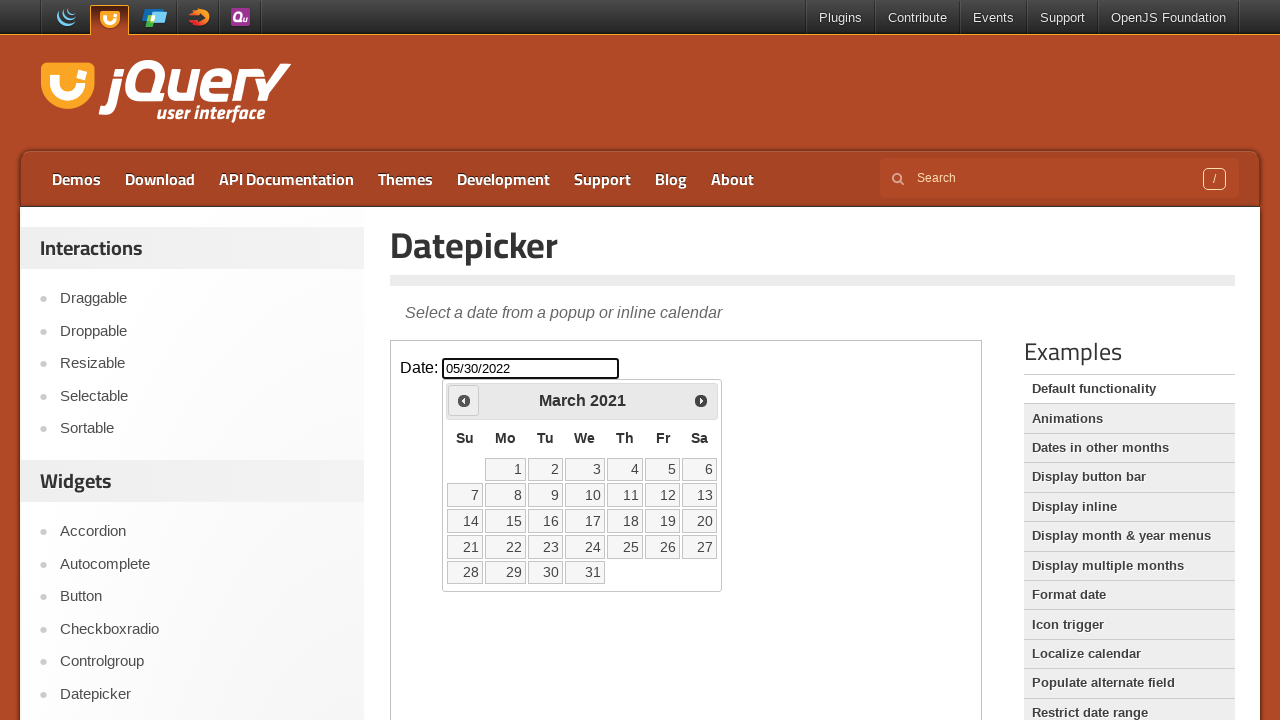

Clicked previous month arrow to navigate backwards at (464, 400) on iframe >> nth=0 >> internal:control=enter-frame >> a.ui-datepicker-prev
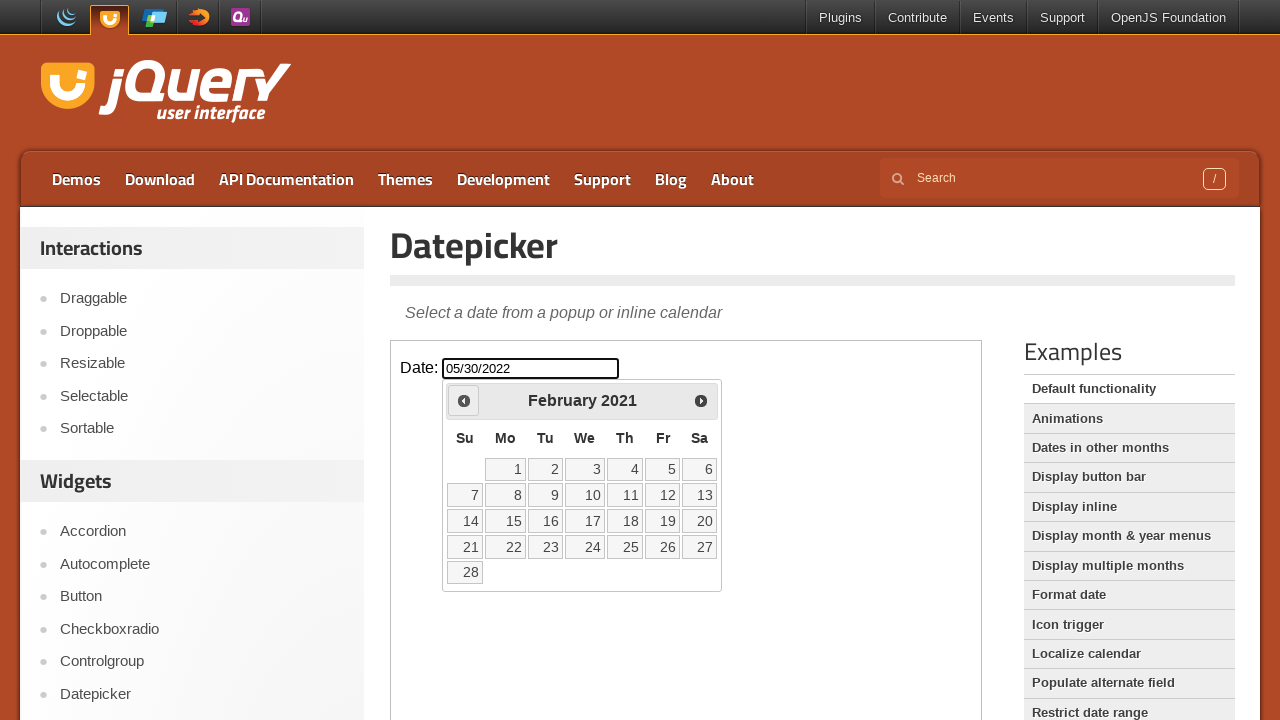

Checked current calendar month: February 2021
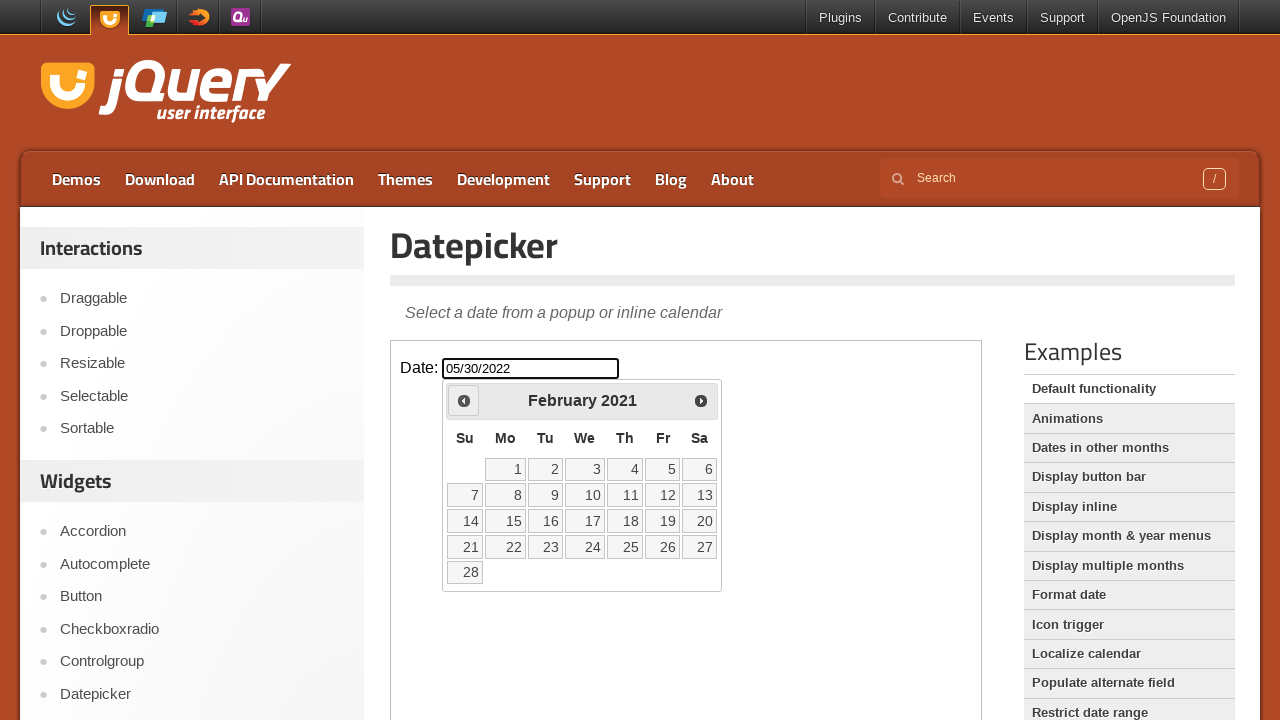

Clicked previous month arrow to navigate backwards at (464, 400) on iframe >> nth=0 >> internal:control=enter-frame >> a.ui-datepicker-prev
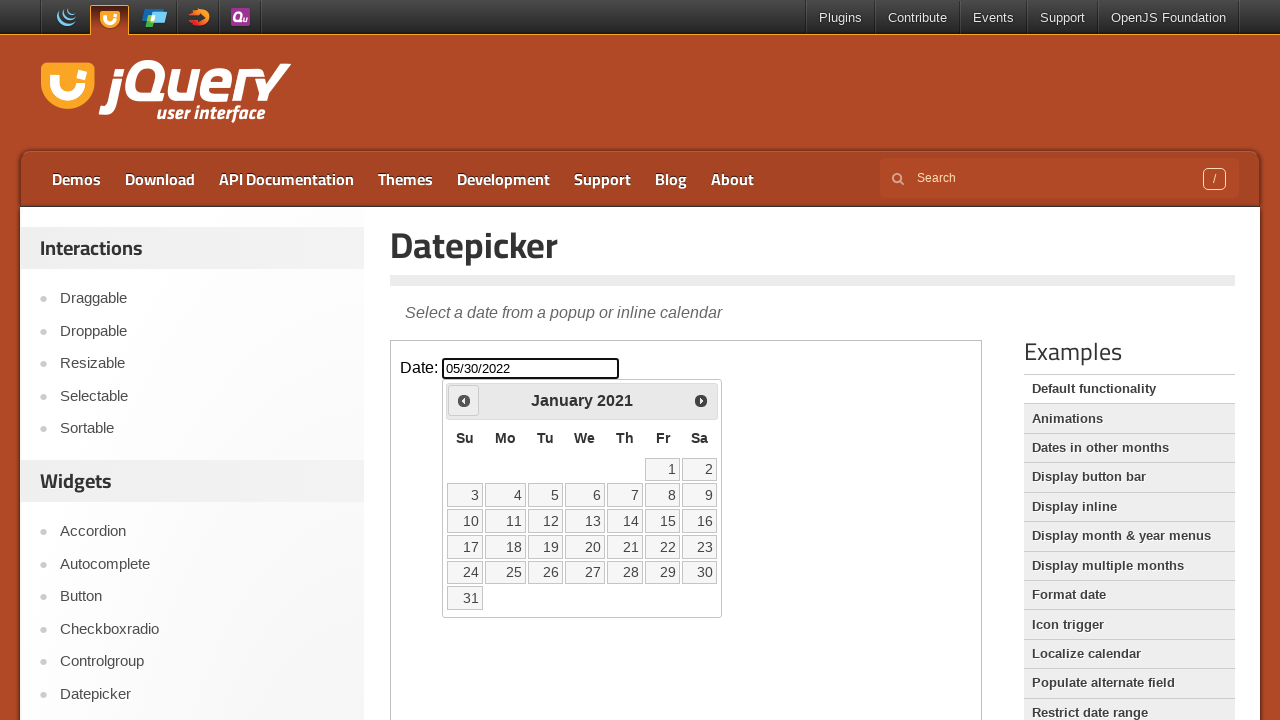

Checked current calendar month: January 2021
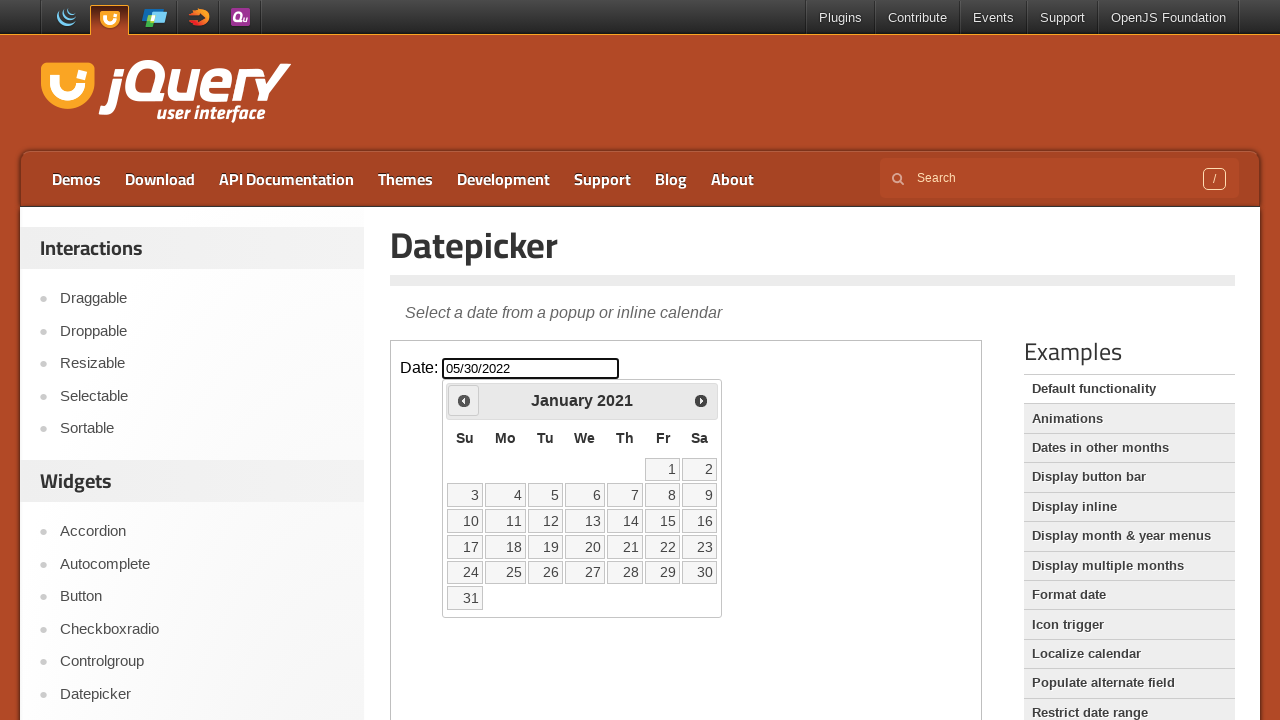

Clicked previous month arrow to navigate backwards at (464, 400) on iframe >> nth=0 >> internal:control=enter-frame >> a.ui-datepicker-prev
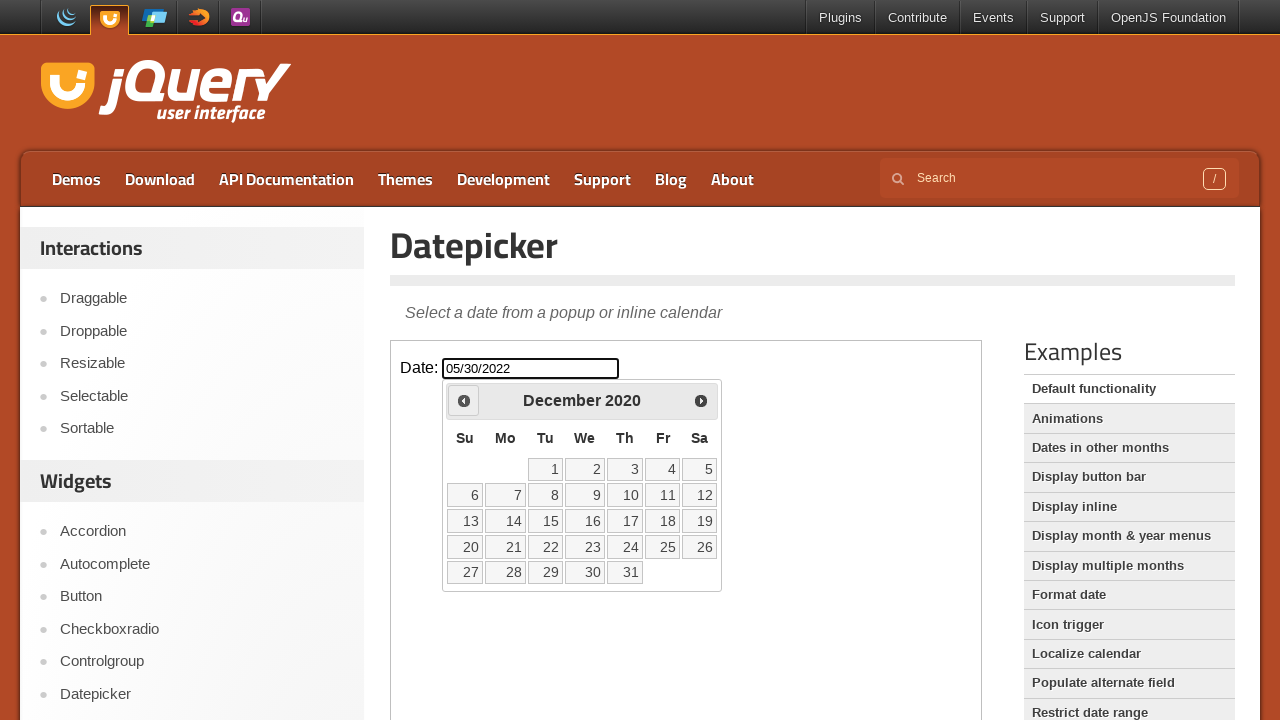

Checked current calendar month: December 2020
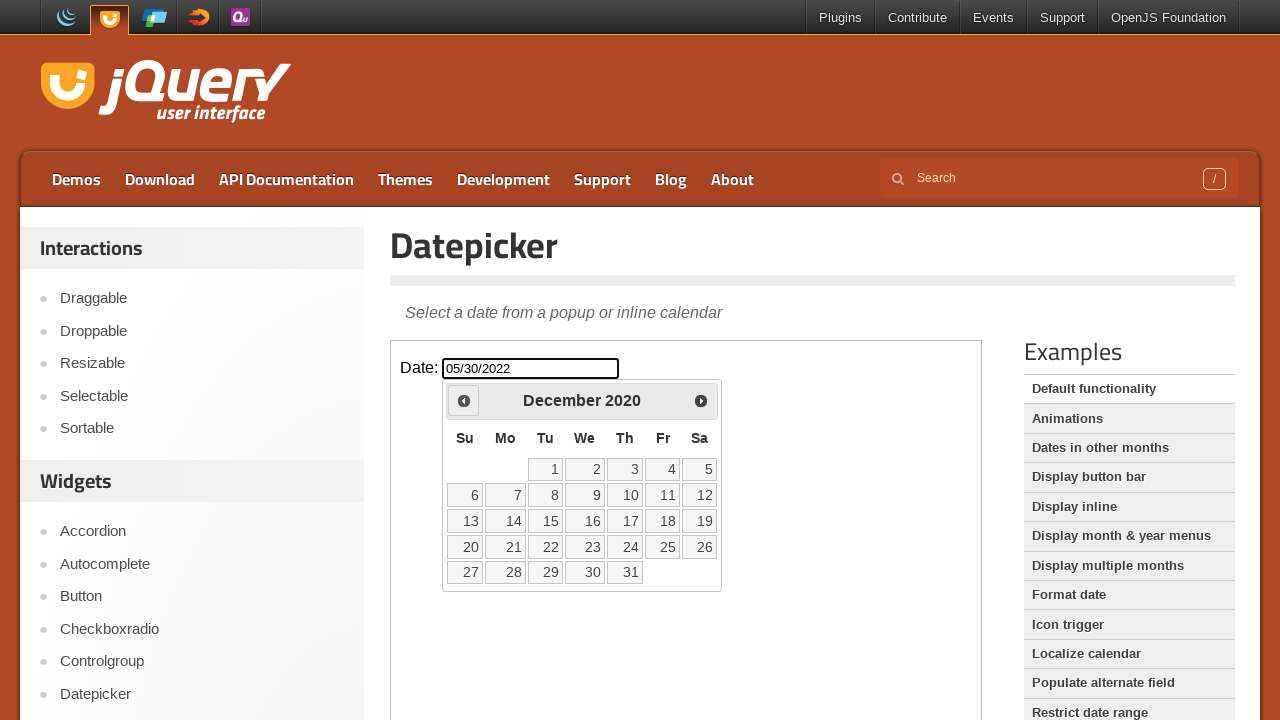

Clicked on the 25th to select December 25, 2020 at (663, 547) on iframe >> nth=0 >> internal:control=enter-frame >> table tbody tr td a:text('25'
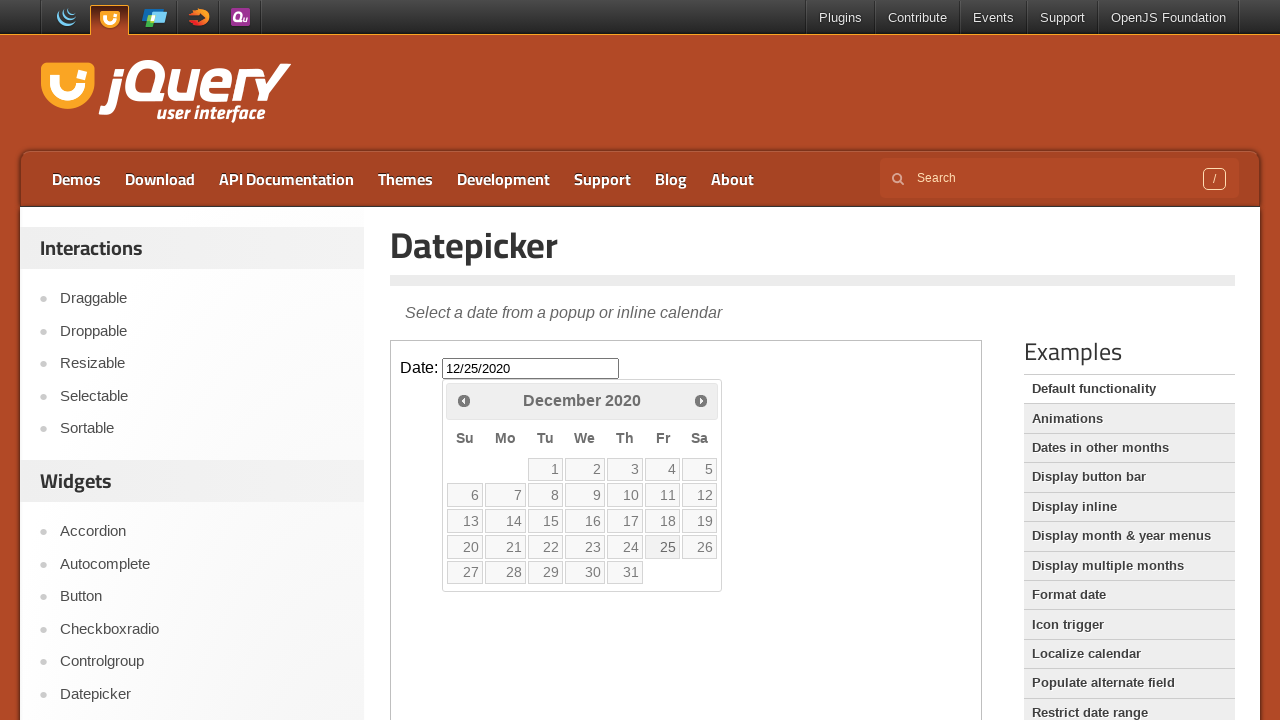

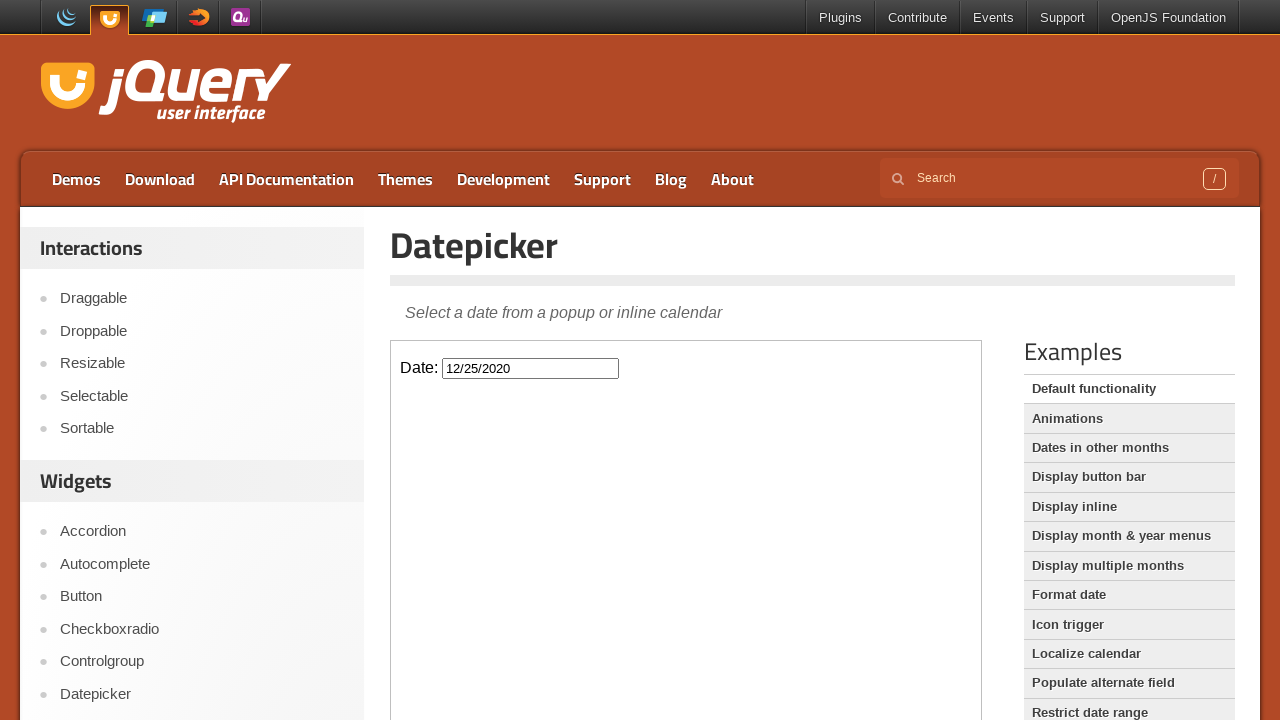